Tests filling out a large form by entering text into all text input fields and submitting the form

Starting URL: http://suninjuly.github.io/huge_form.html

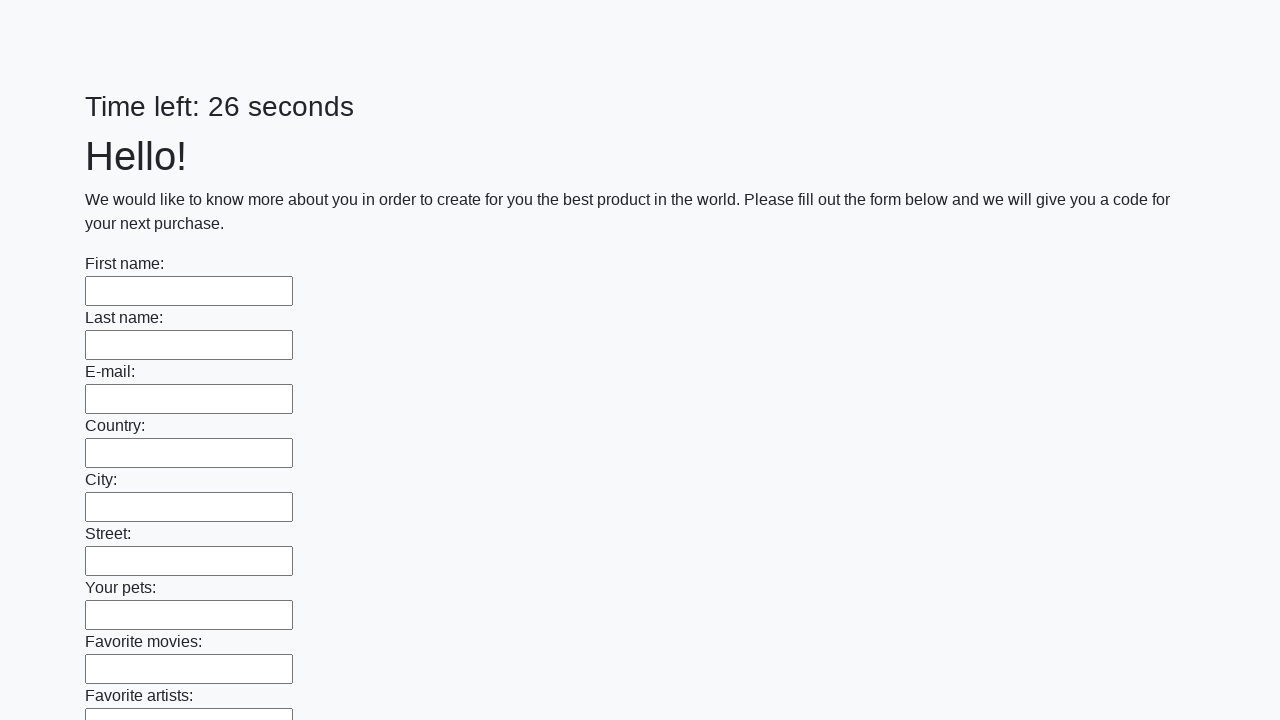

Located all text input fields on the huge form
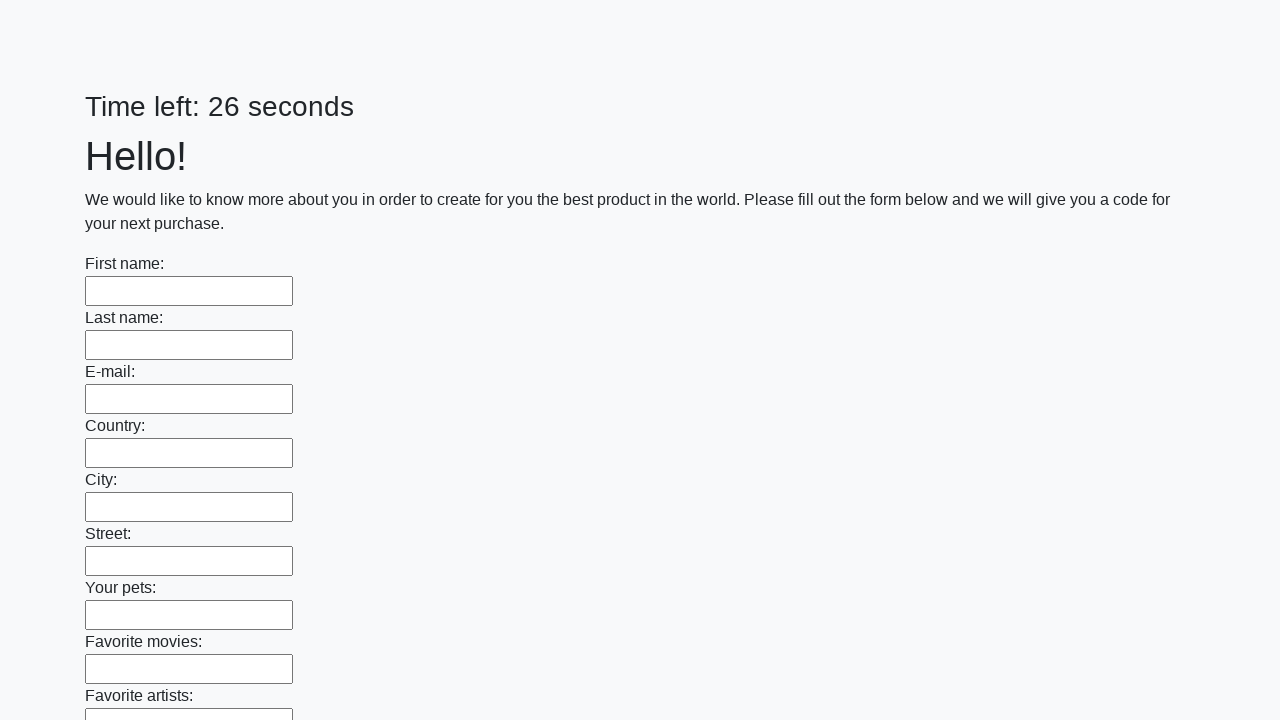

Found 100 text input fields to fill
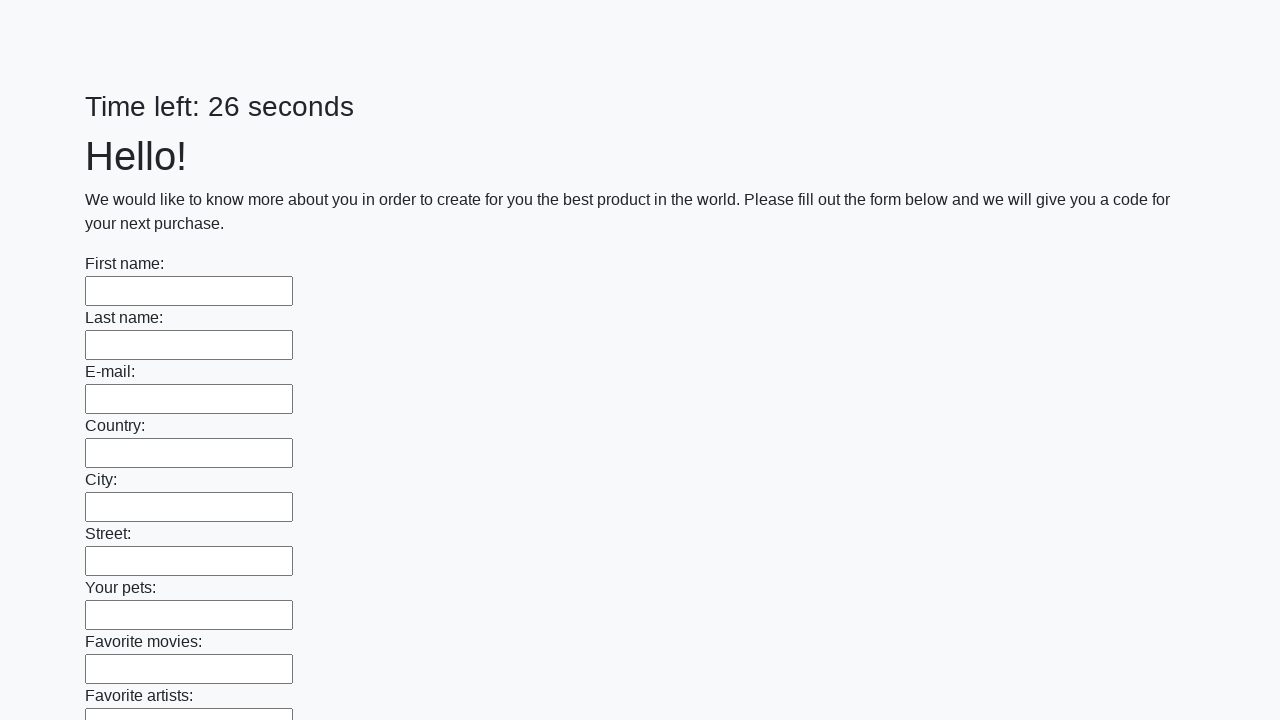

Filled text input field 1 of 100 with 'Мой ответ' on xpath=//input[@type="text"] >> nth=0
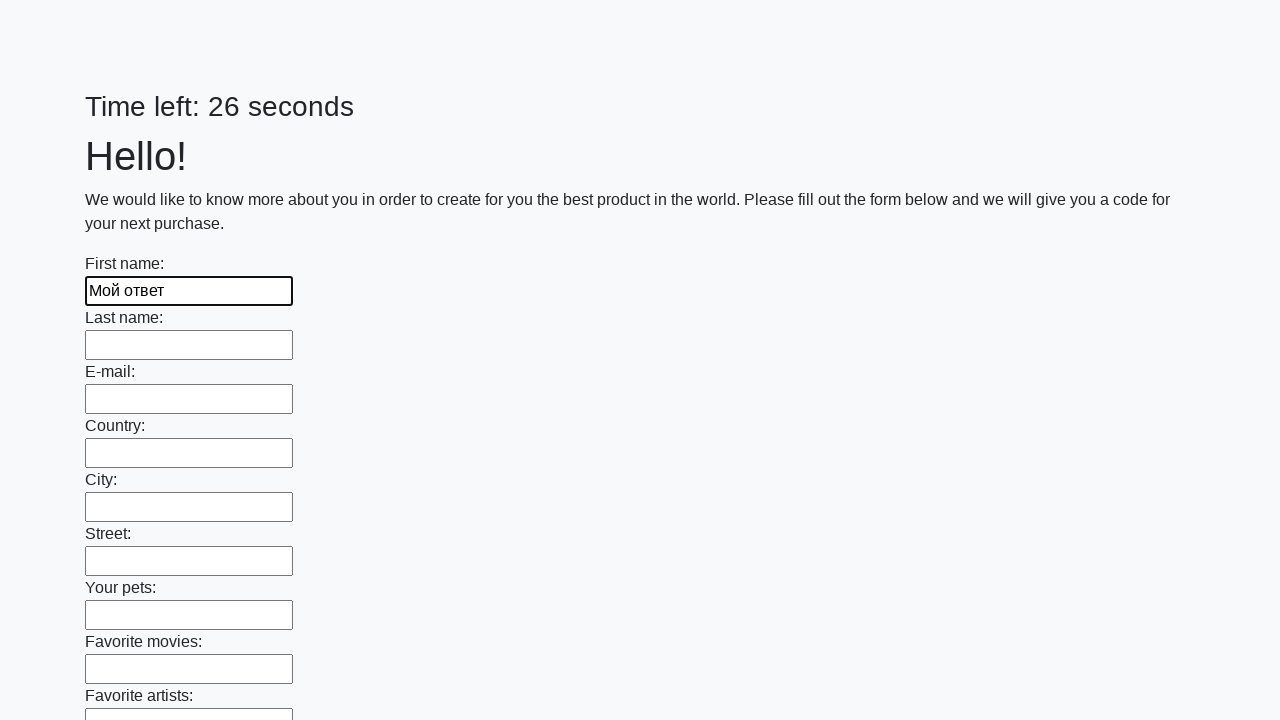

Filled text input field 2 of 100 with 'Мой ответ' on xpath=//input[@type="text"] >> nth=1
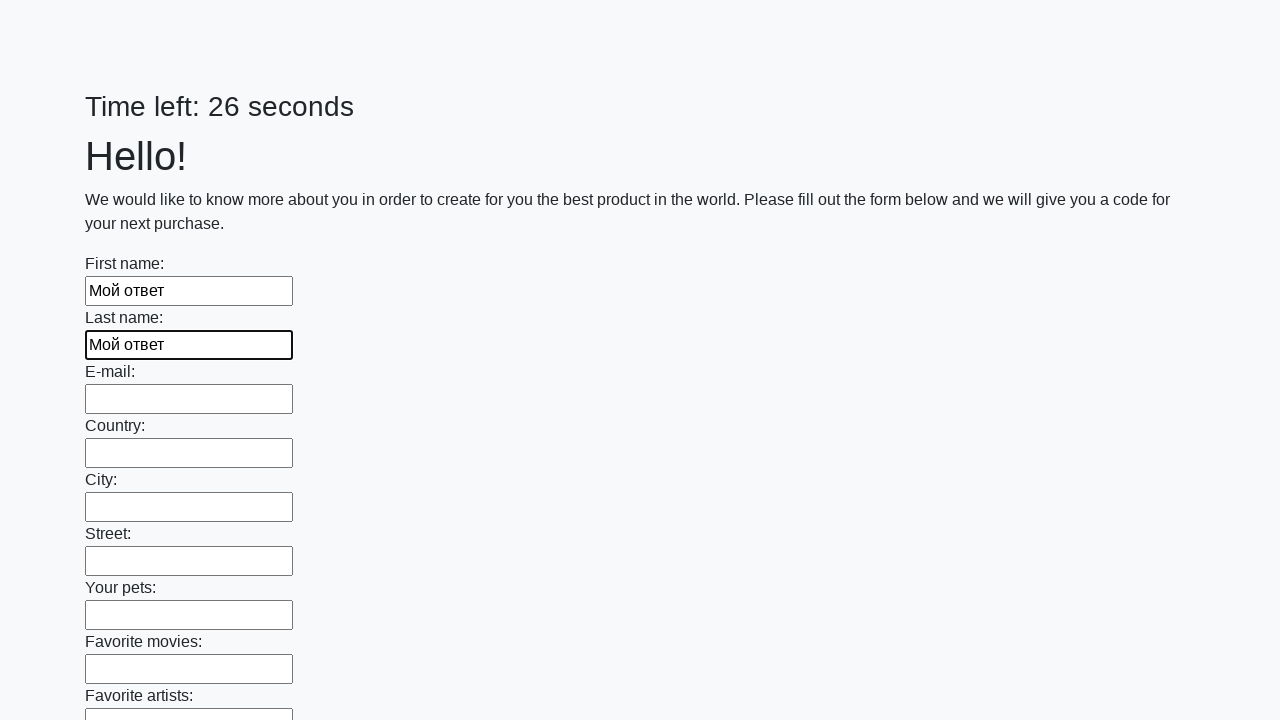

Filled text input field 3 of 100 with 'Мой ответ' on xpath=//input[@type="text"] >> nth=2
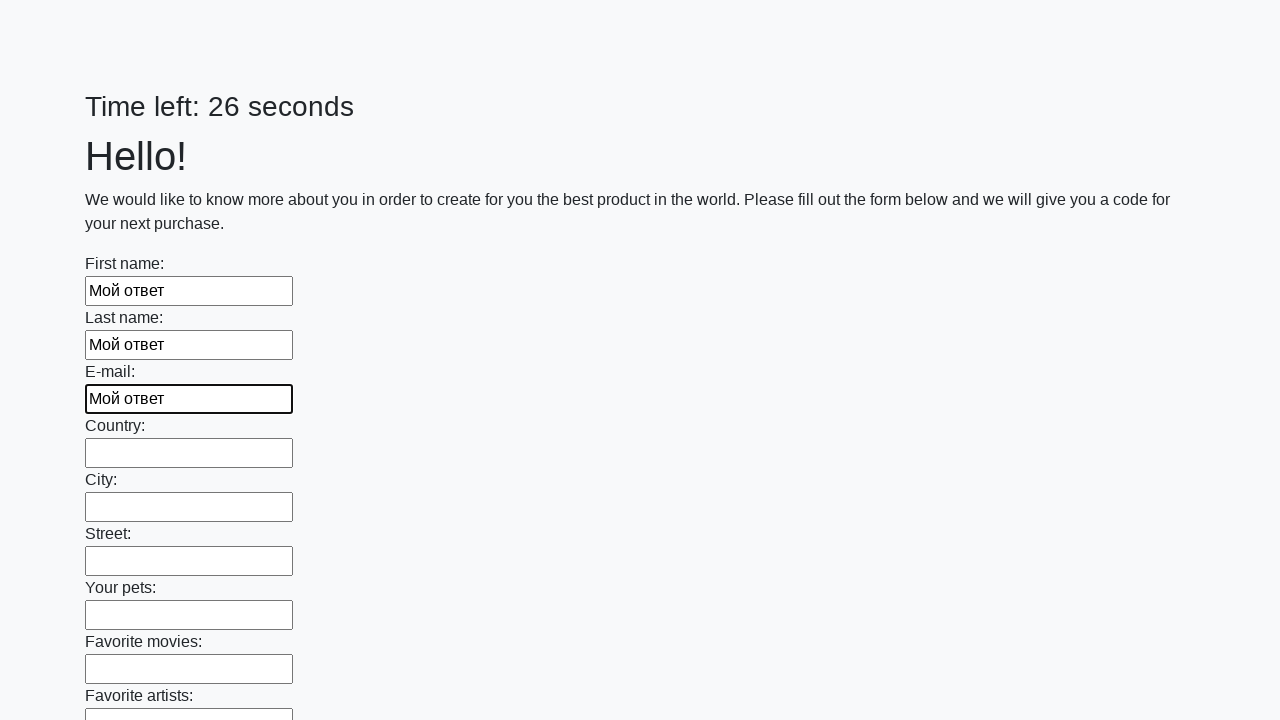

Filled text input field 4 of 100 with 'Мой ответ' on xpath=//input[@type="text"] >> nth=3
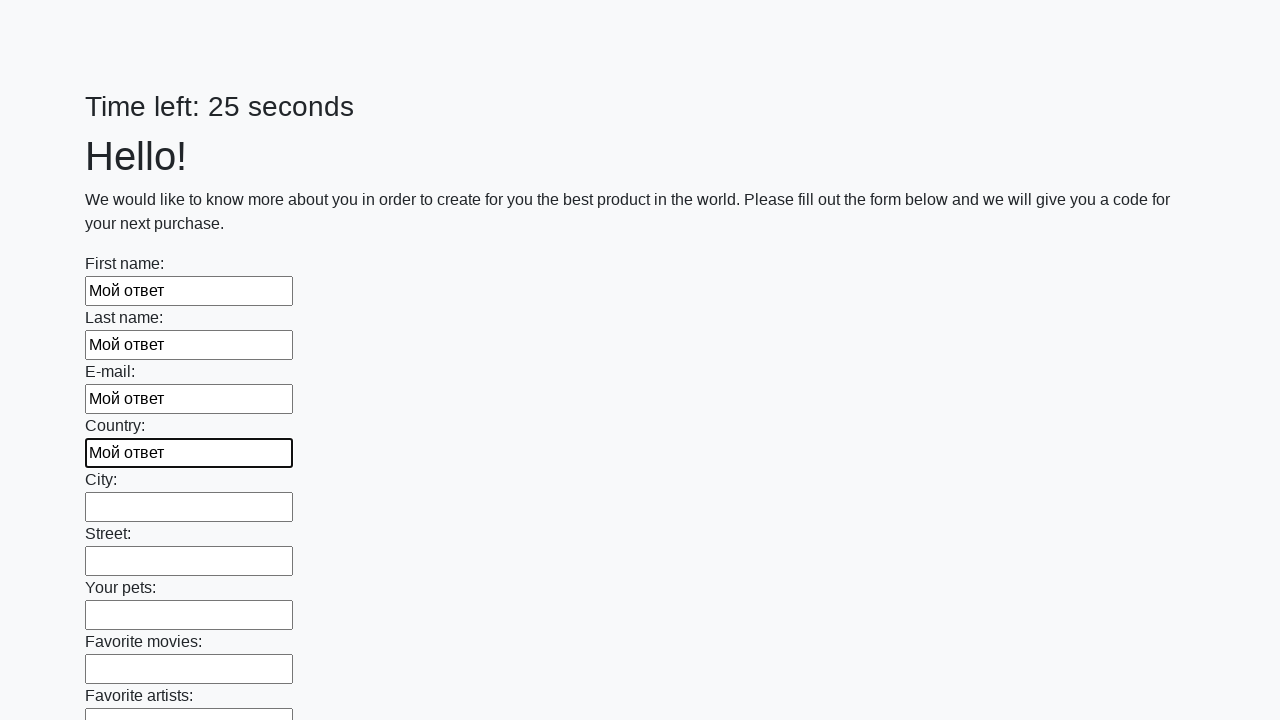

Filled text input field 5 of 100 with 'Мой ответ' on xpath=//input[@type="text"] >> nth=4
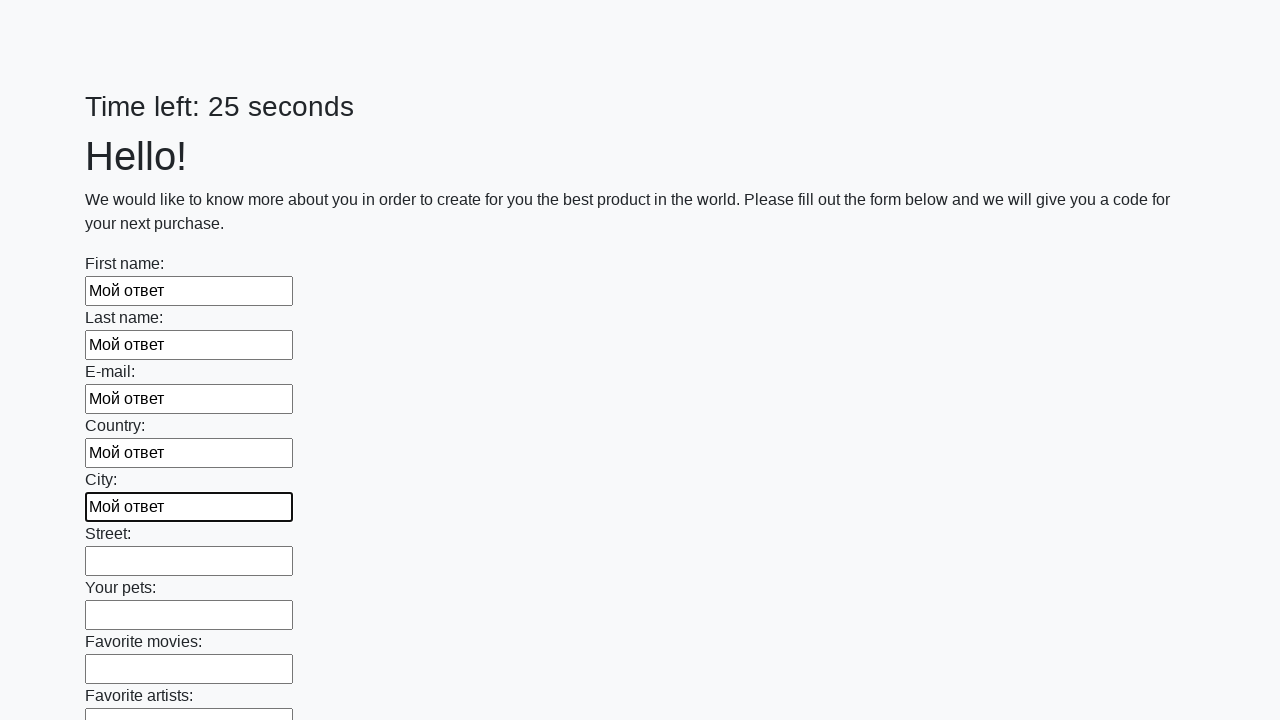

Filled text input field 6 of 100 with 'Мой ответ' on xpath=//input[@type="text"] >> nth=5
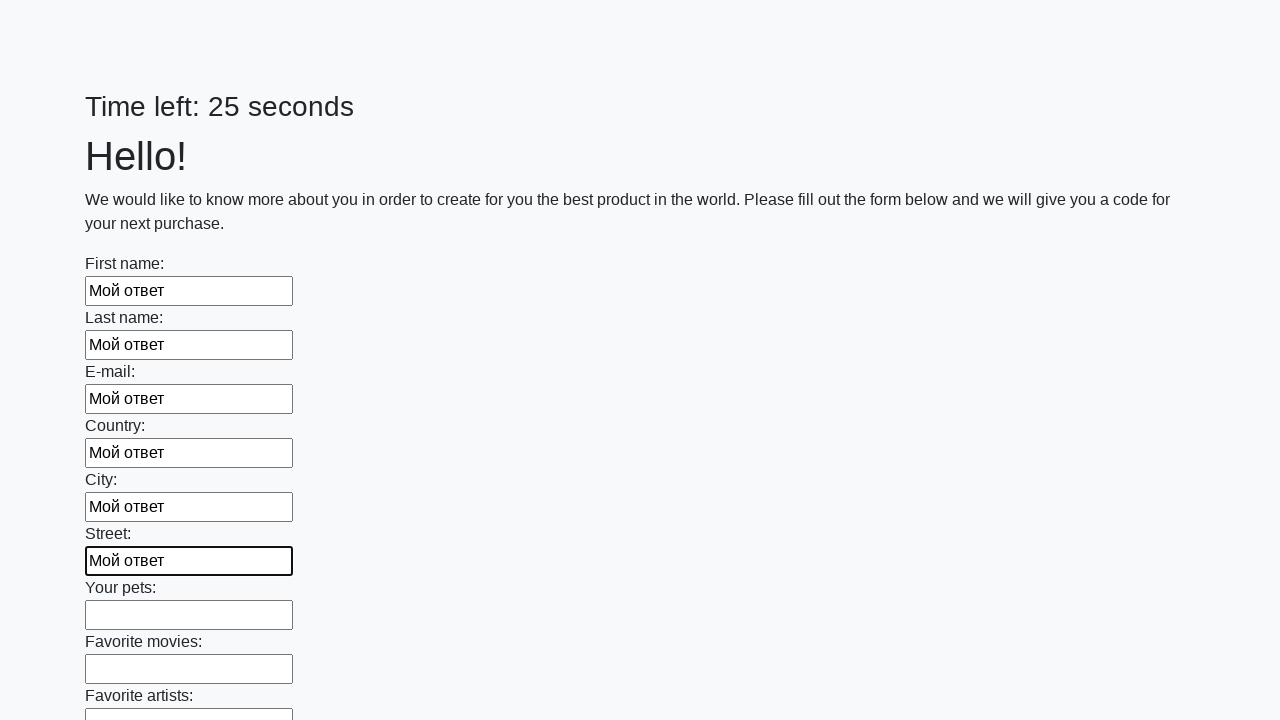

Filled text input field 7 of 100 with 'Мой ответ' on xpath=//input[@type="text"] >> nth=6
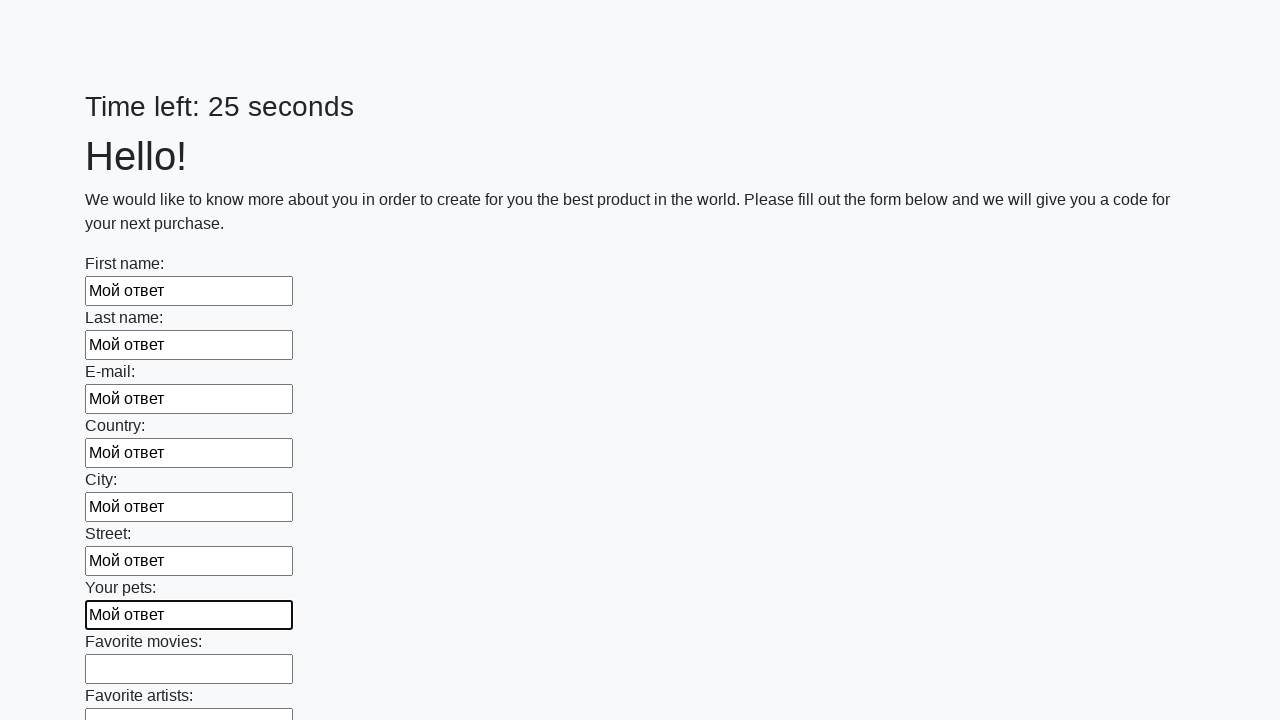

Filled text input field 8 of 100 with 'Мой ответ' on xpath=//input[@type="text"] >> nth=7
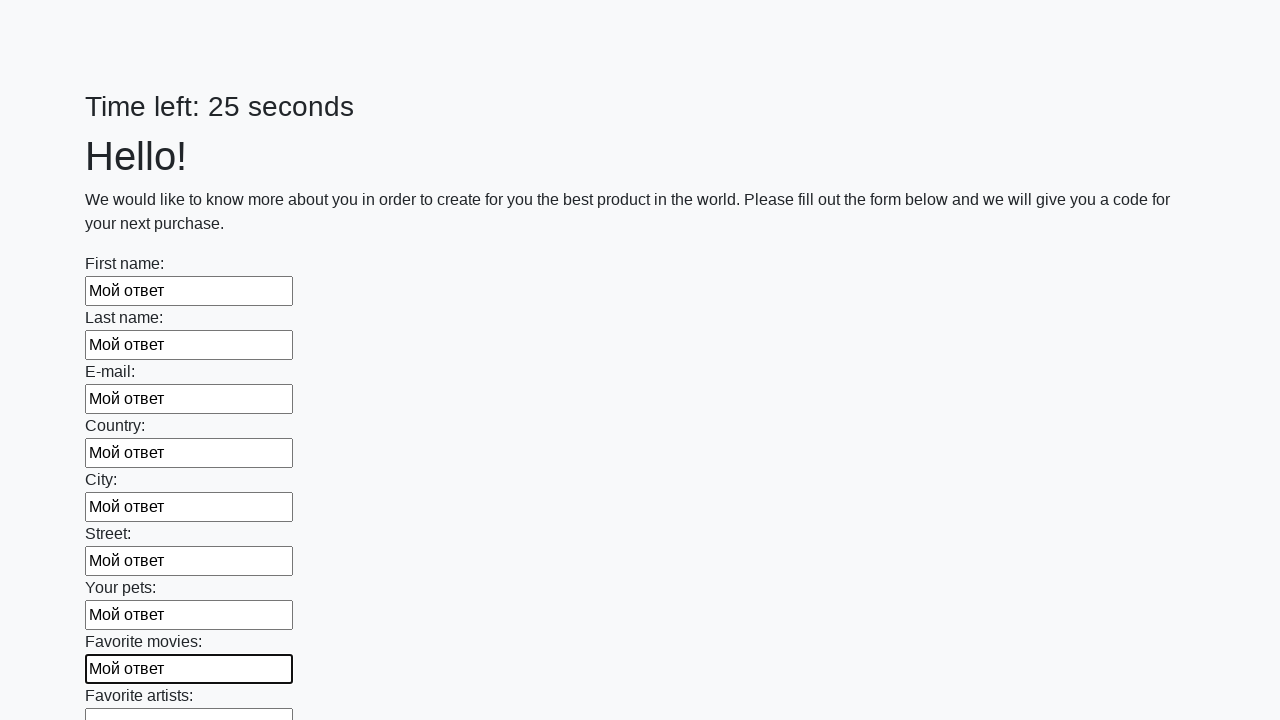

Filled text input field 9 of 100 with 'Мой ответ' on xpath=//input[@type="text"] >> nth=8
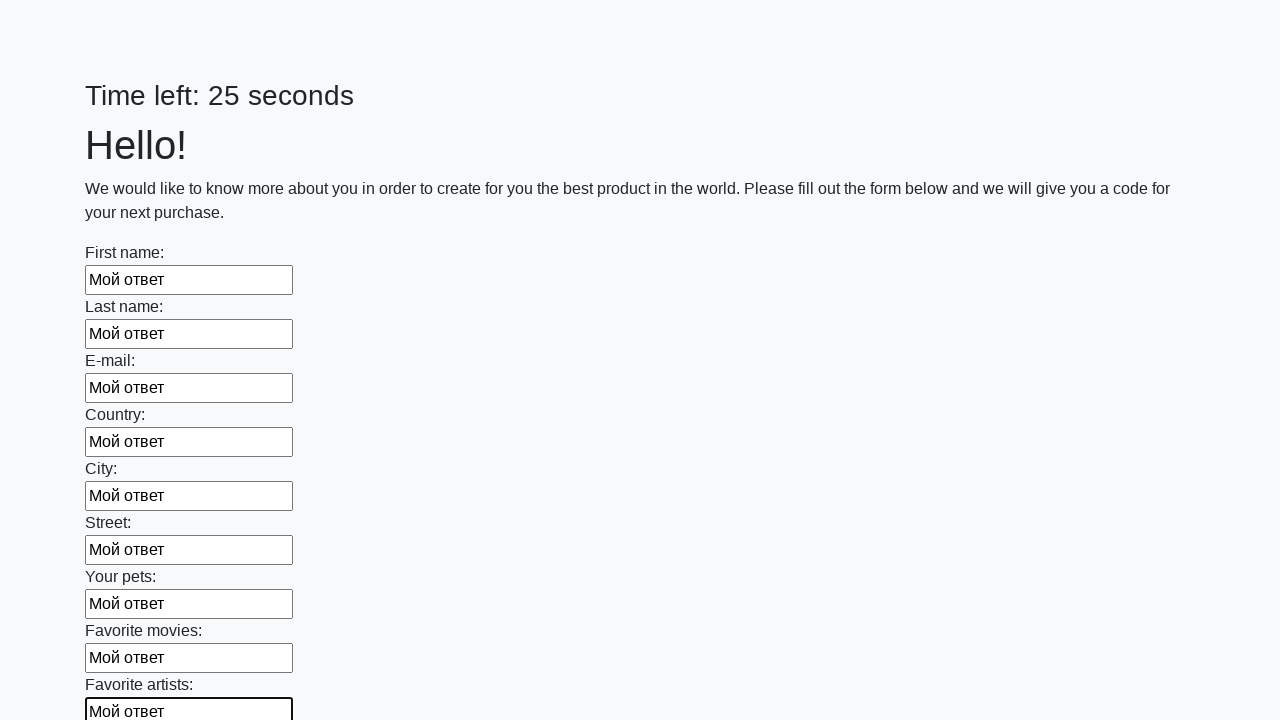

Filled text input field 10 of 100 with 'Мой ответ' on xpath=//input[@type="text"] >> nth=9
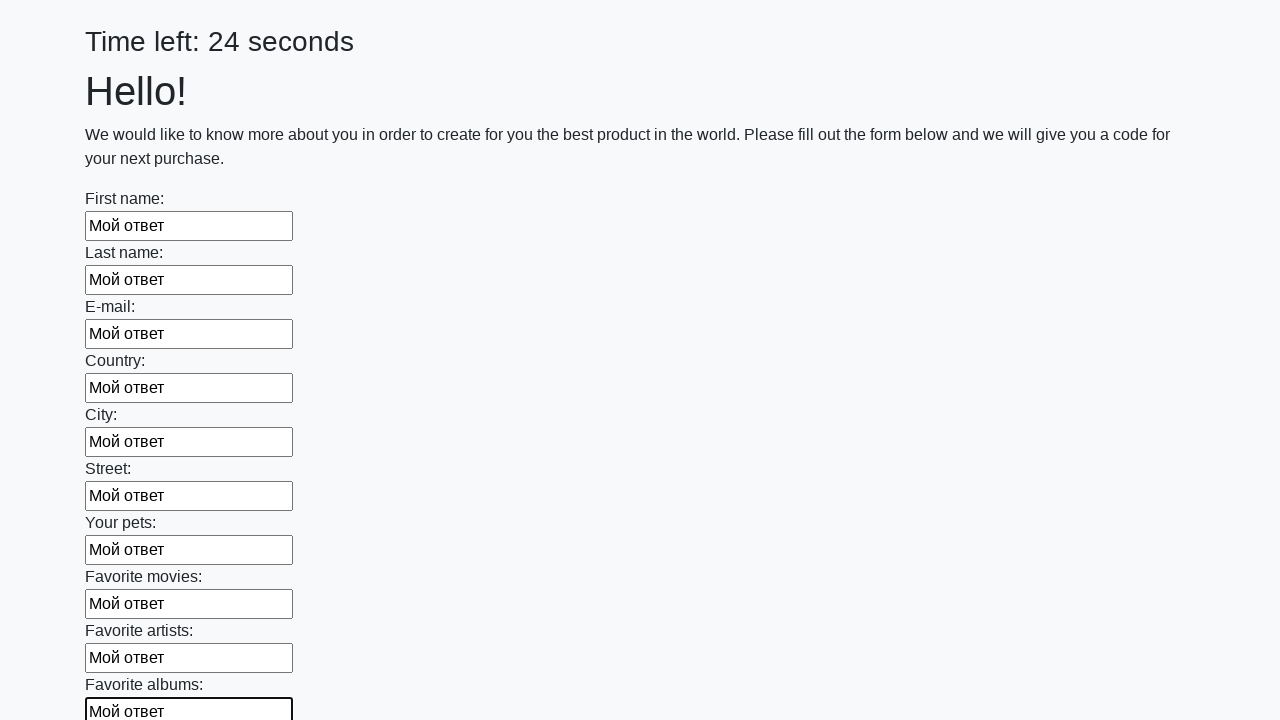

Filled text input field 11 of 100 with 'Мой ответ' on xpath=//input[@type="text"] >> nth=10
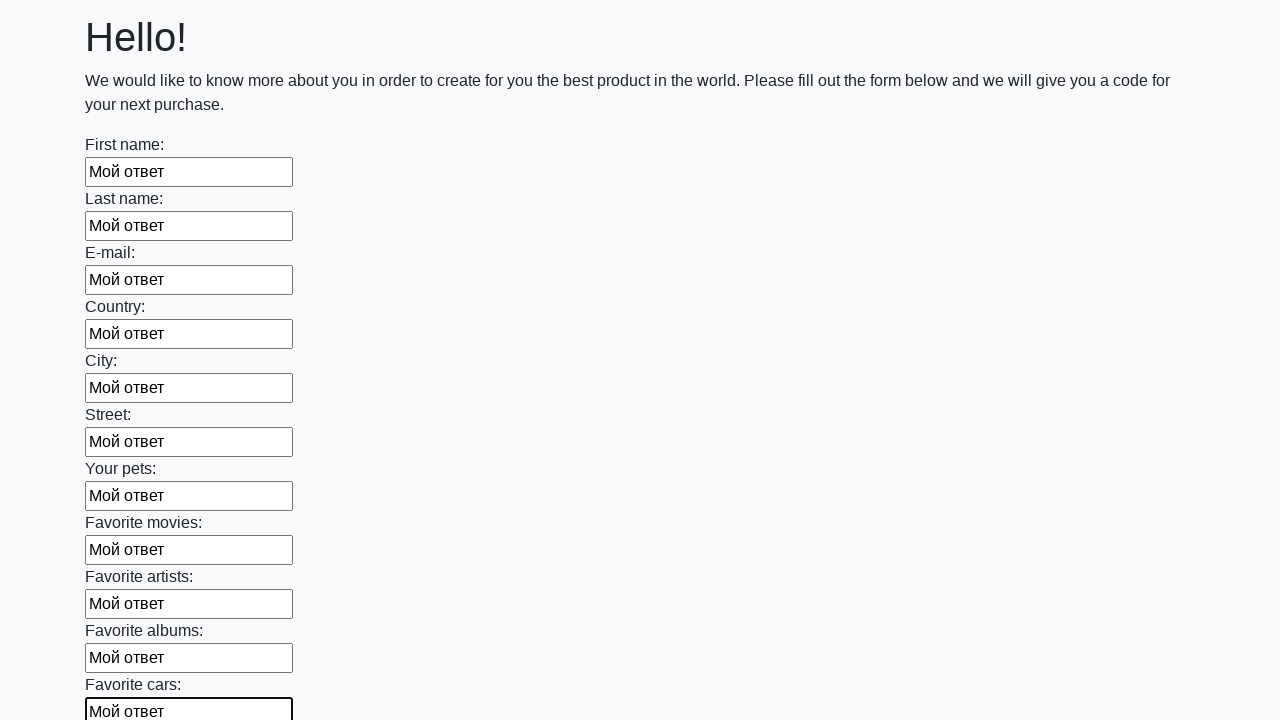

Filled text input field 12 of 100 with 'Мой ответ' on xpath=//input[@type="text"] >> nth=11
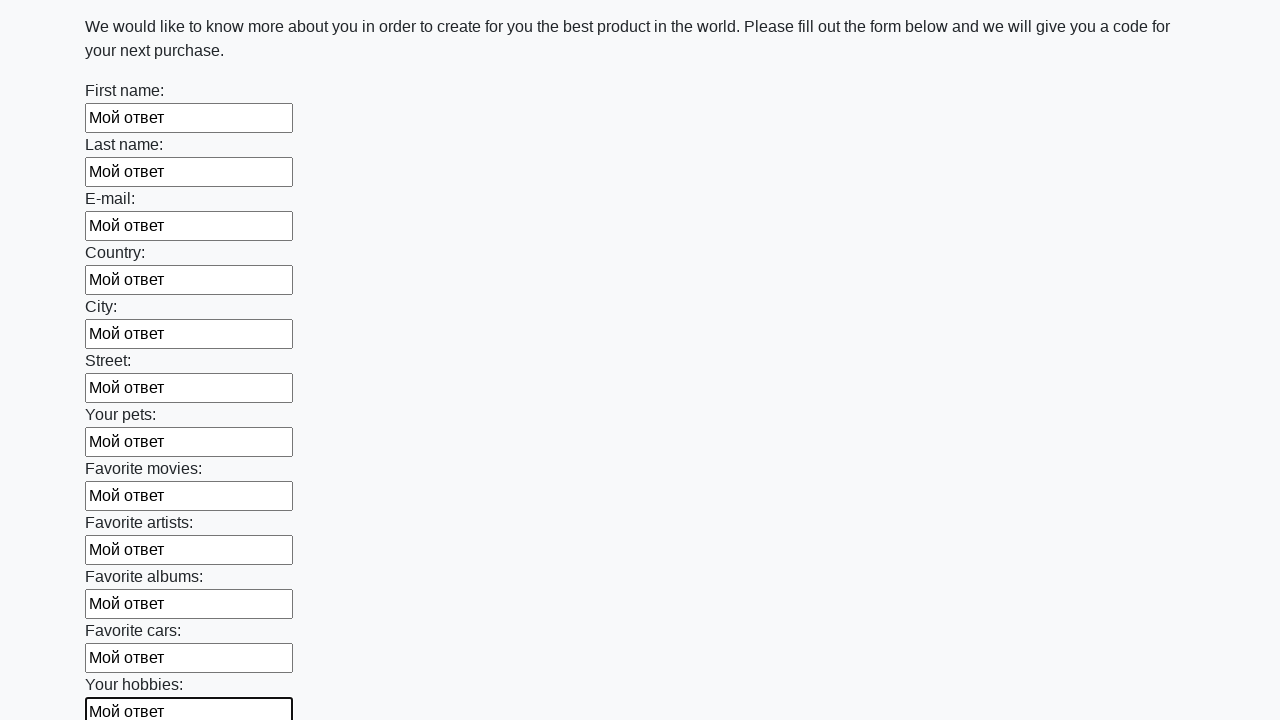

Filled text input field 13 of 100 with 'Мой ответ' on xpath=//input[@type="text"] >> nth=12
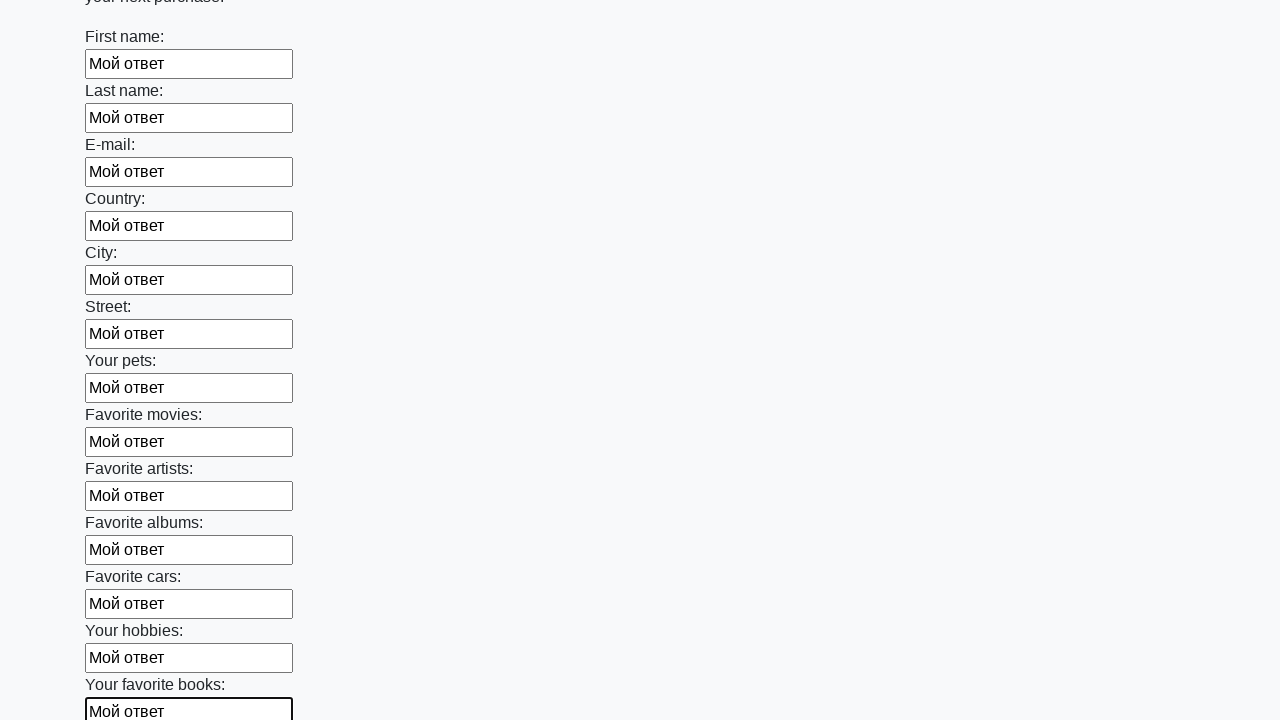

Filled text input field 14 of 100 with 'Мой ответ' on xpath=//input[@type="text"] >> nth=13
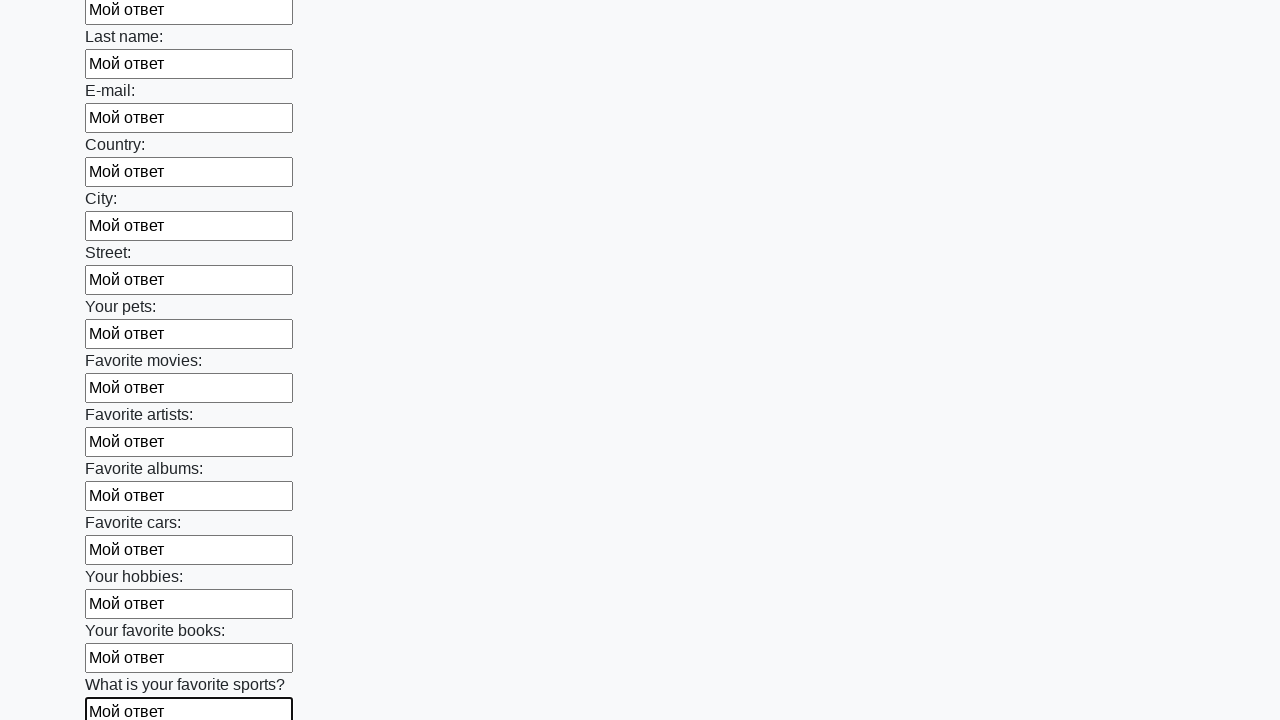

Filled text input field 15 of 100 with 'Мой ответ' on xpath=//input[@type="text"] >> nth=14
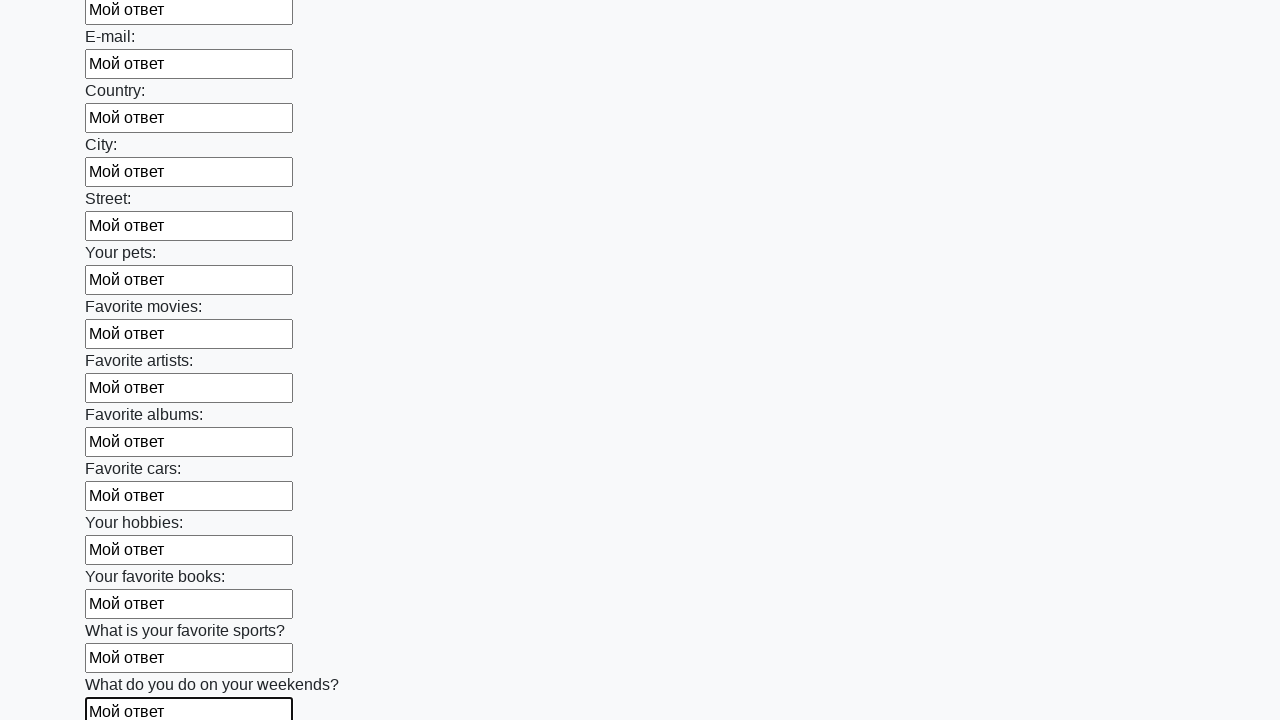

Filled text input field 16 of 100 with 'Мой ответ' on xpath=//input[@type="text"] >> nth=15
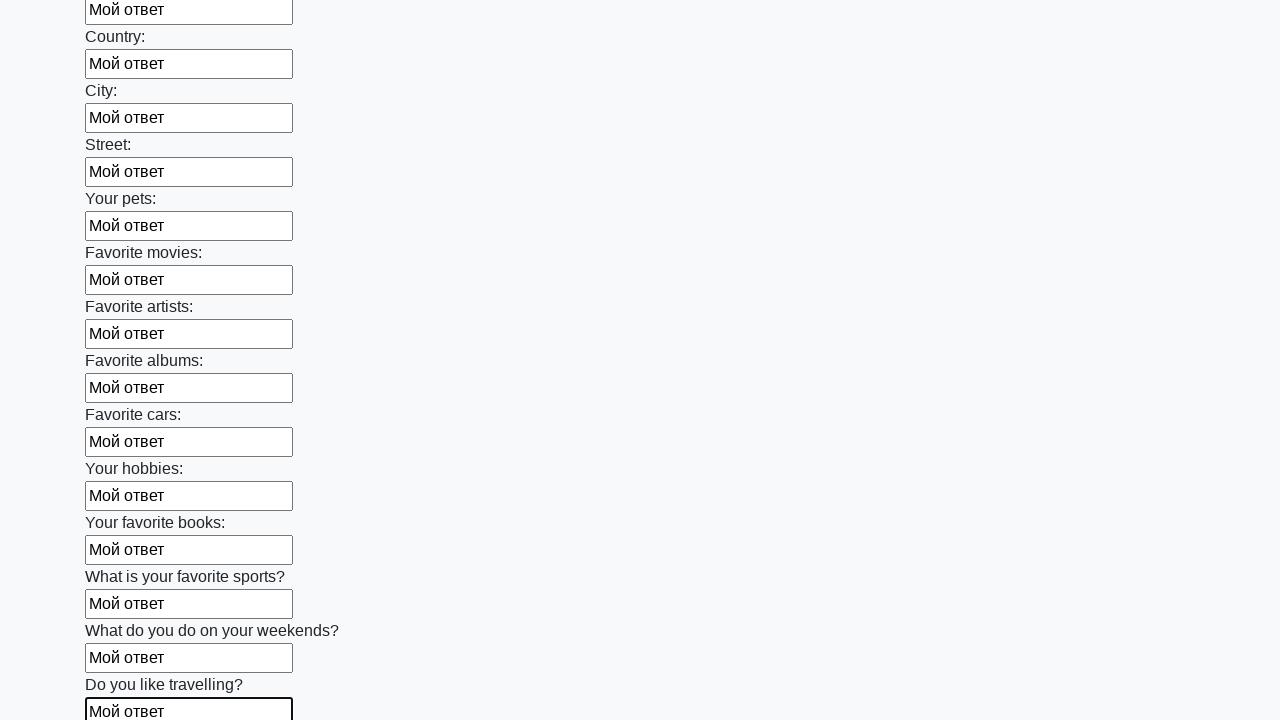

Filled text input field 17 of 100 with 'Мой ответ' on xpath=//input[@type="text"] >> nth=16
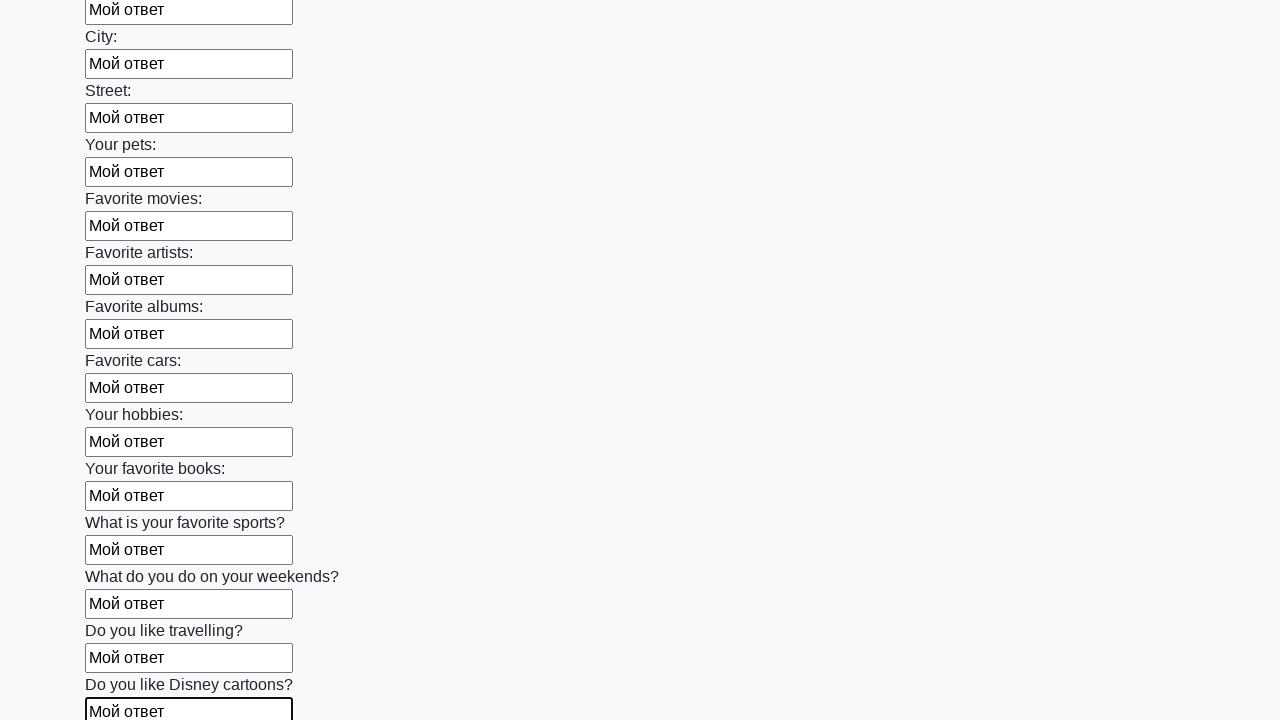

Filled text input field 18 of 100 with 'Мой ответ' on xpath=//input[@type="text"] >> nth=17
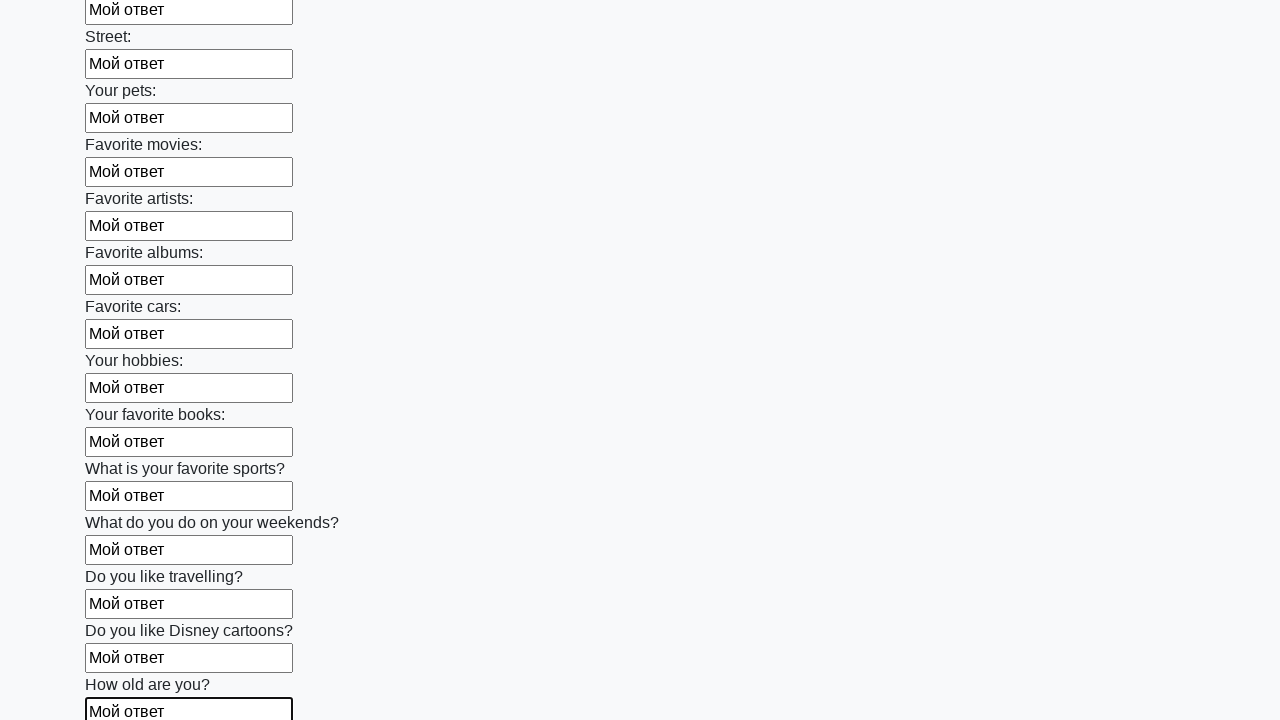

Filled text input field 19 of 100 with 'Мой ответ' on xpath=//input[@type="text"] >> nth=18
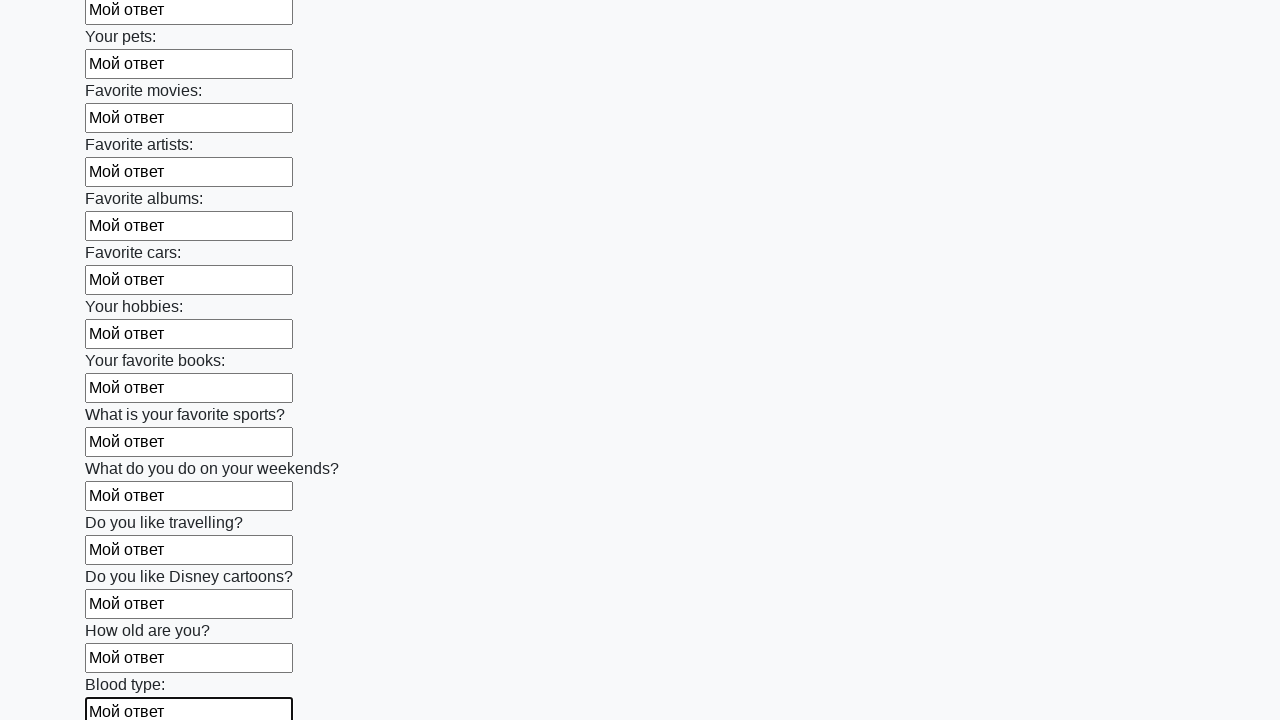

Filled text input field 20 of 100 with 'Мой ответ' on xpath=//input[@type="text"] >> nth=19
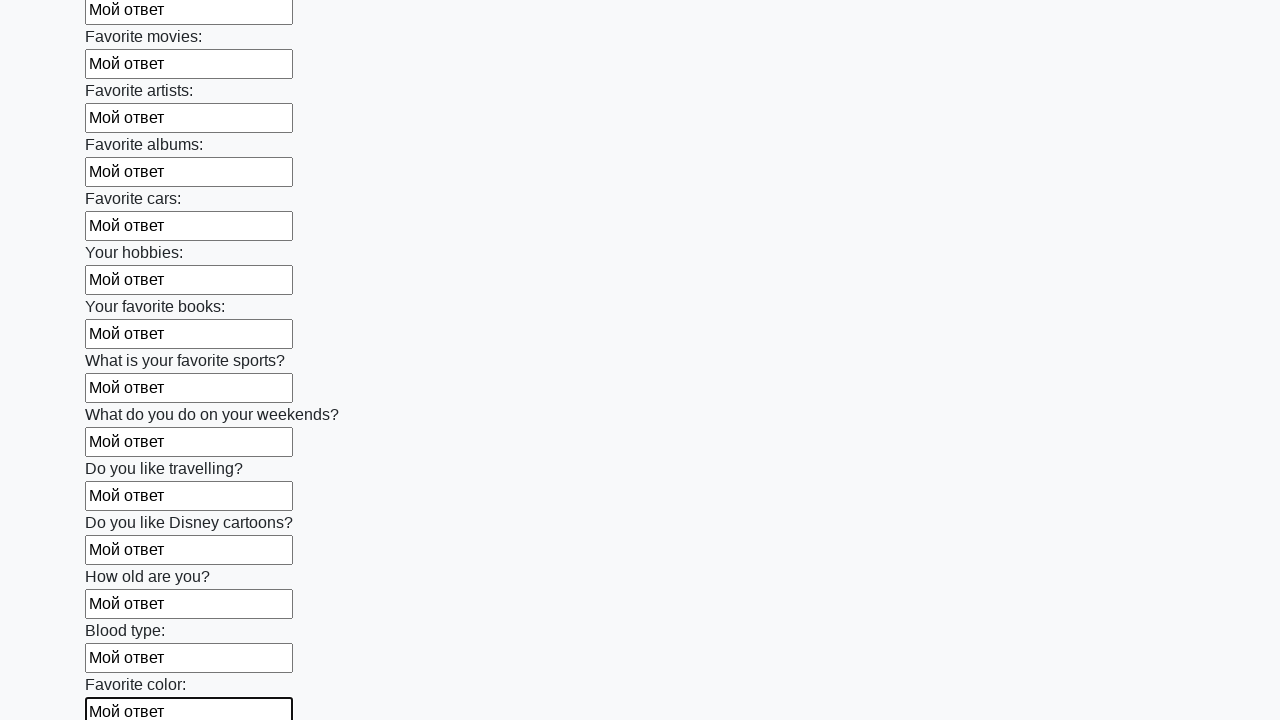

Filled text input field 21 of 100 with 'Мой ответ' on xpath=//input[@type="text"] >> nth=20
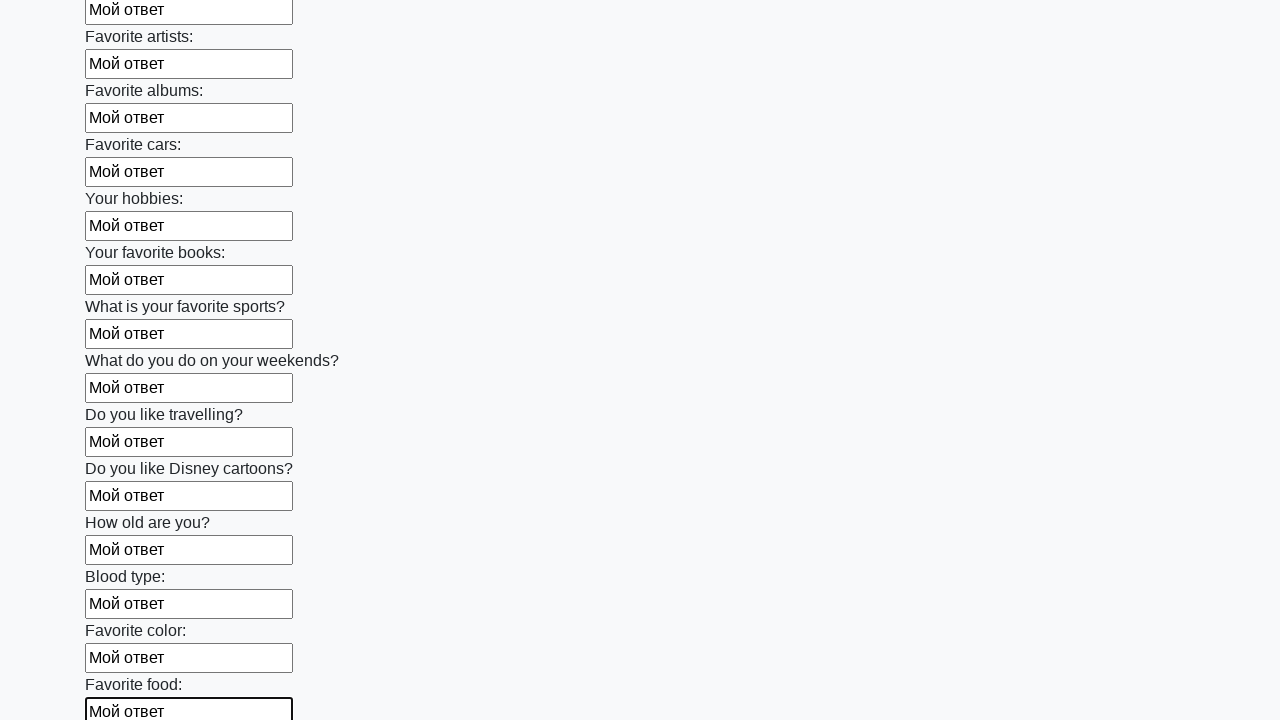

Filled text input field 22 of 100 with 'Мой ответ' on xpath=//input[@type="text"] >> nth=21
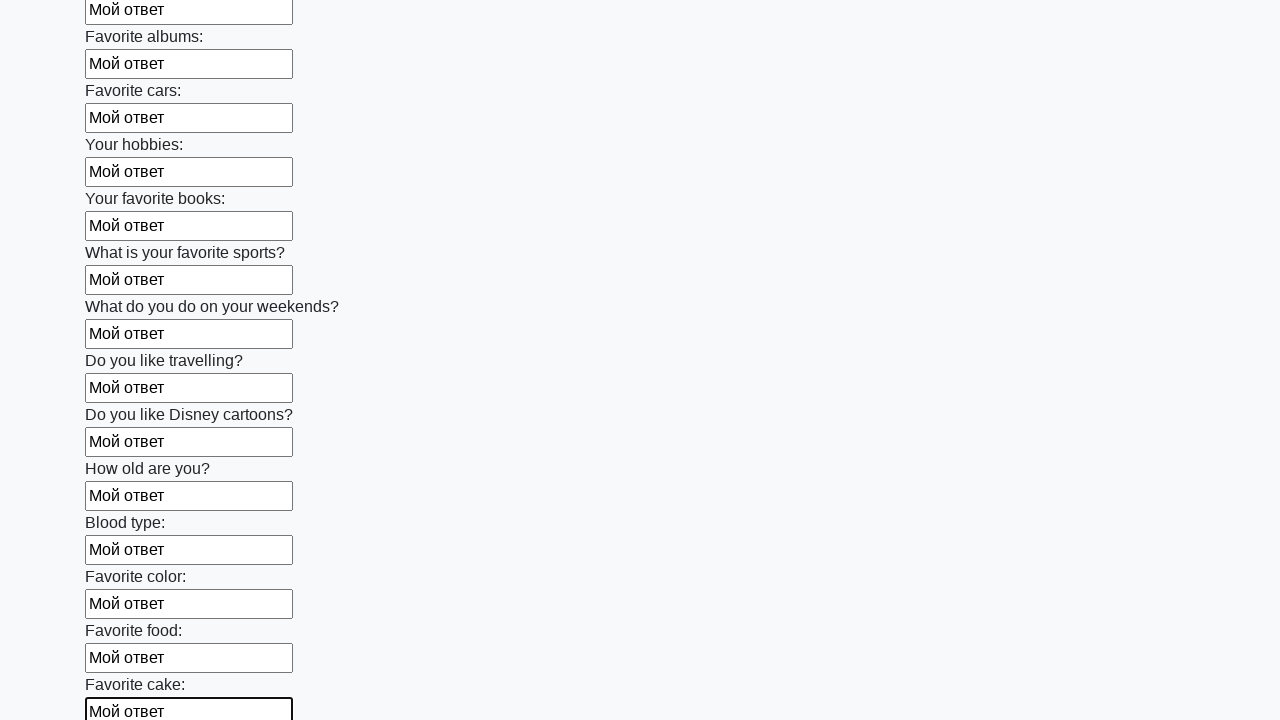

Filled text input field 23 of 100 with 'Мой ответ' on xpath=//input[@type="text"] >> nth=22
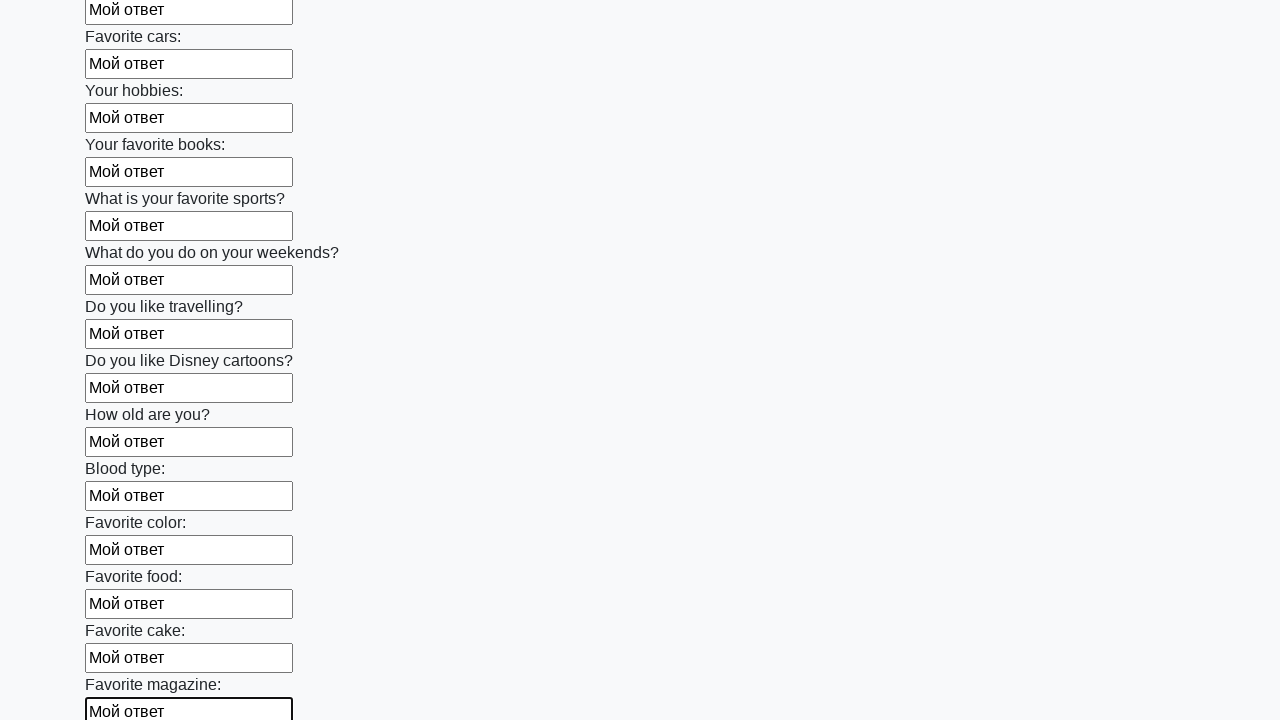

Filled text input field 24 of 100 with 'Мой ответ' on xpath=//input[@type="text"] >> nth=23
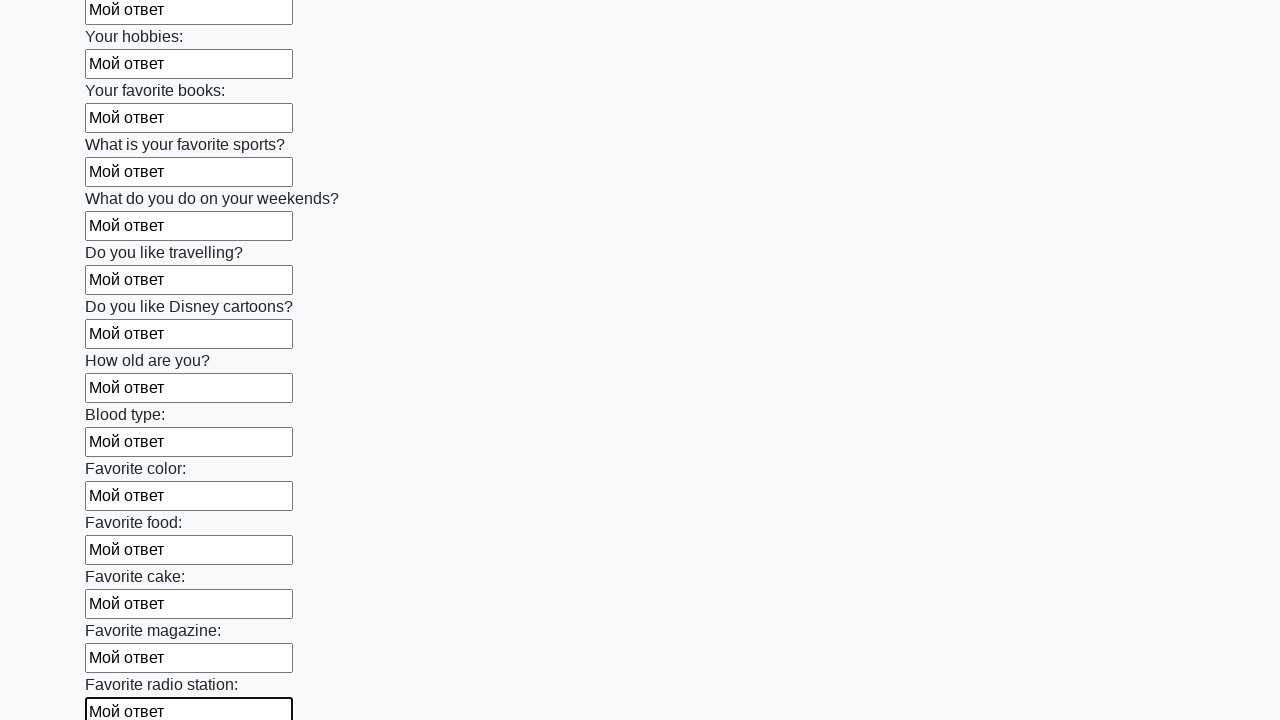

Filled text input field 25 of 100 with 'Мой ответ' on xpath=//input[@type="text"] >> nth=24
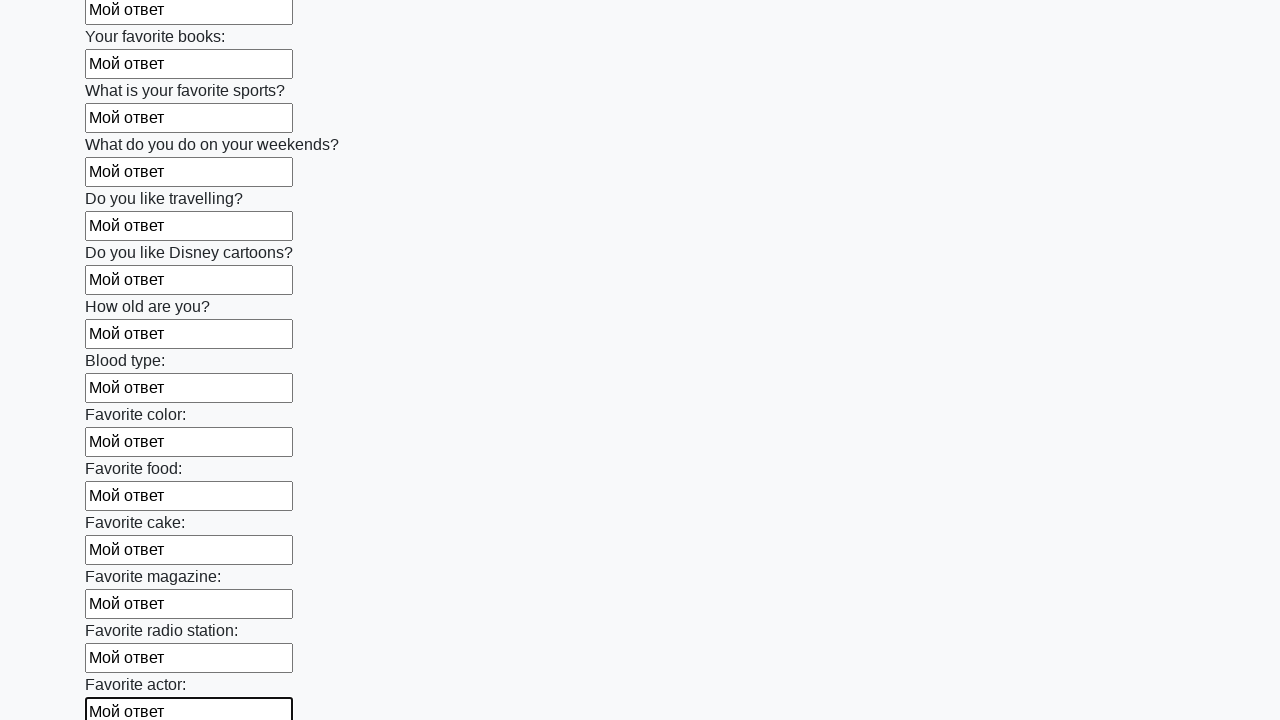

Filled text input field 26 of 100 with 'Мой ответ' on xpath=//input[@type="text"] >> nth=25
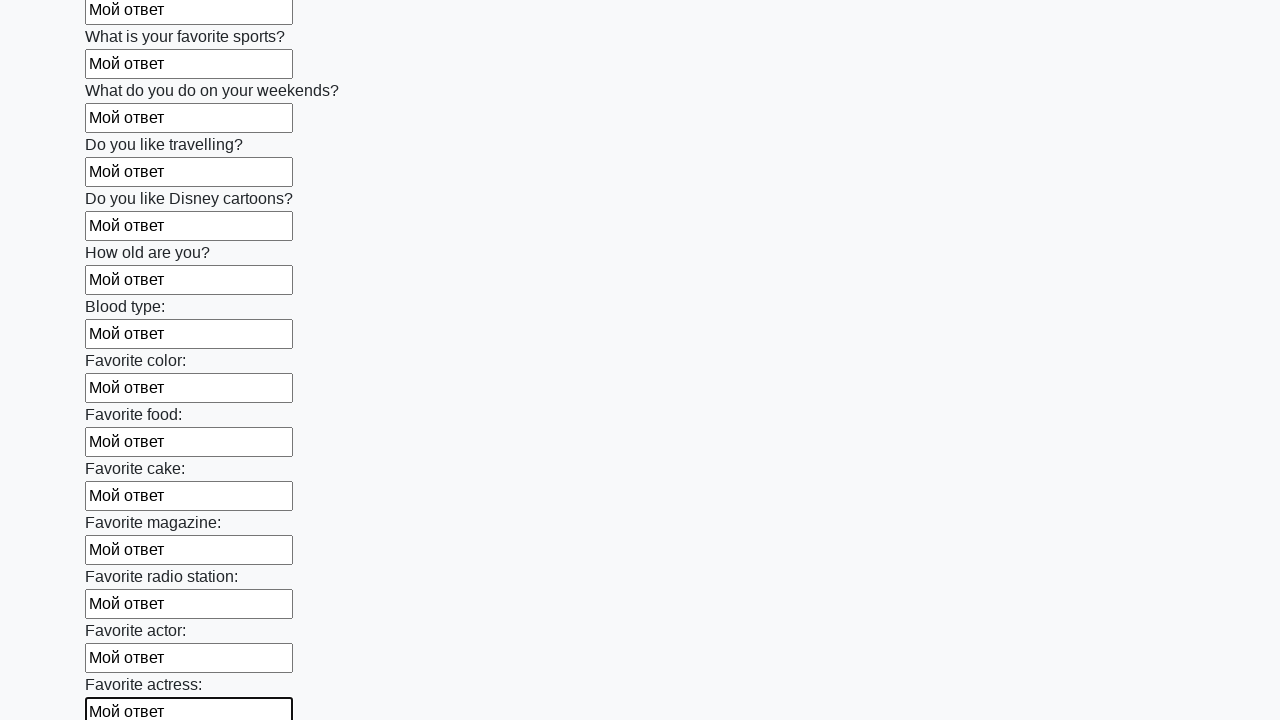

Filled text input field 27 of 100 with 'Мой ответ' on xpath=//input[@type="text"] >> nth=26
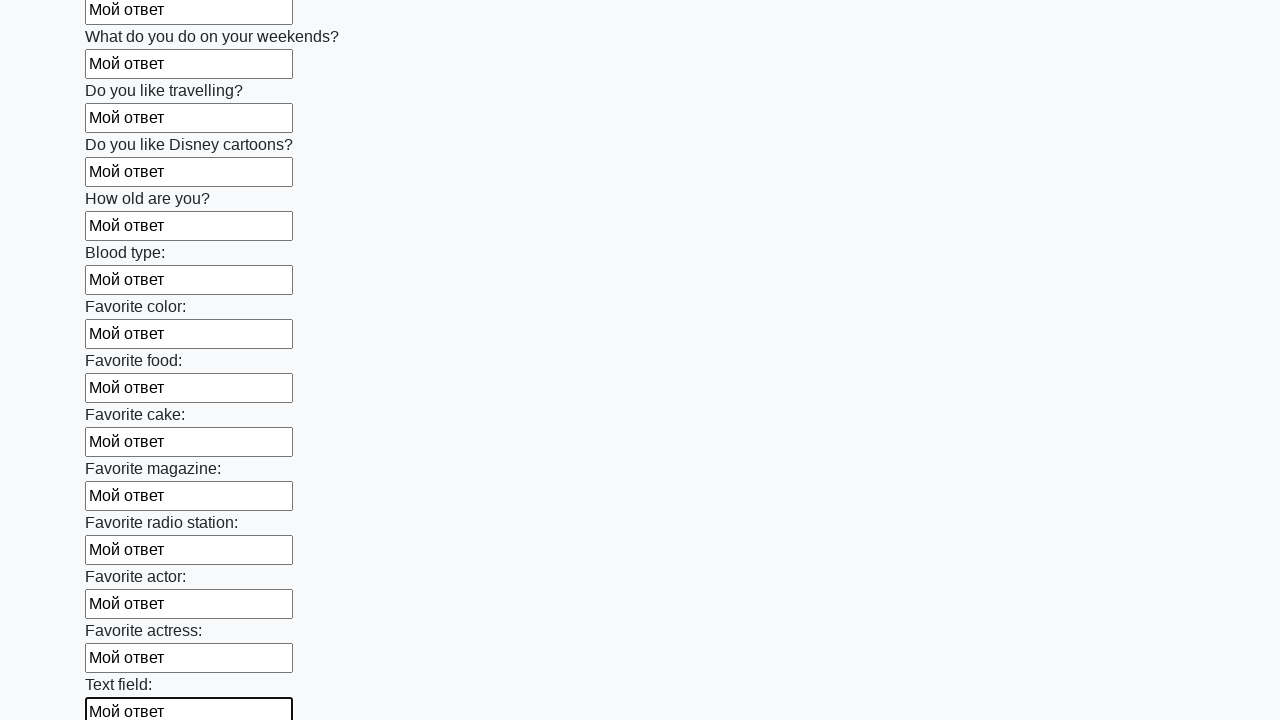

Filled text input field 28 of 100 with 'Мой ответ' on xpath=//input[@type="text"] >> nth=27
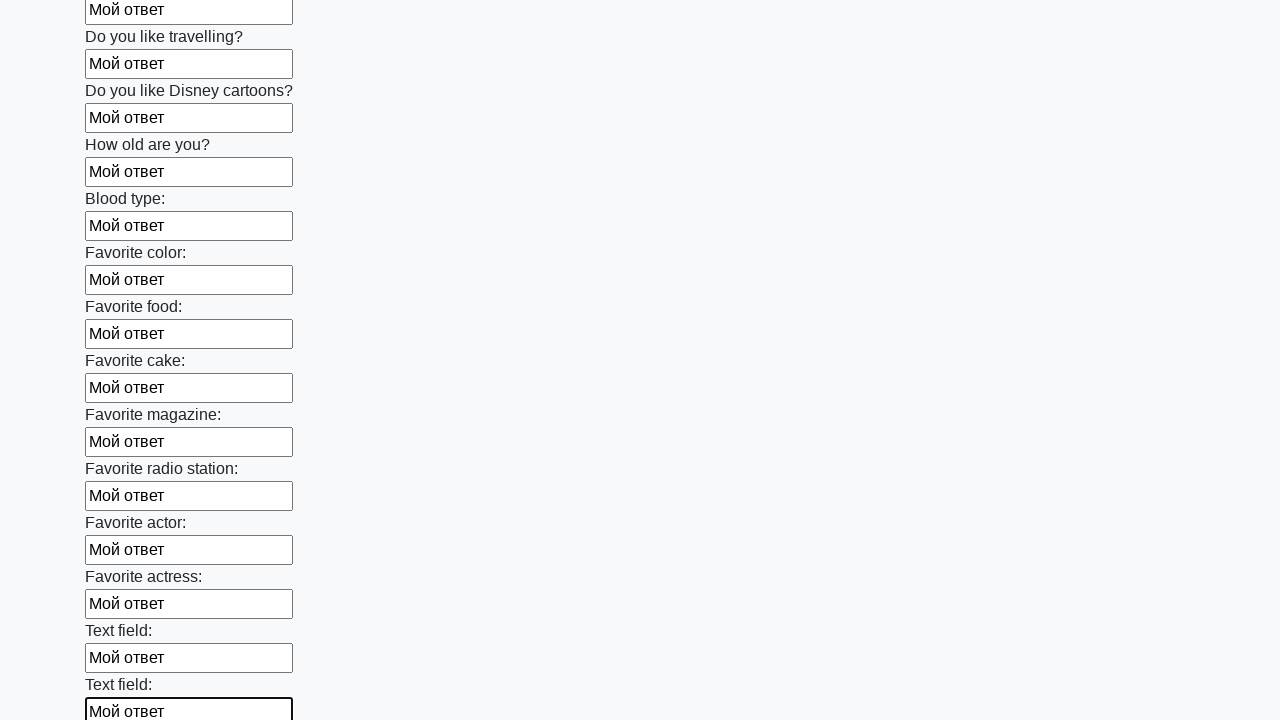

Filled text input field 29 of 100 with 'Мой ответ' on xpath=//input[@type="text"] >> nth=28
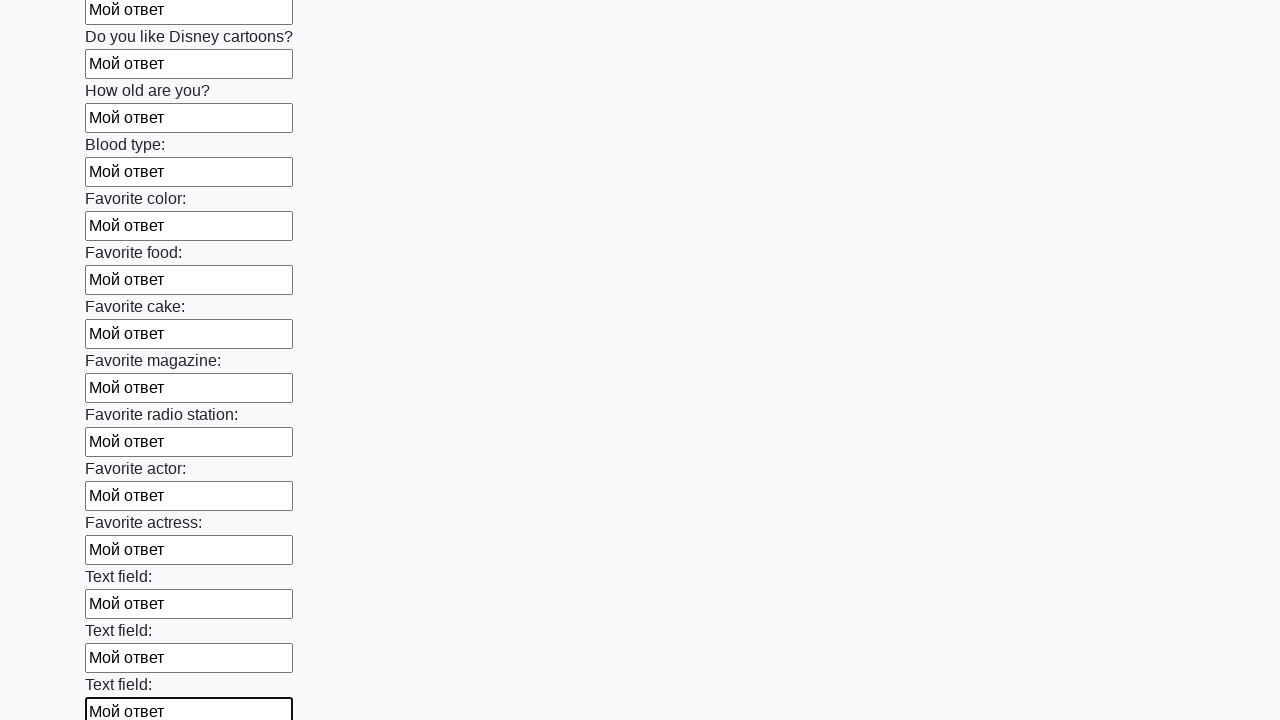

Filled text input field 30 of 100 with 'Мой ответ' on xpath=//input[@type="text"] >> nth=29
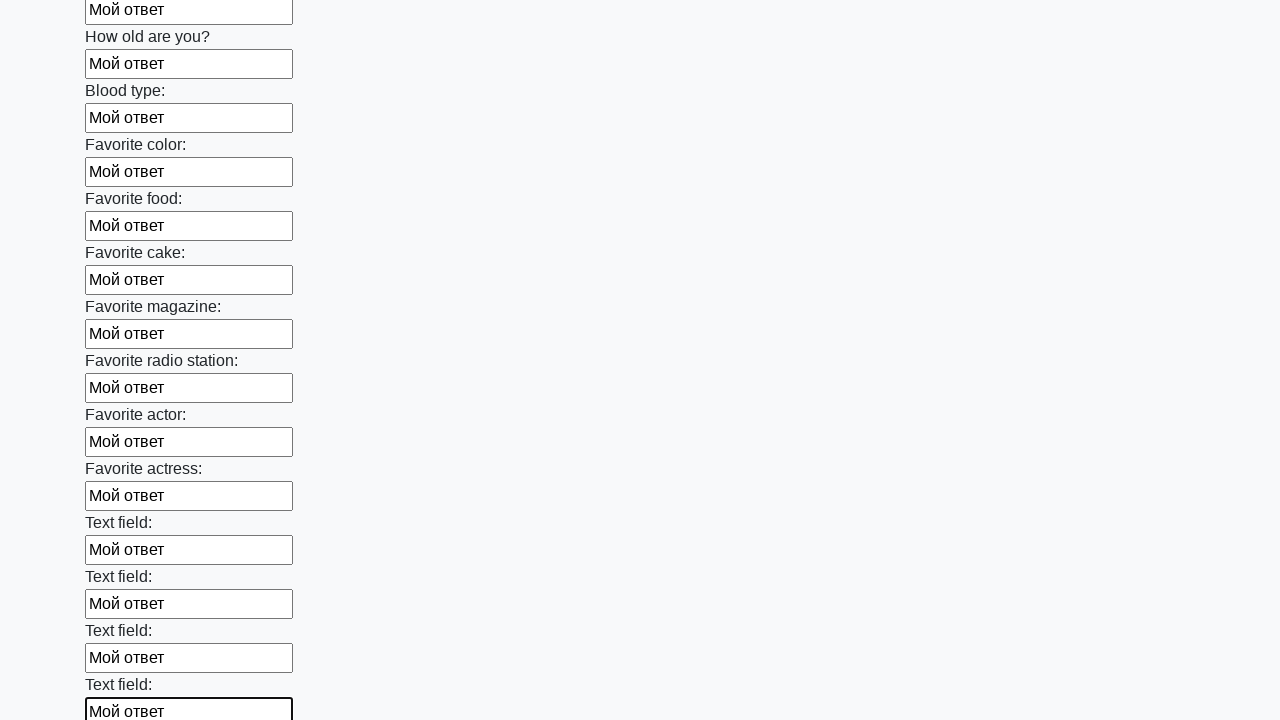

Filled text input field 31 of 100 with 'Мой ответ' on xpath=//input[@type="text"] >> nth=30
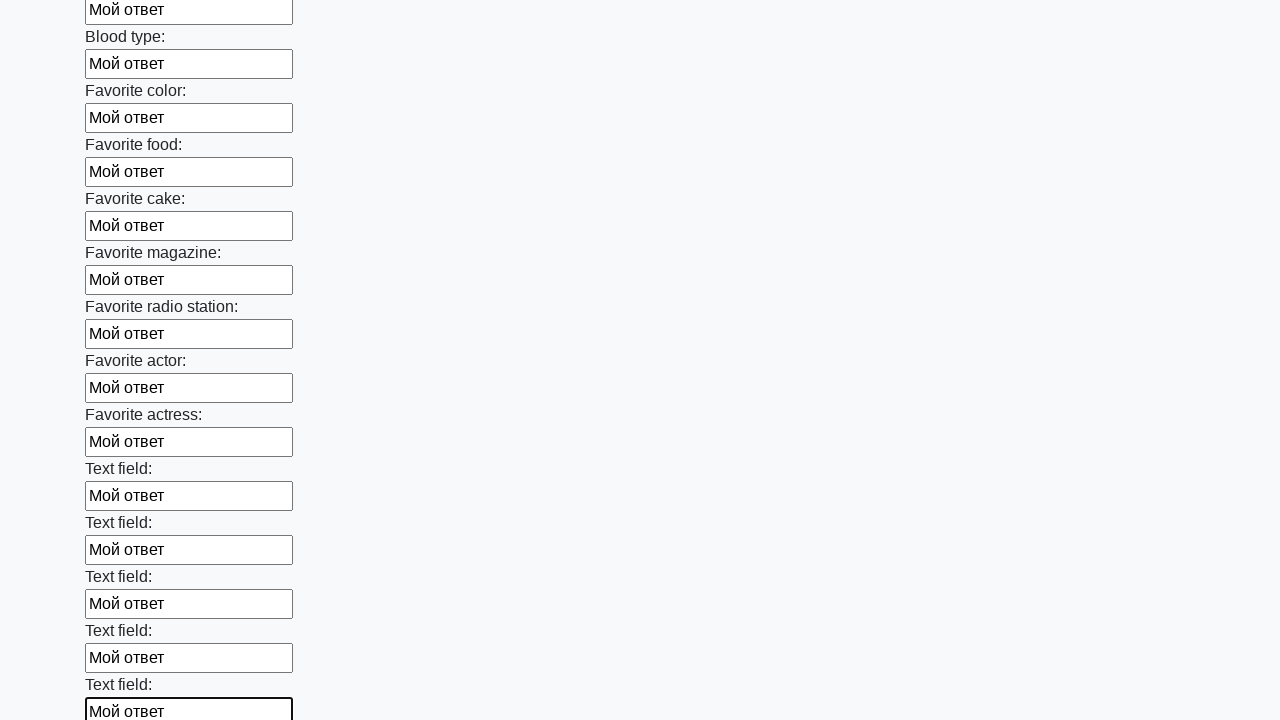

Filled text input field 32 of 100 with 'Мой ответ' on xpath=//input[@type="text"] >> nth=31
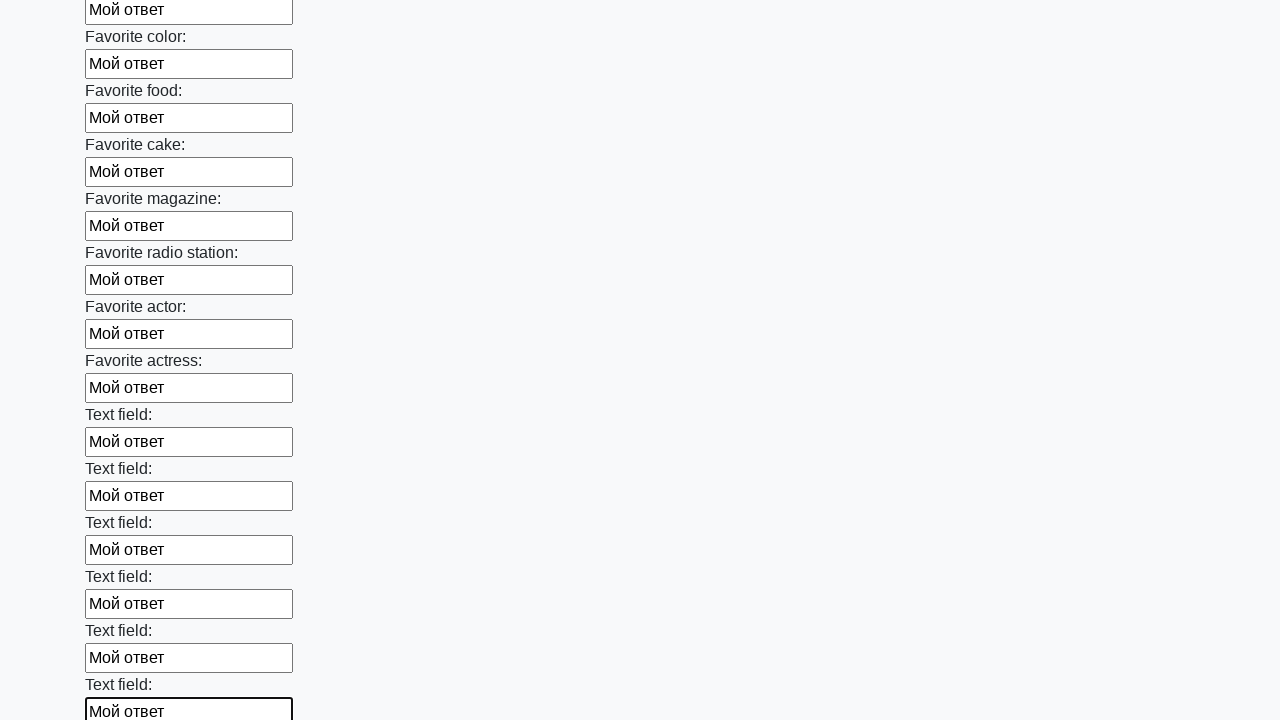

Filled text input field 33 of 100 with 'Мой ответ' on xpath=//input[@type="text"] >> nth=32
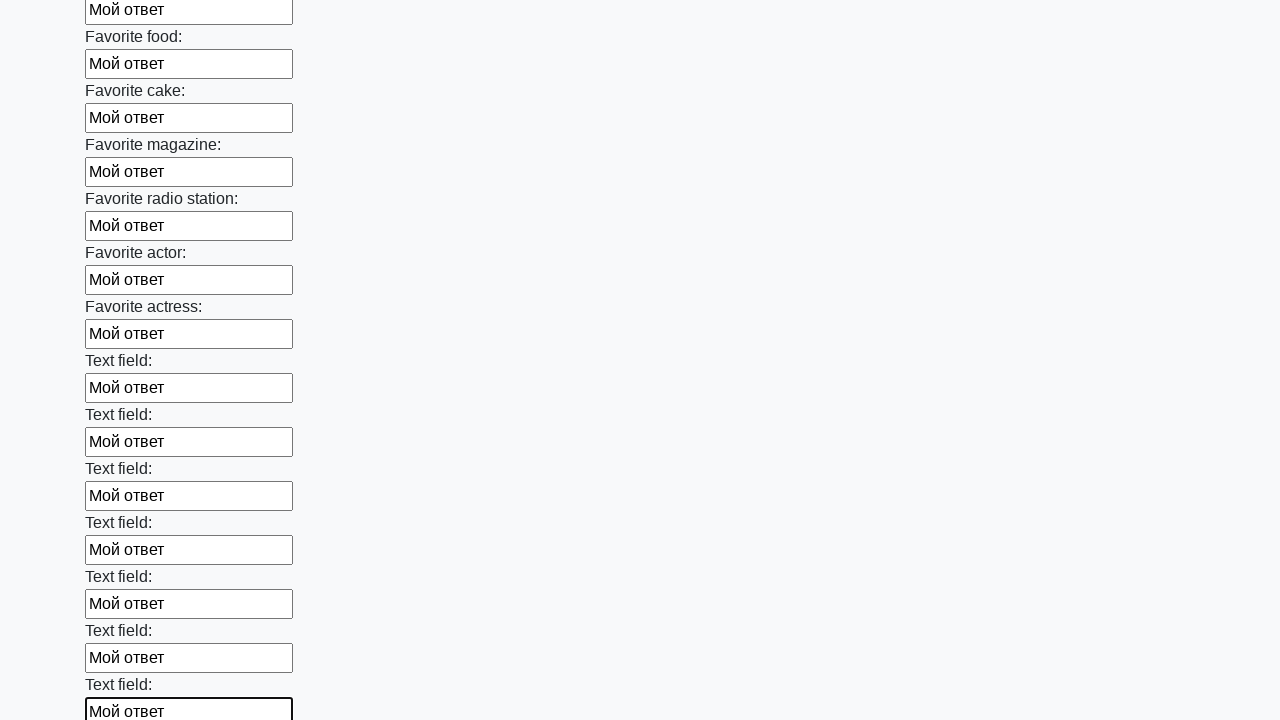

Filled text input field 34 of 100 with 'Мой ответ' on xpath=//input[@type="text"] >> nth=33
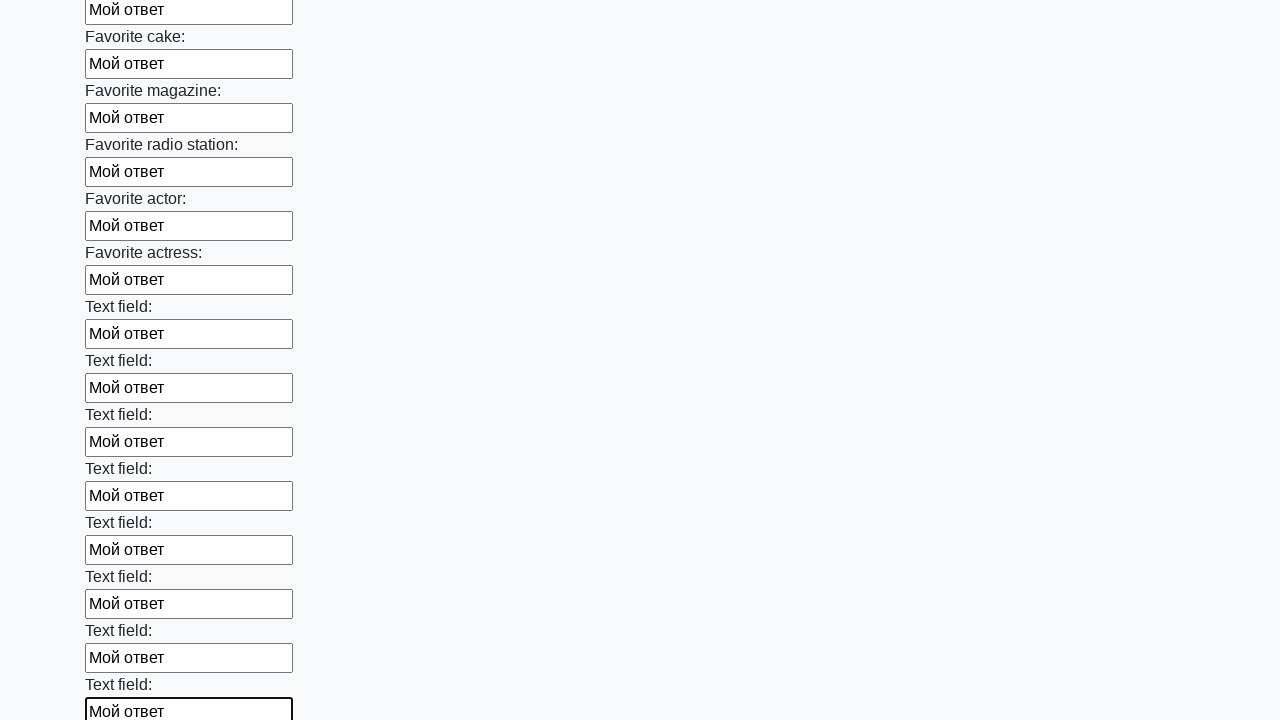

Filled text input field 35 of 100 with 'Мой ответ' on xpath=//input[@type="text"] >> nth=34
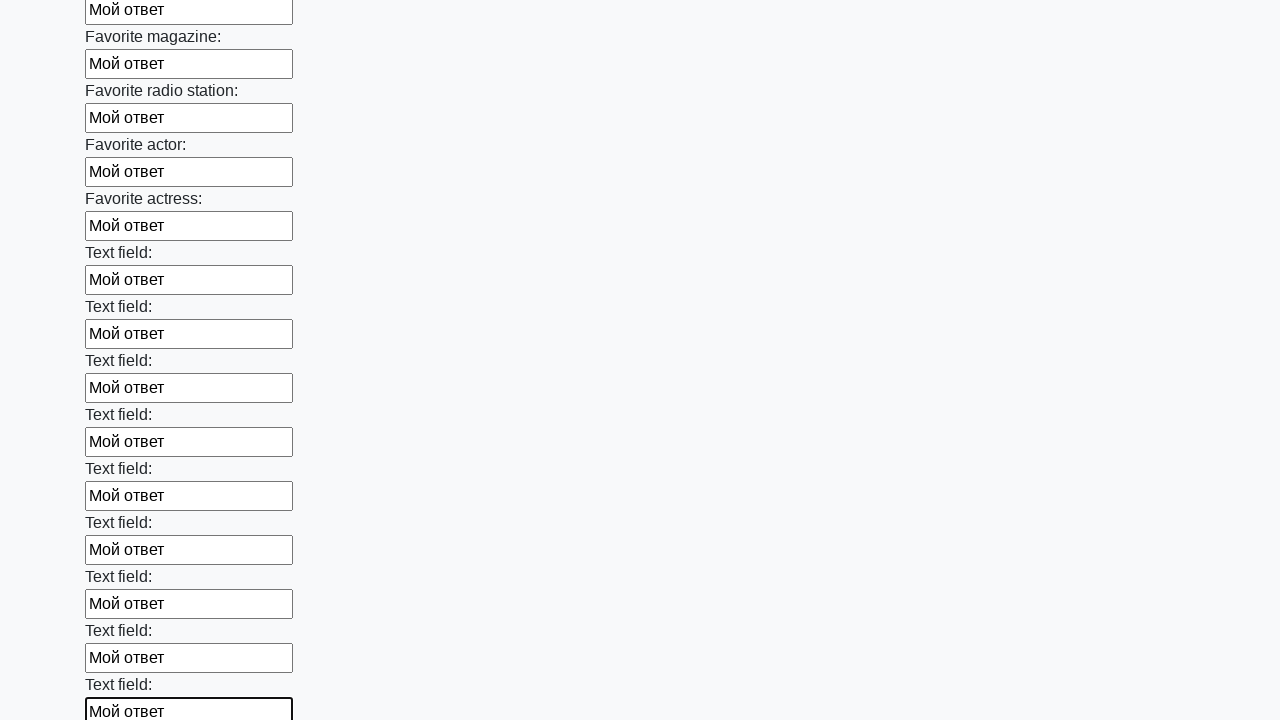

Filled text input field 36 of 100 with 'Мой ответ' on xpath=//input[@type="text"] >> nth=35
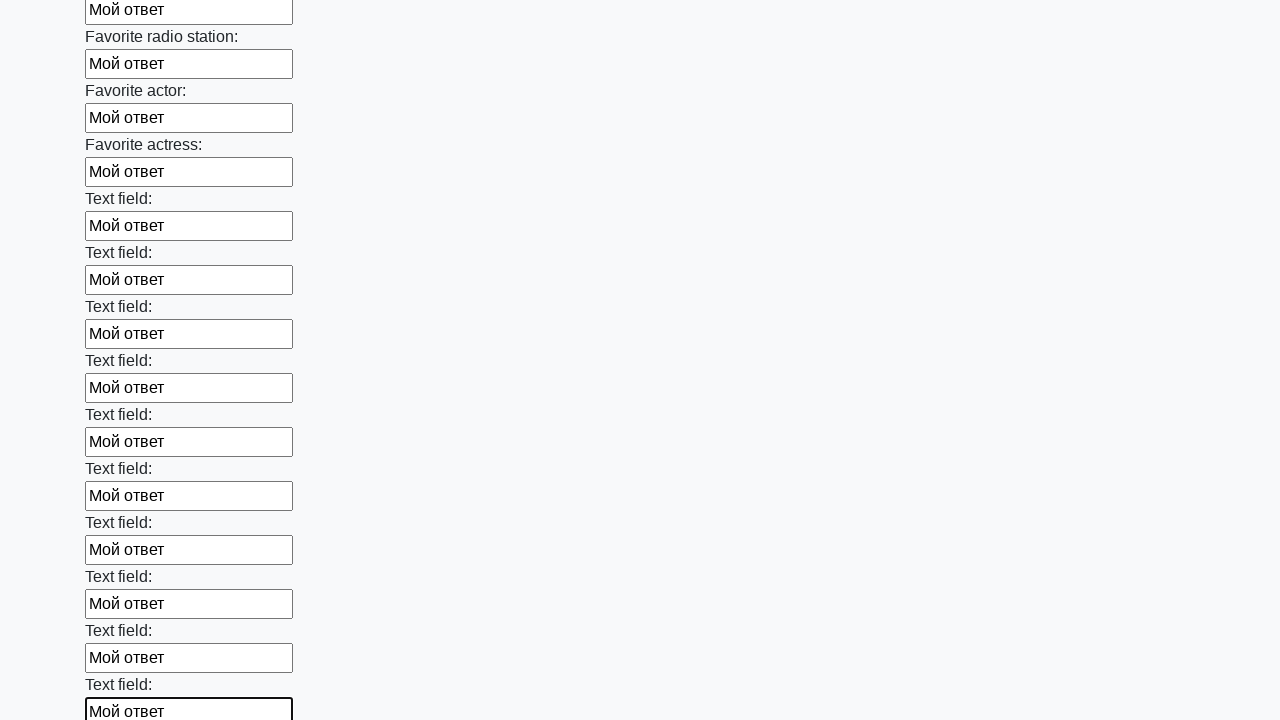

Filled text input field 37 of 100 with 'Мой ответ' on xpath=//input[@type="text"] >> nth=36
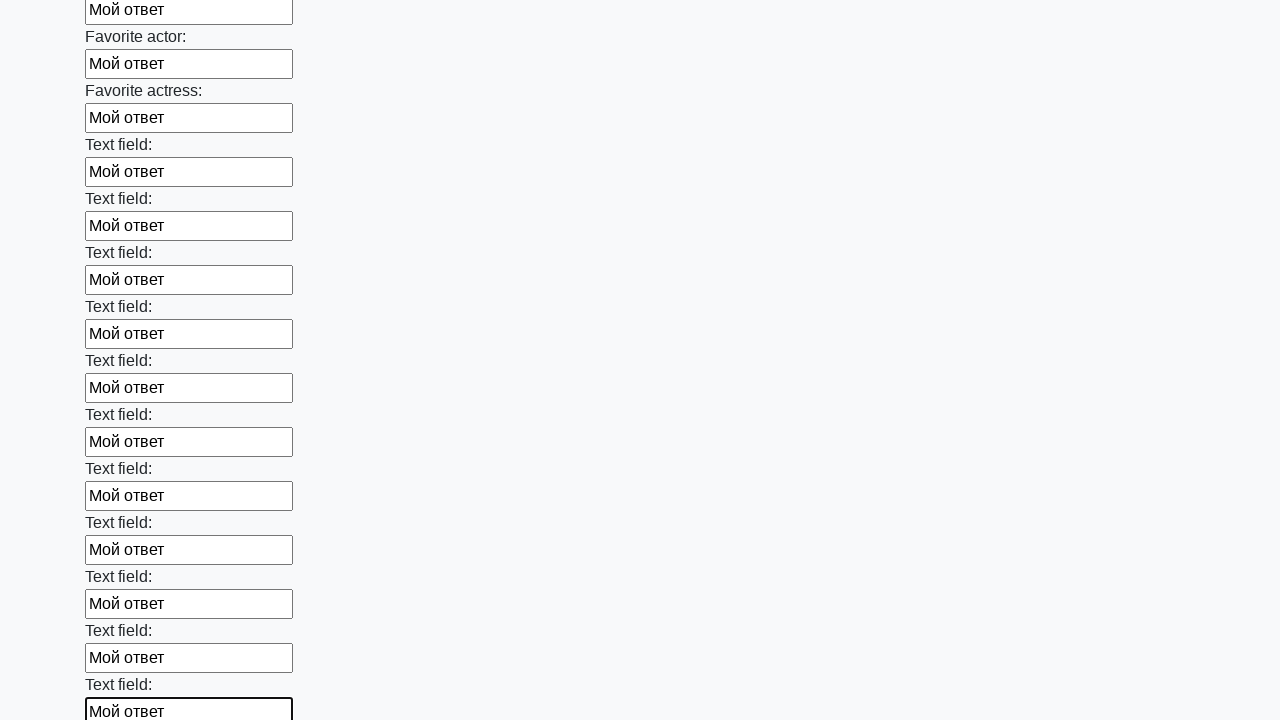

Filled text input field 38 of 100 with 'Мой ответ' on xpath=//input[@type="text"] >> nth=37
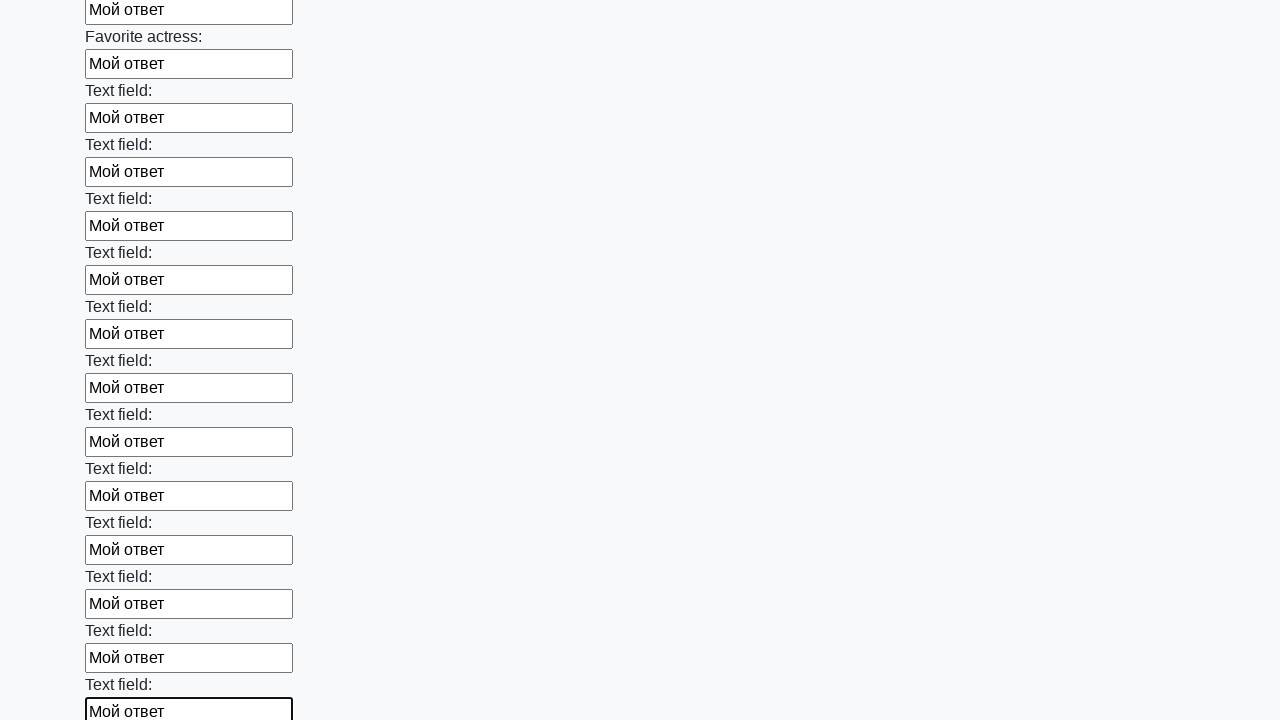

Filled text input field 39 of 100 with 'Мой ответ' on xpath=//input[@type="text"] >> nth=38
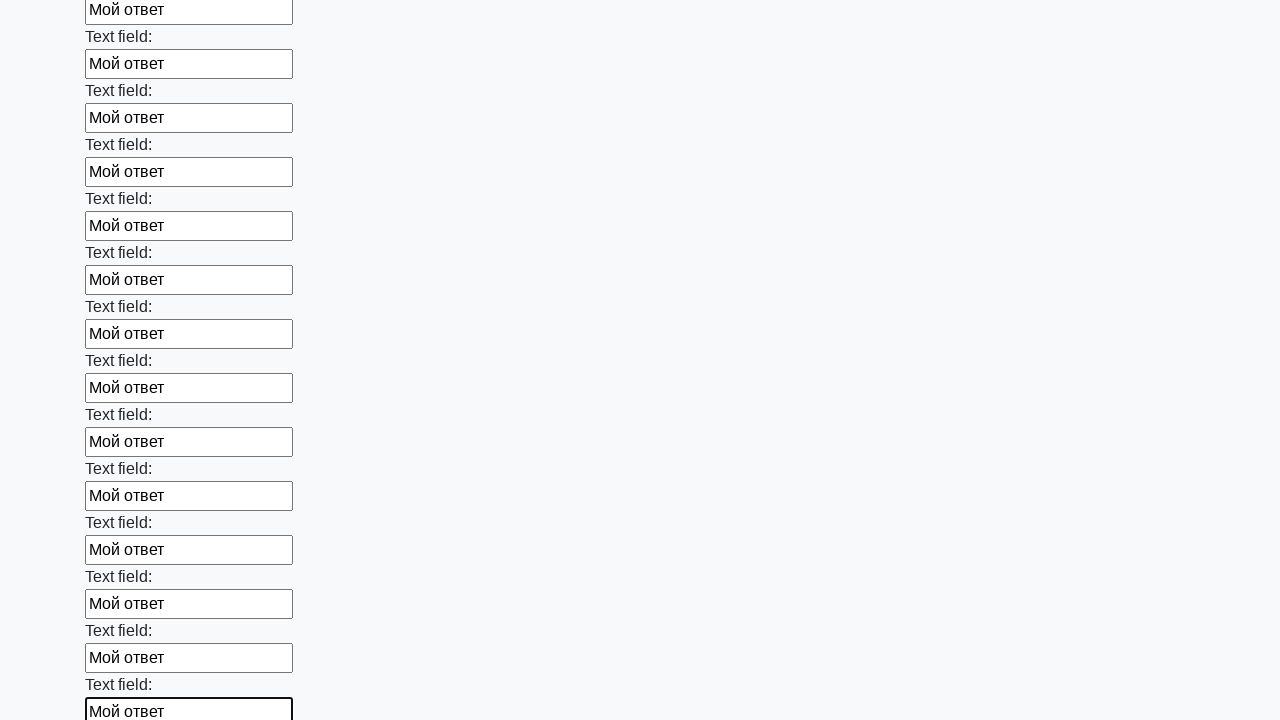

Filled text input field 40 of 100 with 'Мой ответ' on xpath=//input[@type="text"] >> nth=39
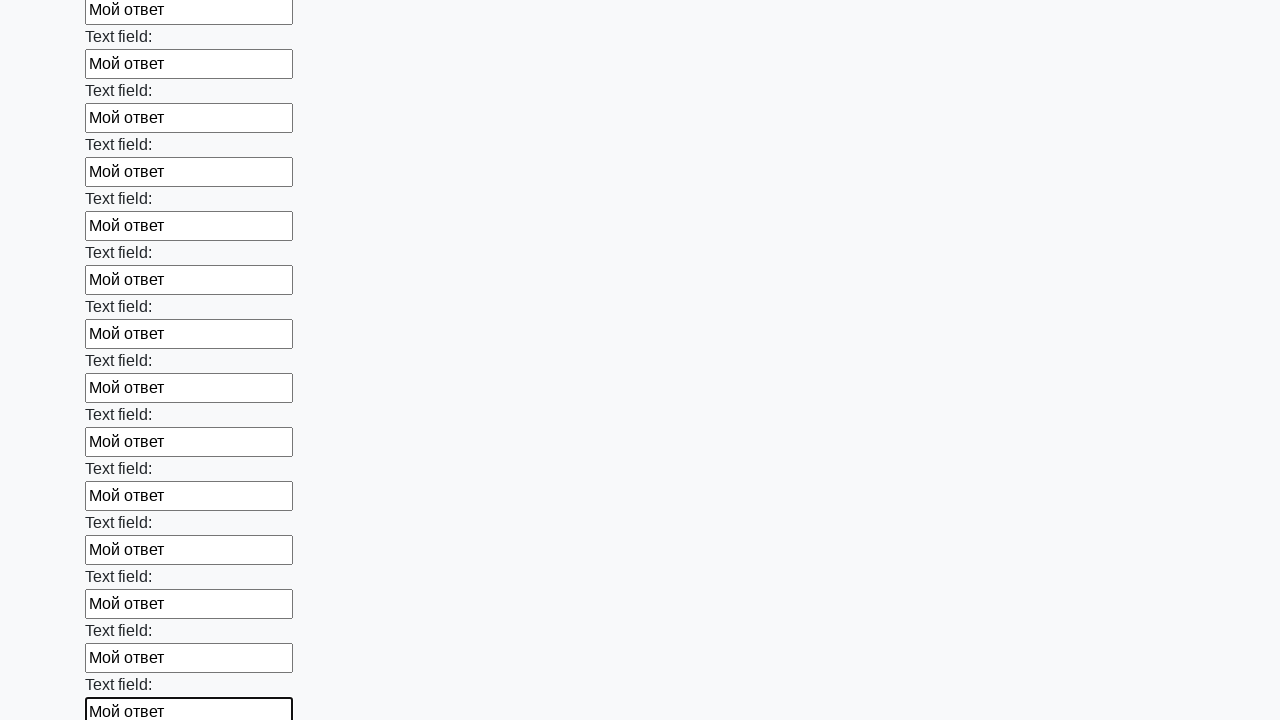

Filled text input field 41 of 100 with 'Мой ответ' on xpath=//input[@type="text"] >> nth=40
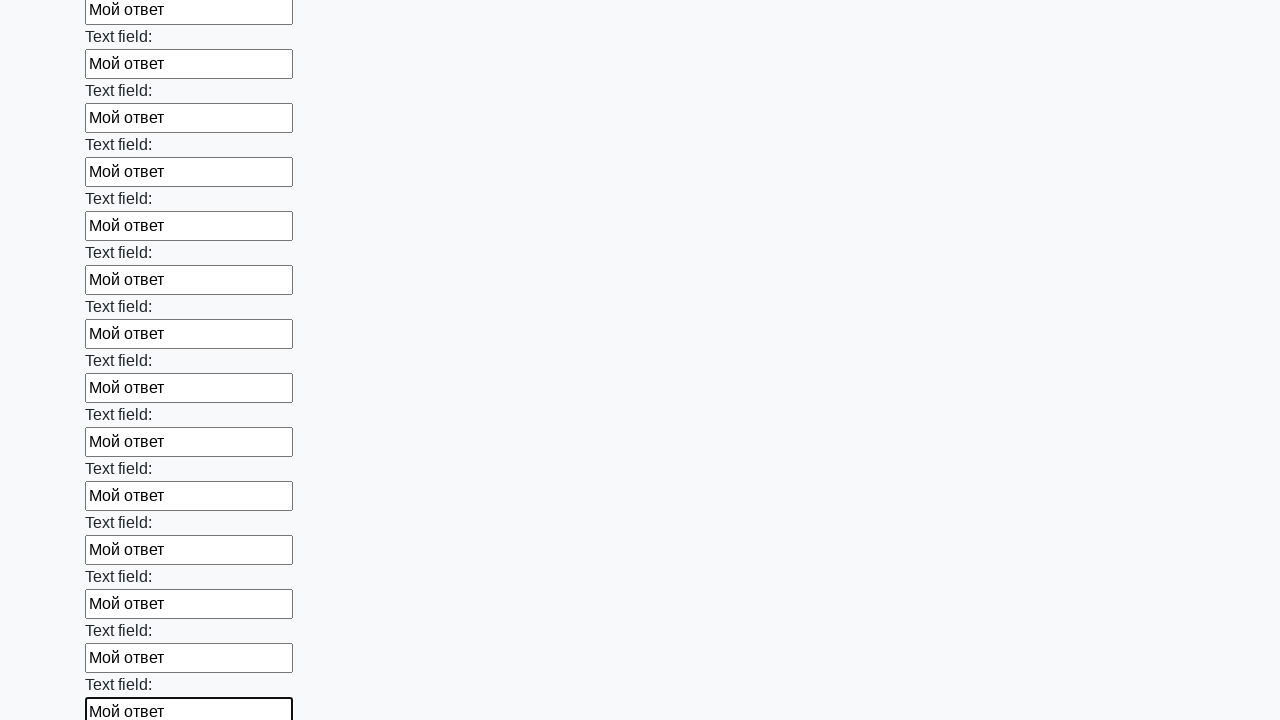

Filled text input field 42 of 100 with 'Мой ответ' on xpath=//input[@type="text"] >> nth=41
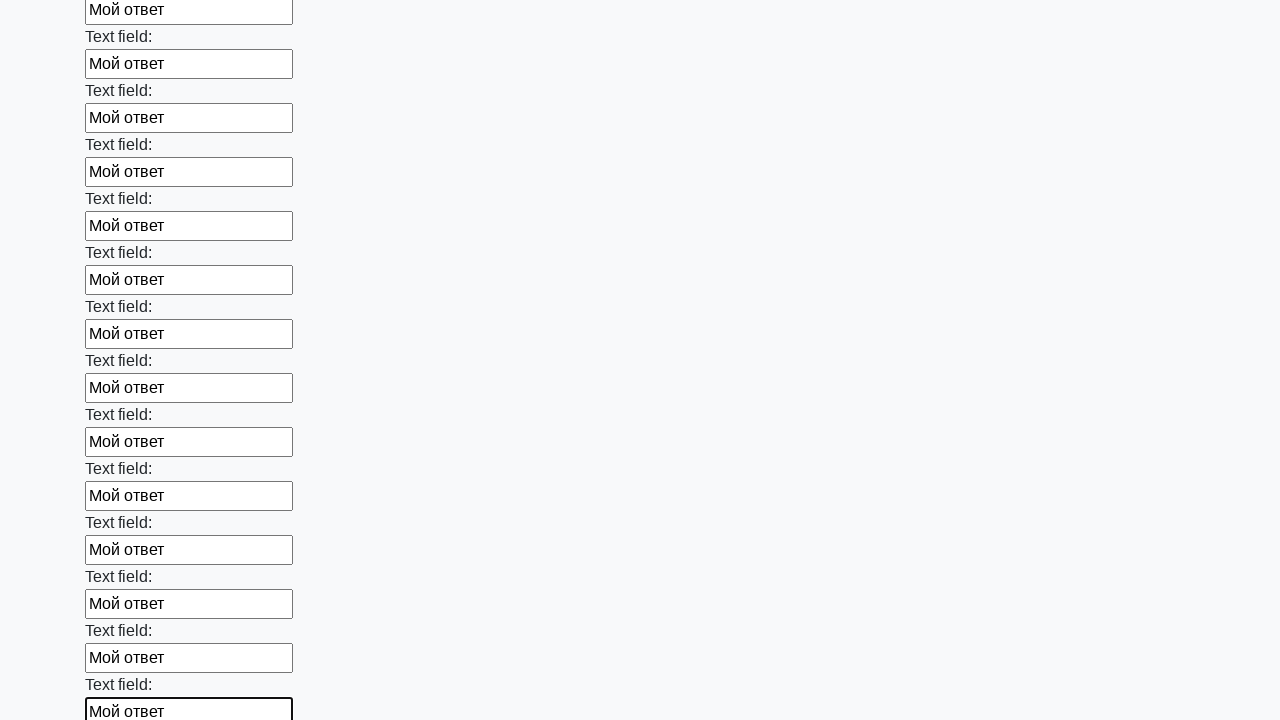

Filled text input field 43 of 100 with 'Мой ответ' on xpath=//input[@type="text"] >> nth=42
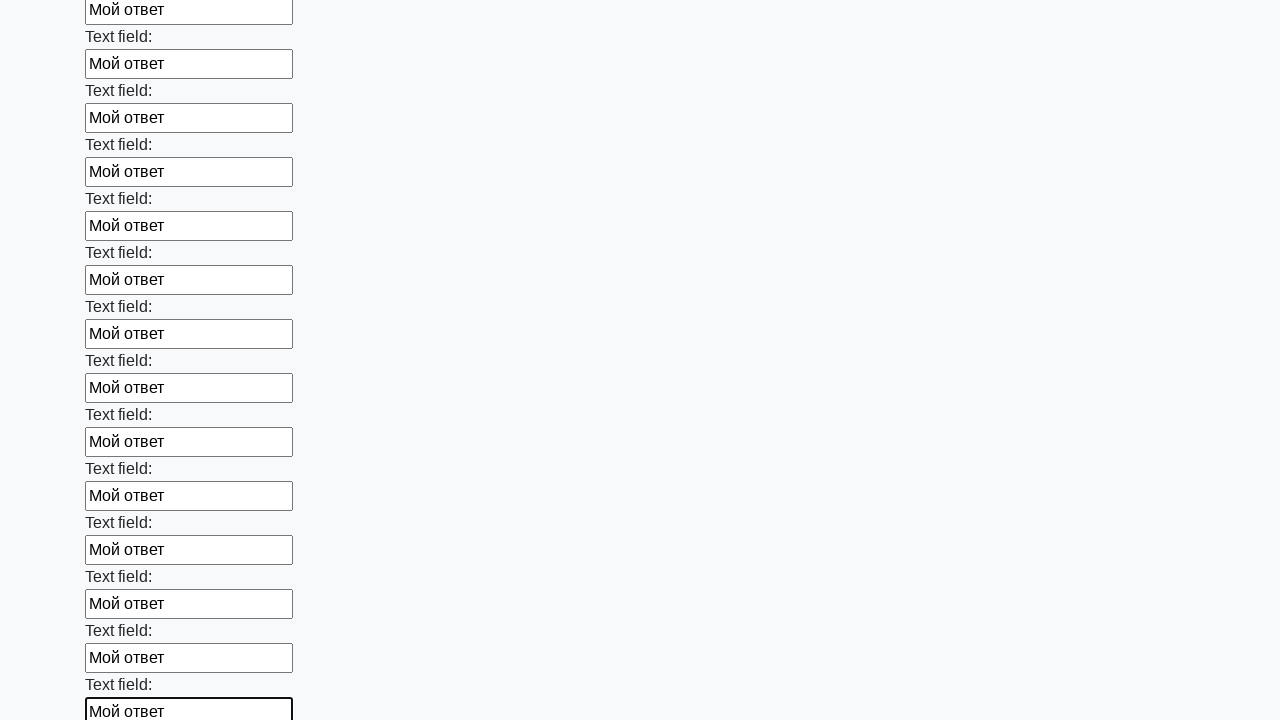

Filled text input field 44 of 100 with 'Мой ответ' on xpath=//input[@type="text"] >> nth=43
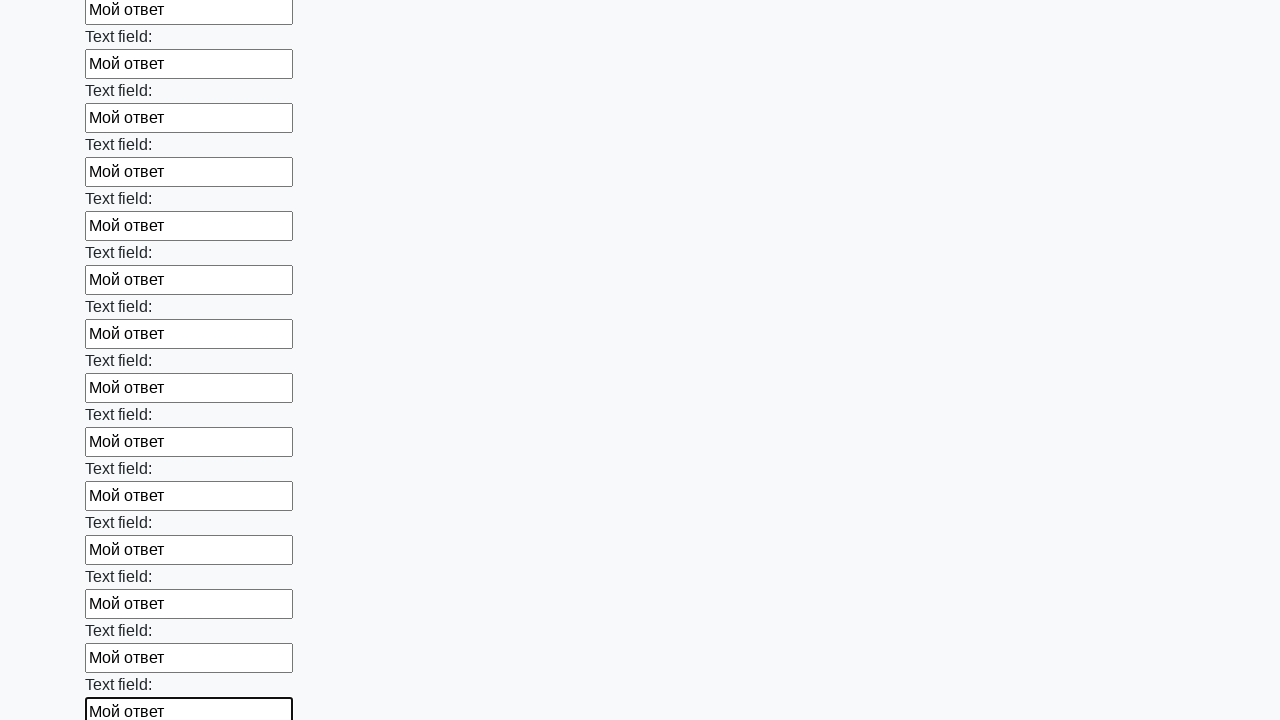

Filled text input field 45 of 100 with 'Мой ответ' on xpath=//input[@type="text"] >> nth=44
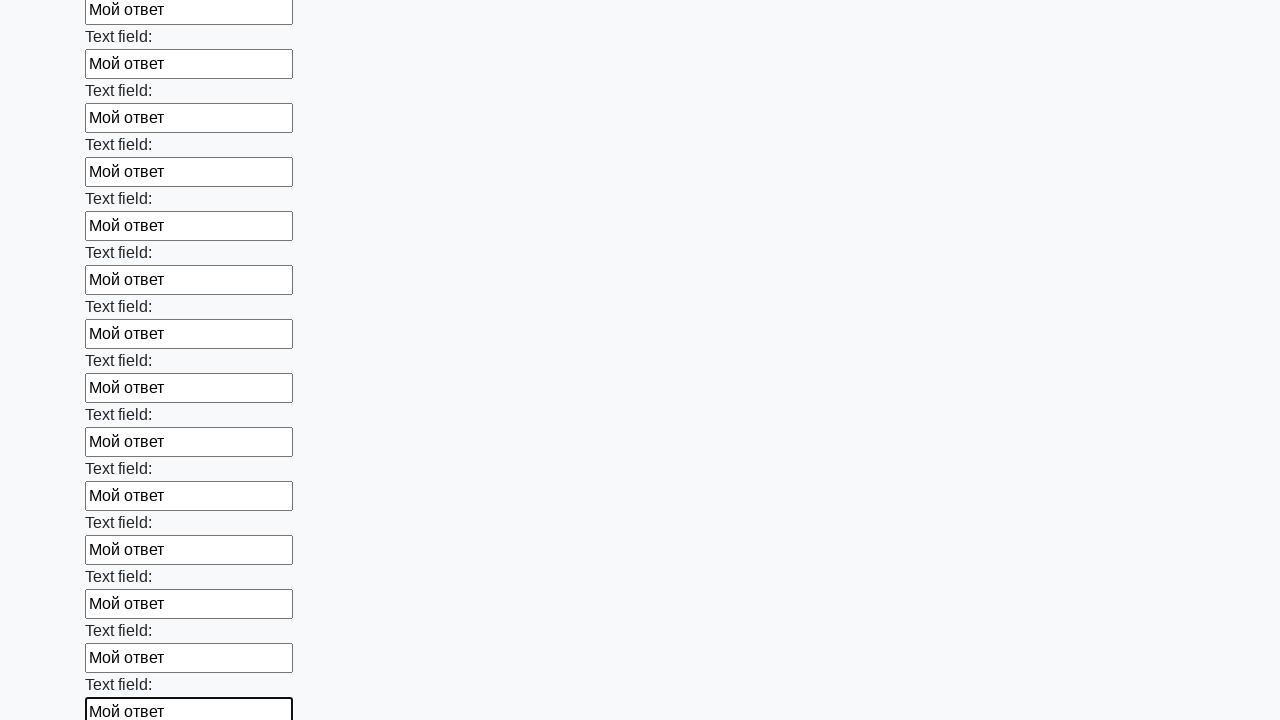

Filled text input field 46 of 100 with 'Мой ответ' on xpath=//input[@type="text"] >> nth=45
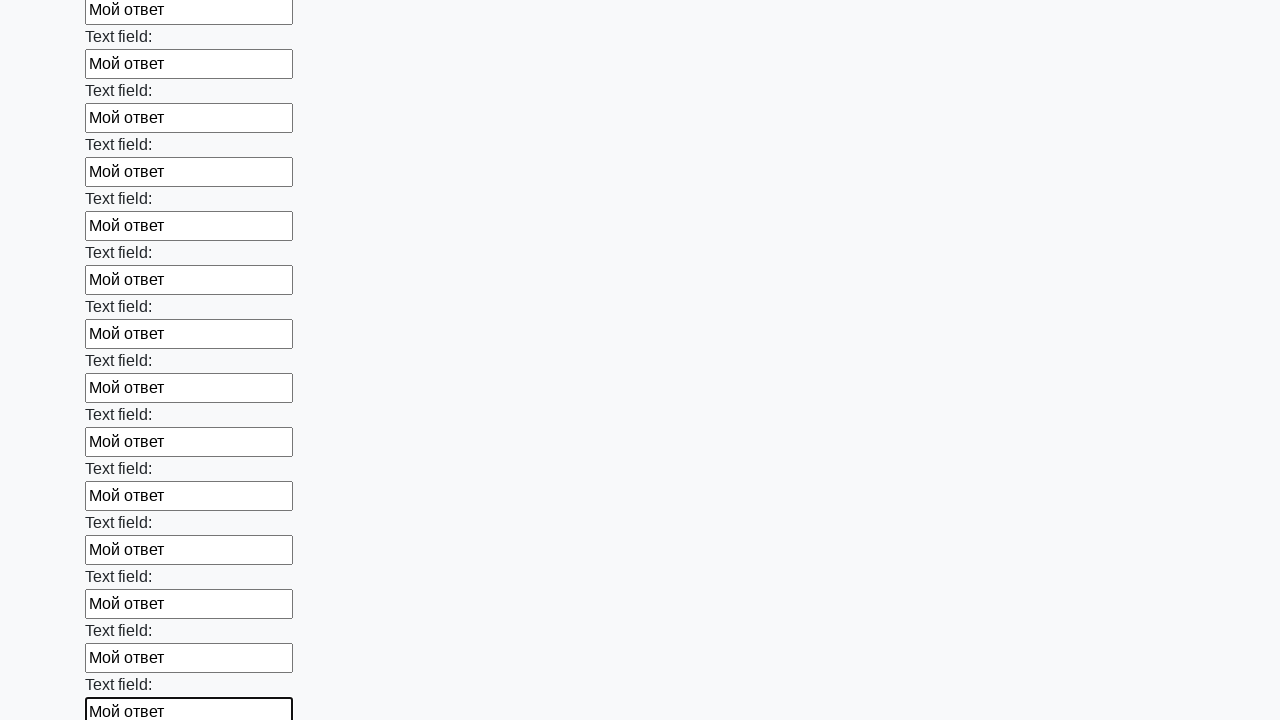

Filled text input field 47 of 100 with 'Мой ответ' on xpath=//input[@type="text"] >> nth=46
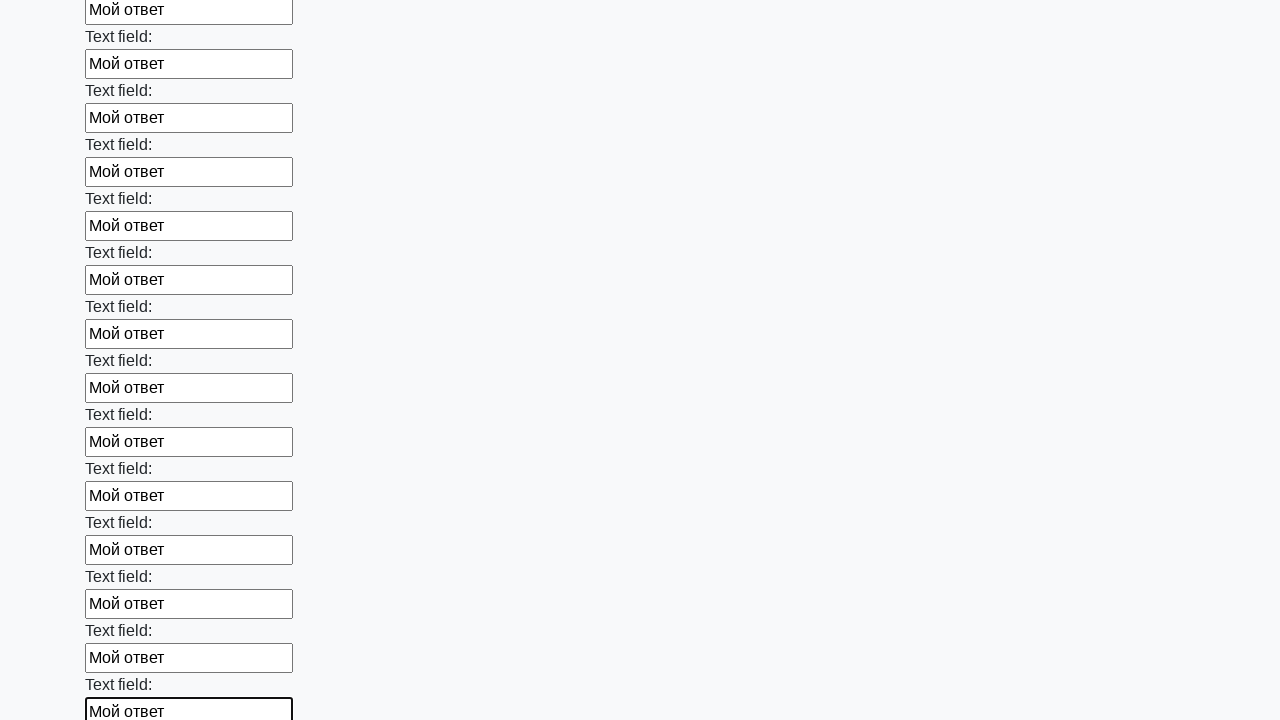

Filled text input field 48 of 100 with 'Мой ответ' on xpath=//input[@type="text"] >> nth=47
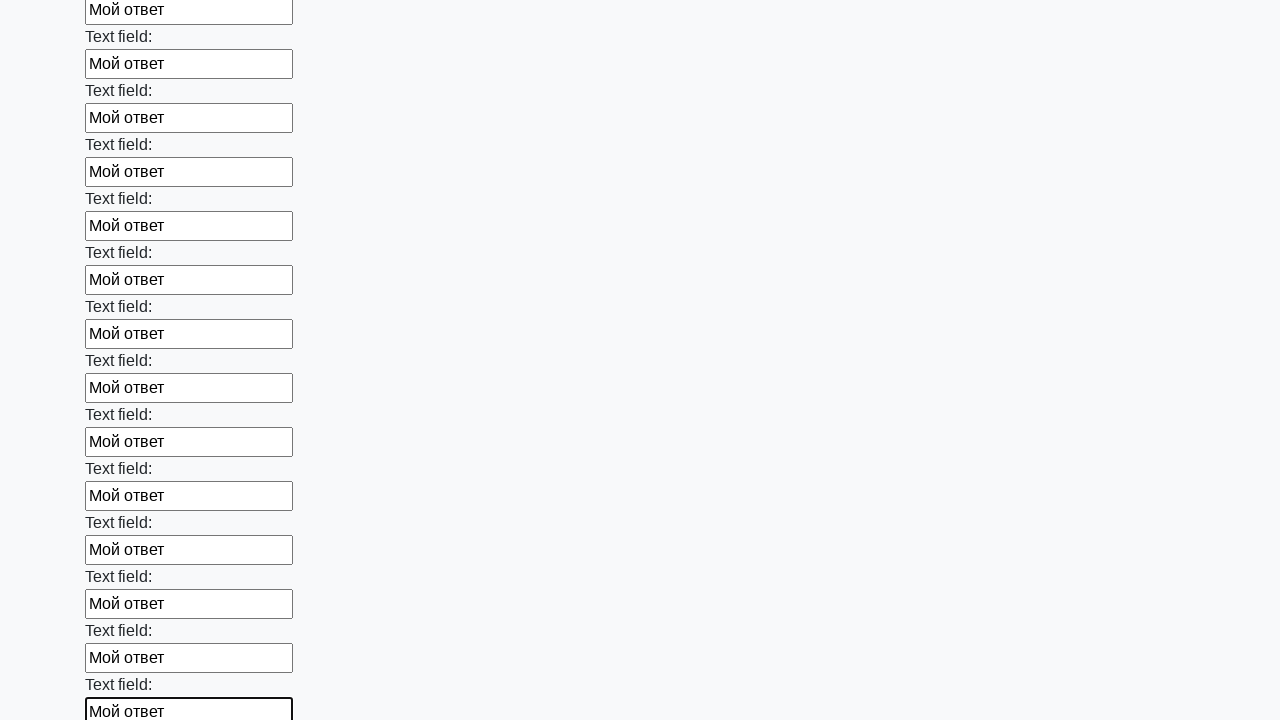

Filled text input field 49 of 100 with 'Мой ответ' on xpath=//input[@type="text"] >> nth=48
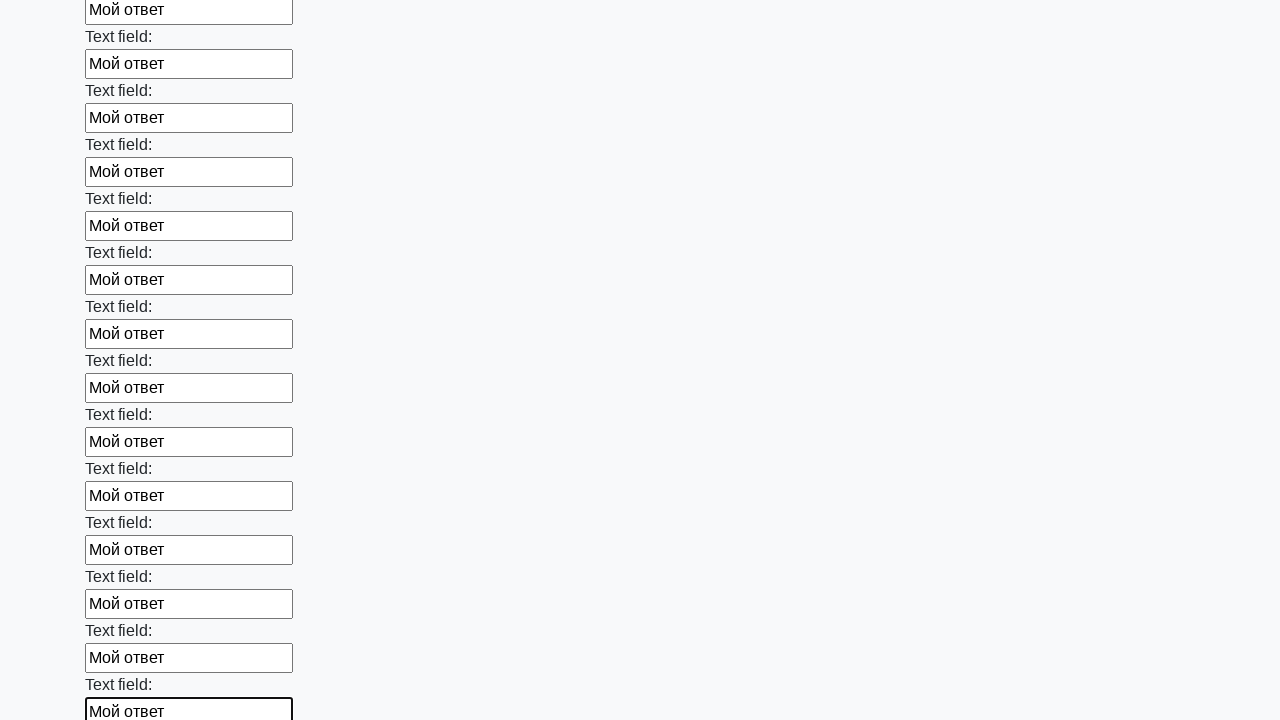

Filled text input field 50 of 100 with 'Мой ответ' on xpath=//input[@type="text"] >> nth=49
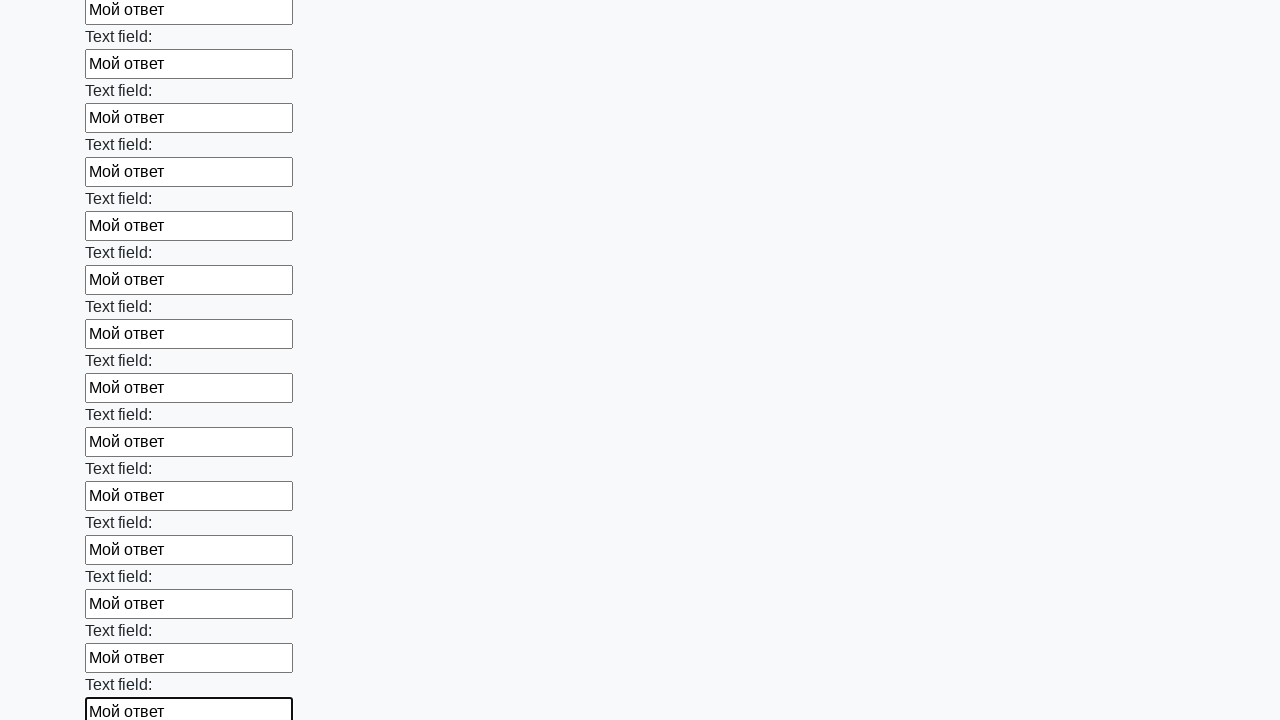

Filled text input field 51 of 100 with 'Мой ответ' on xpath=//input[@type="text"] >> nth=50
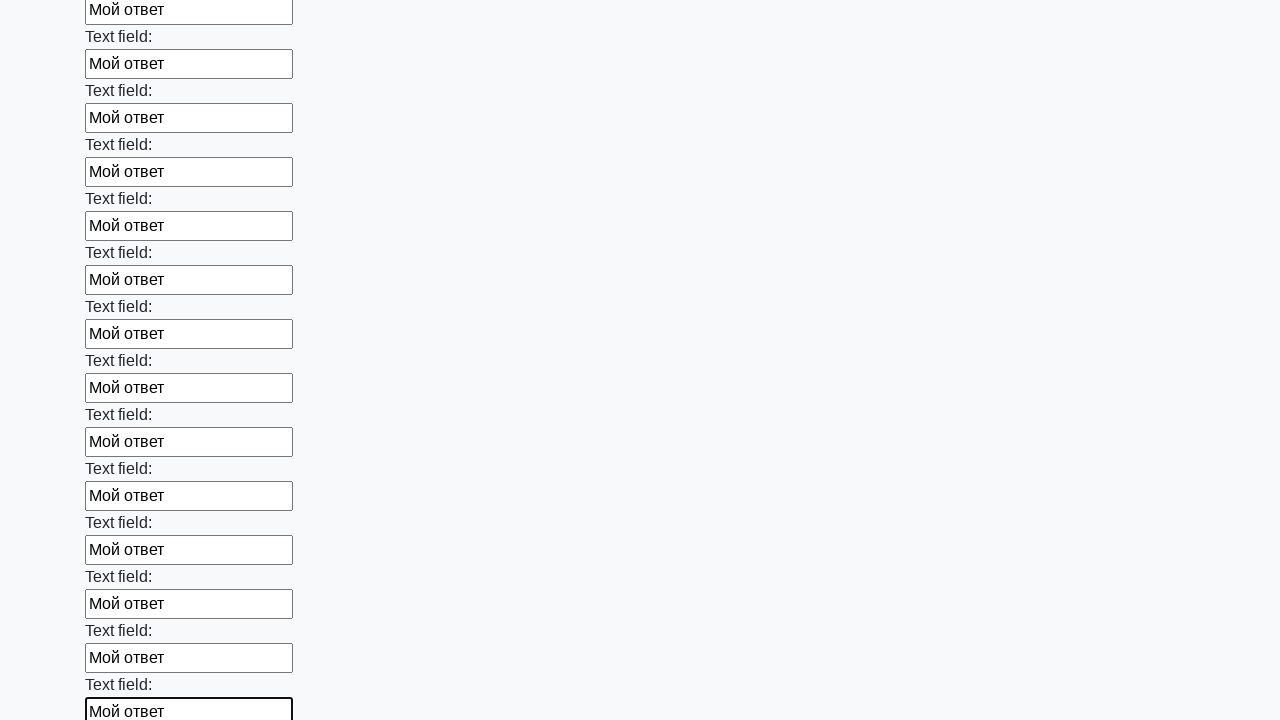

Filled text input field 52 of 100 with 'Мой ответ' on xpath=//input[@type="text"] >> nth=51
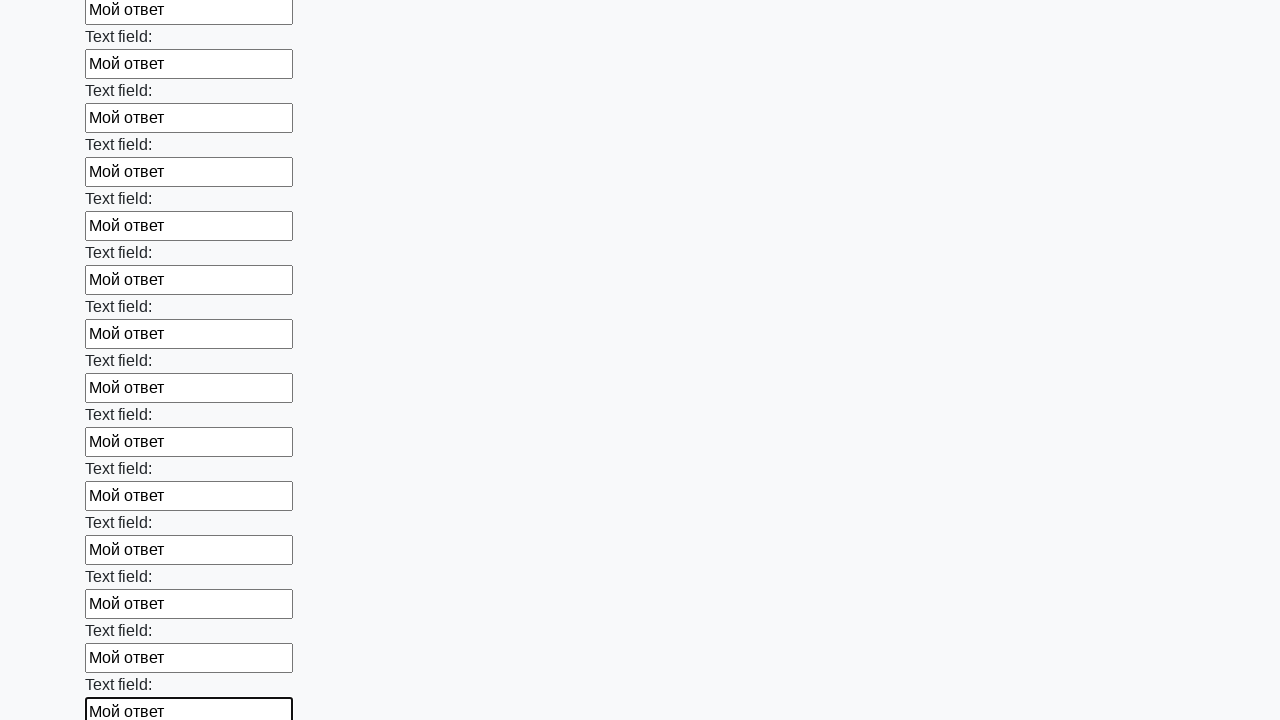

Filled text input field 53 of 100 with 'Мой ответ' on xpath=//input[@type="text"] >> nth=52
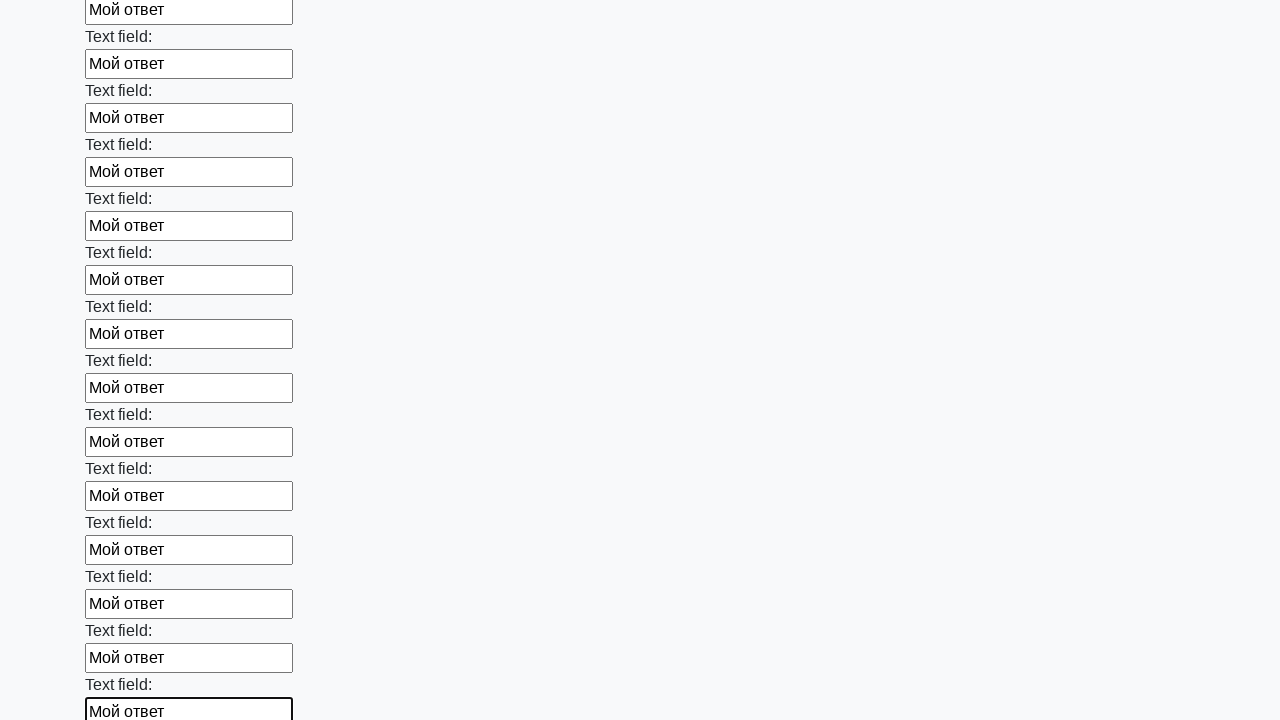

Filled text input field 54 of 100 with 'Мой ответ' on xpath=//input[@type="text"] >> nth=53
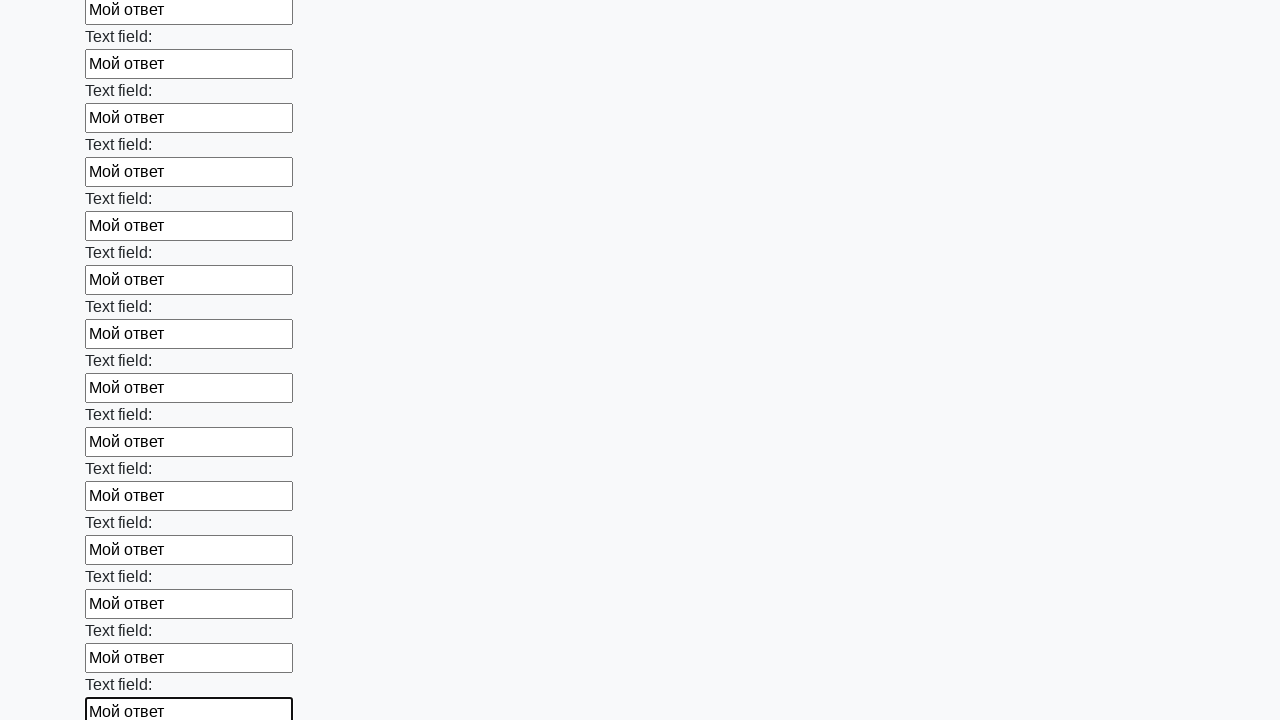

Filled text input field 55 of 100 with 'Мой ответ' on xpath=//input[@type="text"] >> nth=54
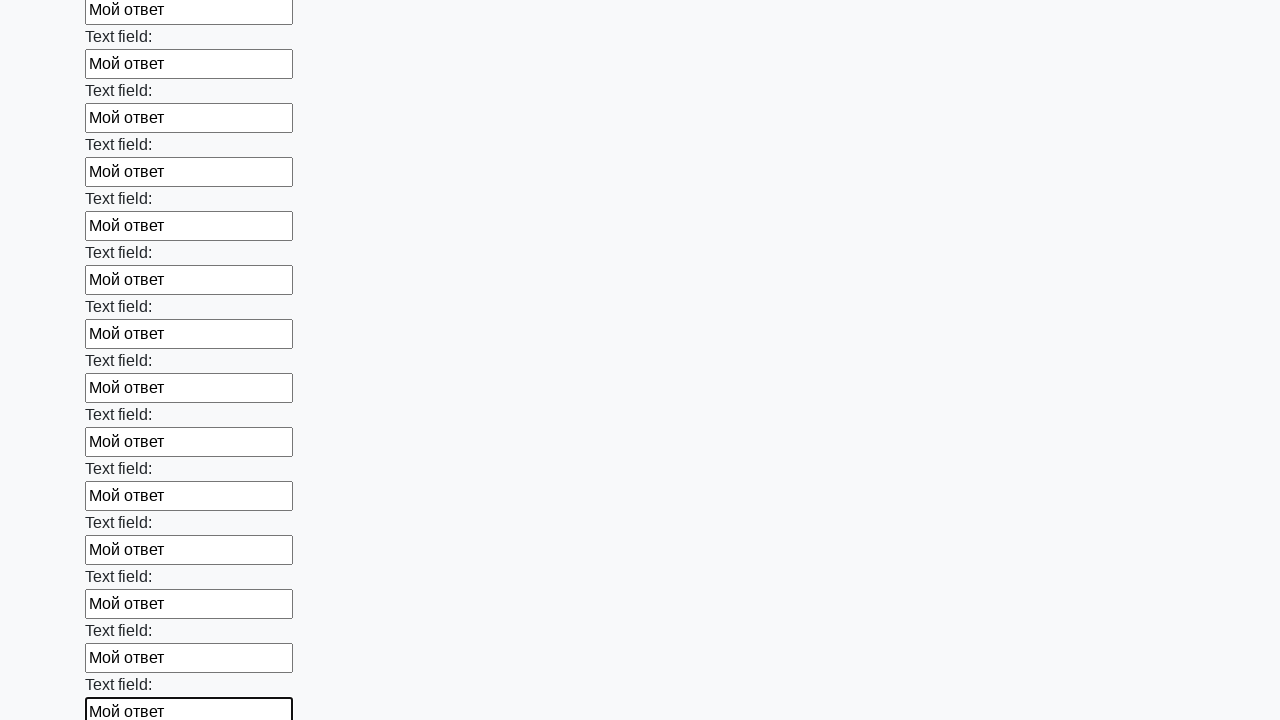

Filled text input field 56 of 100 with 'Мой ответ' on xpath=//input[@type="text"] >> nth=55
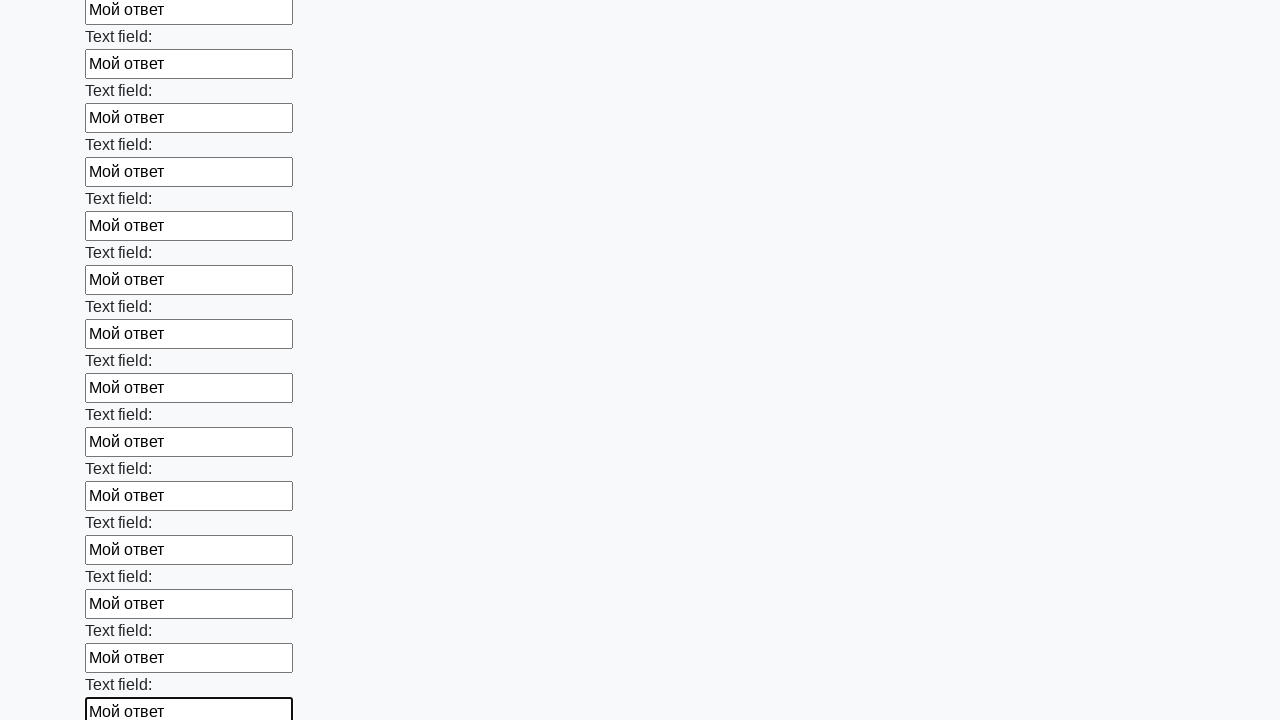

Filled text input field 57 of 100 with 'Мой ответ' on xpath=//input[@type="text"] >> nth=56
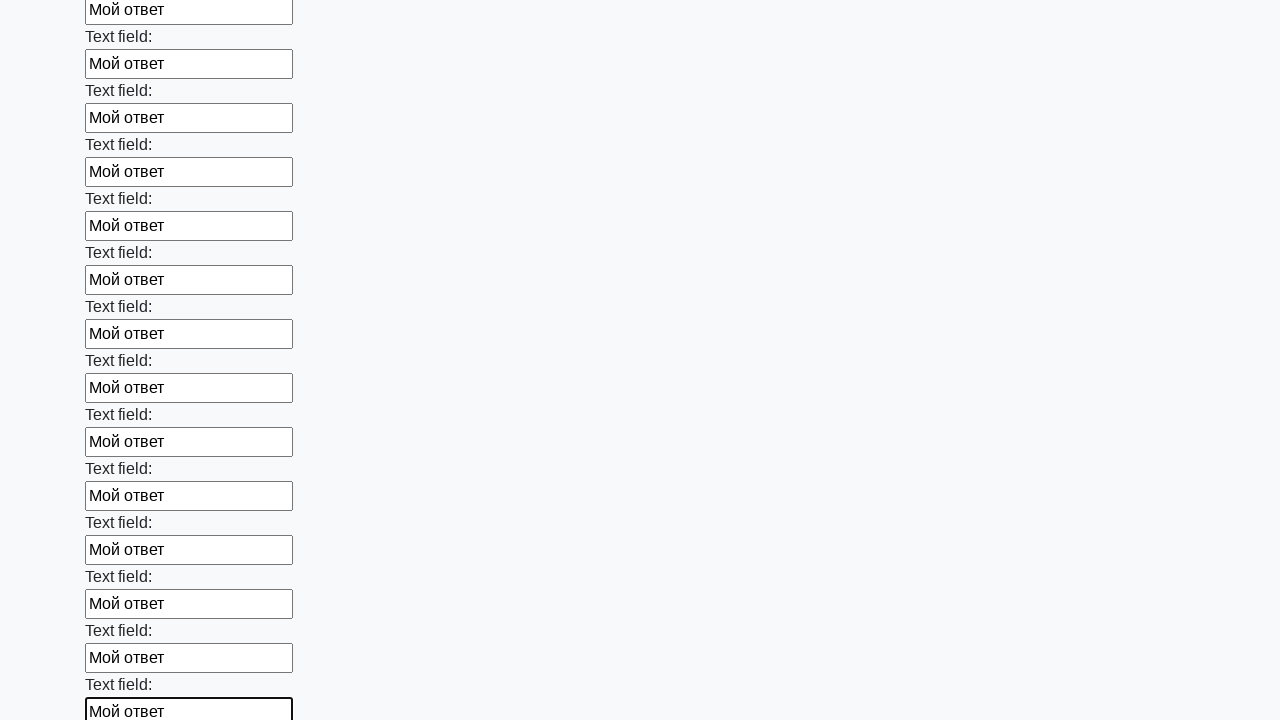

Filled text input field 58 of 100 with 'Мой ответ' on xpath=//input[@type="text"] >> nth=57
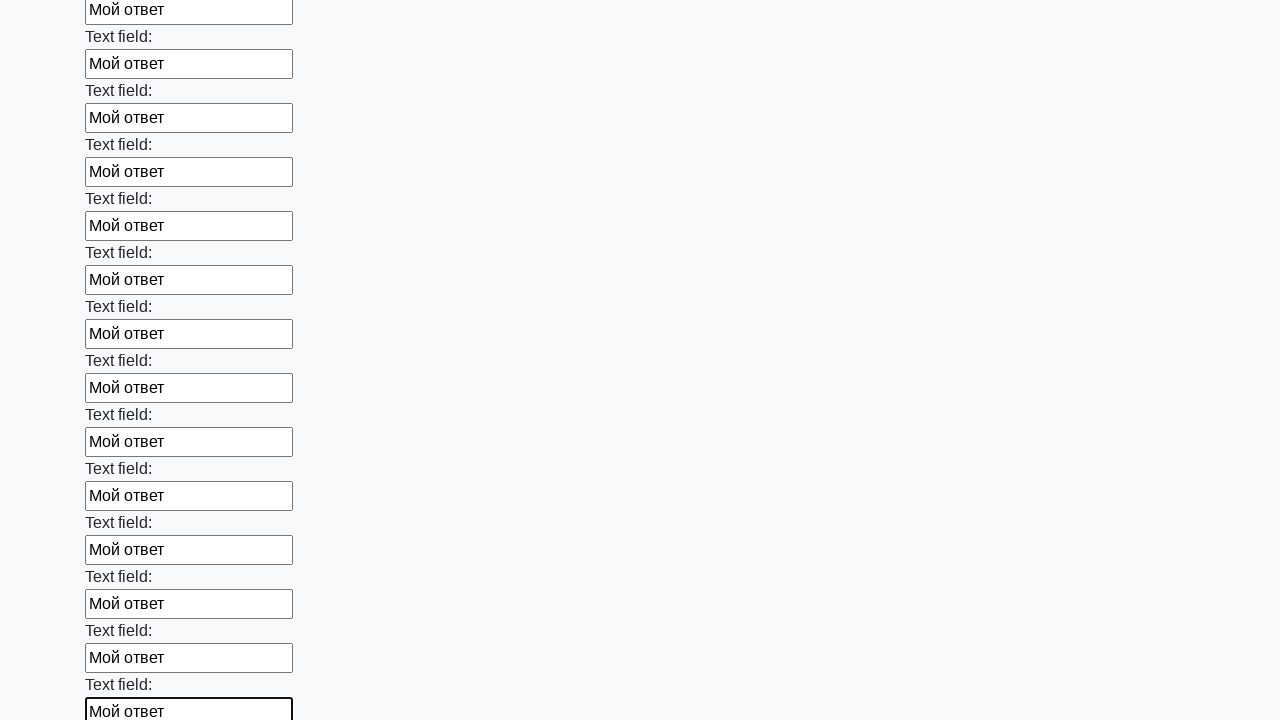

Filled text input field 59 of 100 with 'Мой ответ' on xpath=//input[@type="text"] >> nth=58
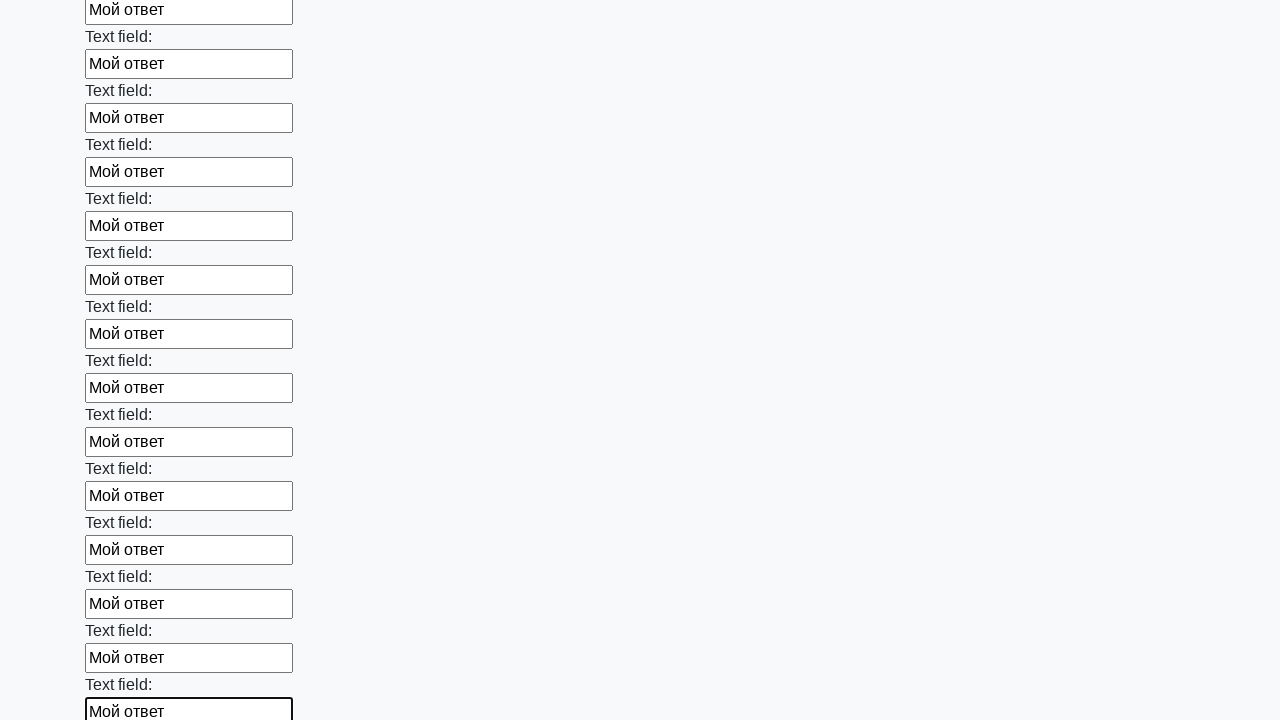

Filled text input field 60 of 100 with 'Мой ответ' on xpath=//input[@type="text"] >> nth=59
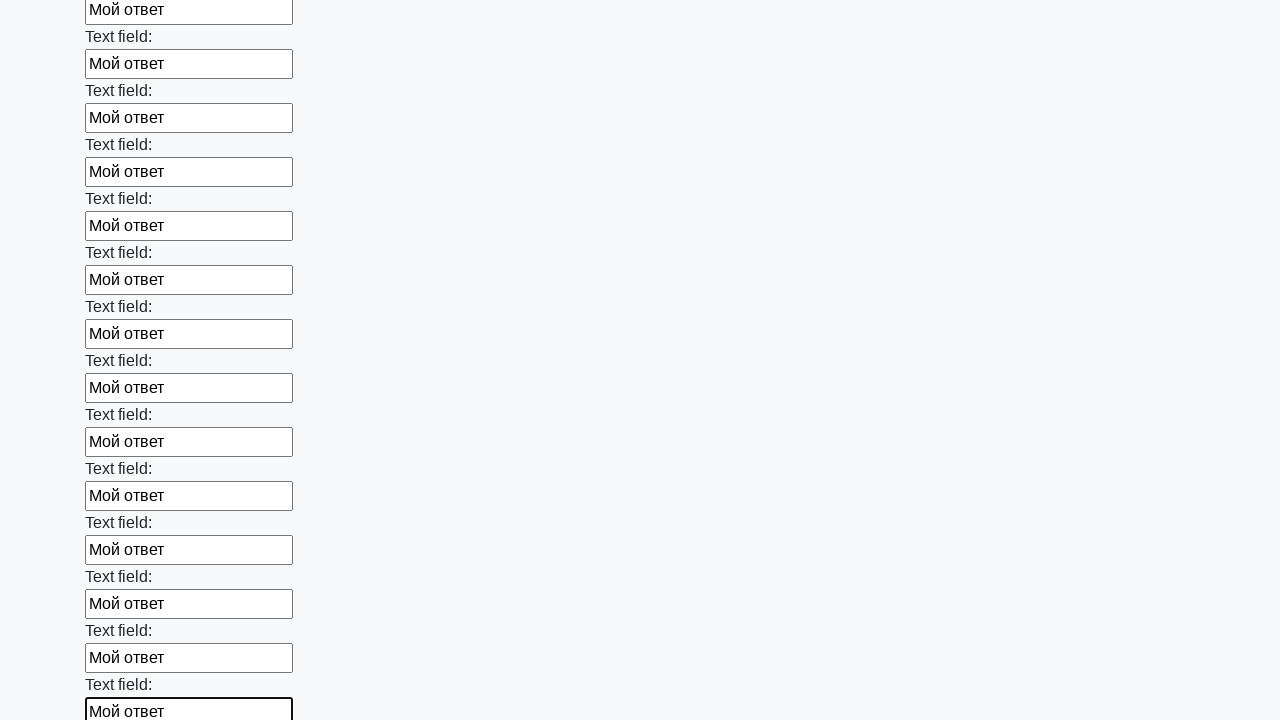

Filled text input field 61 of 100 with 'Мой ответ' on xpath=//input[@type="text"] >> nth=60
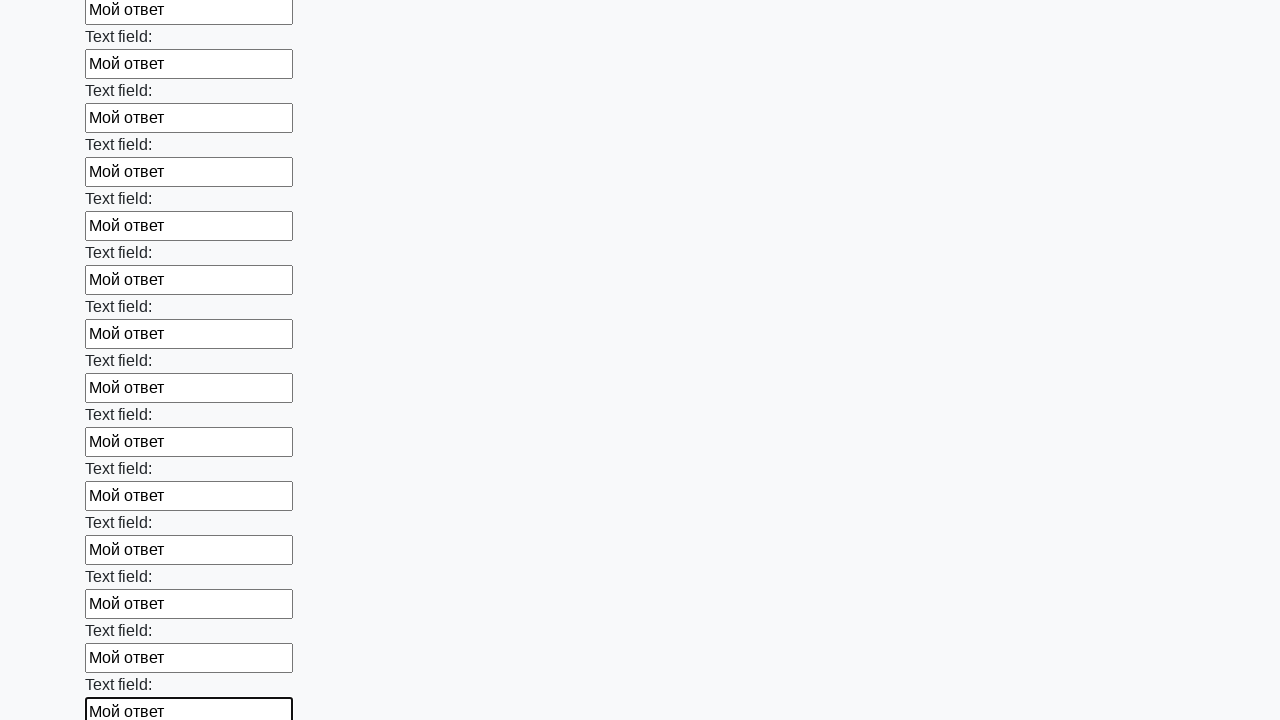

Filled text input field 62 of 100 with 'Мой ответ' on xpath=//input[@type="text"] >> nth=61
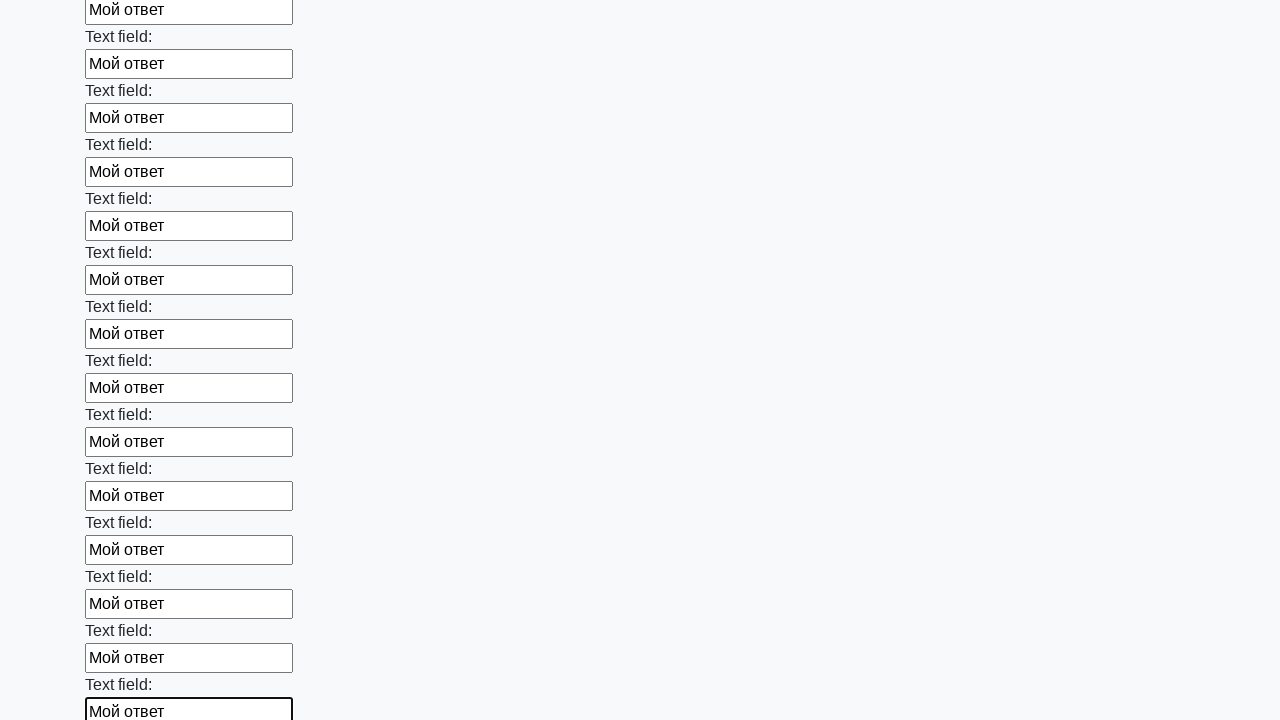

Filled text input field 63 of 100 with 'Мой ответ' on xpath=//input[@type="text"] >> nth=62
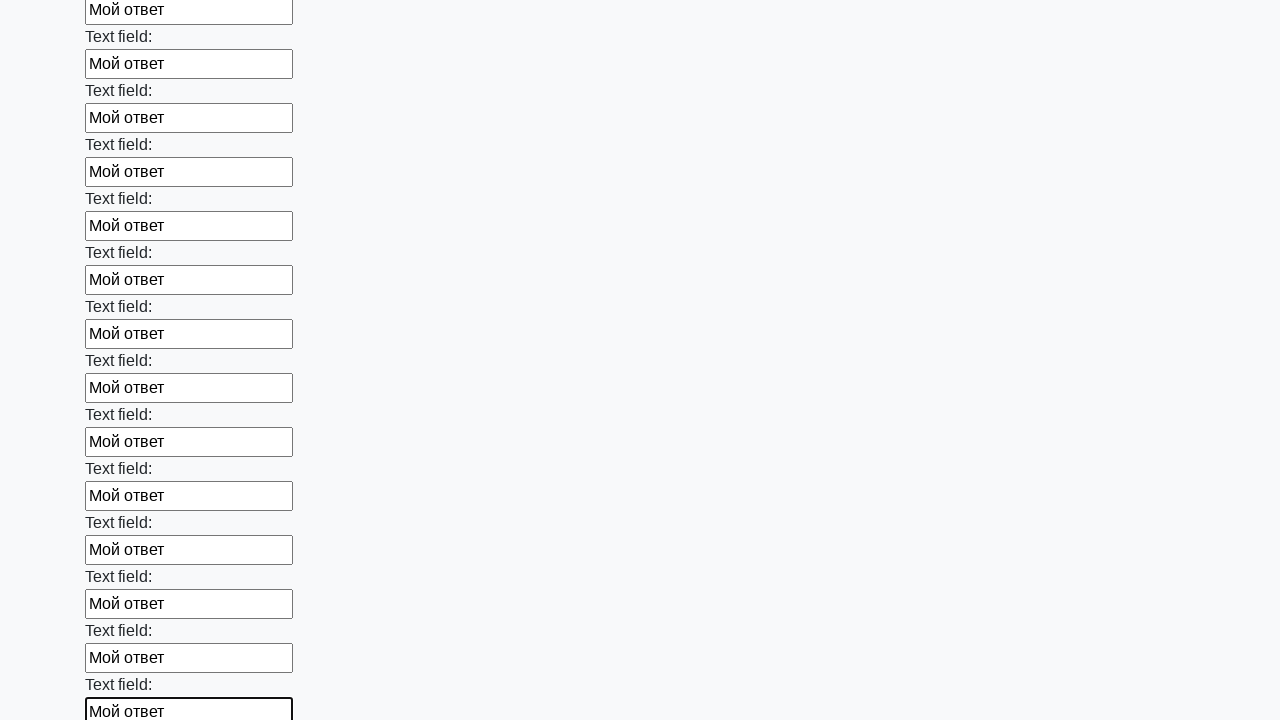

Filled text input field 64 of 100 with 'Мой ответ' on xpath=//input[@type="text"] >> nth=63
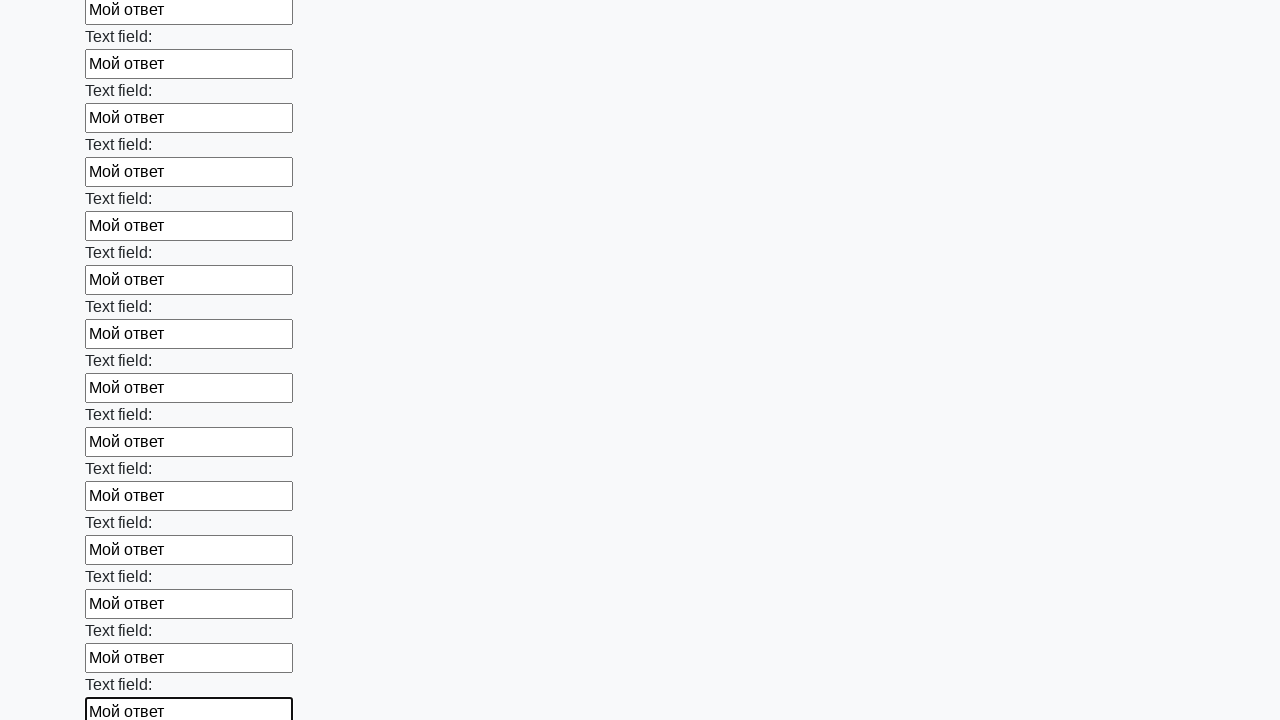

Filled text input field 65 of 100 with 'Мой ответ' on xpath=//input[@type="text"] >> nth=64
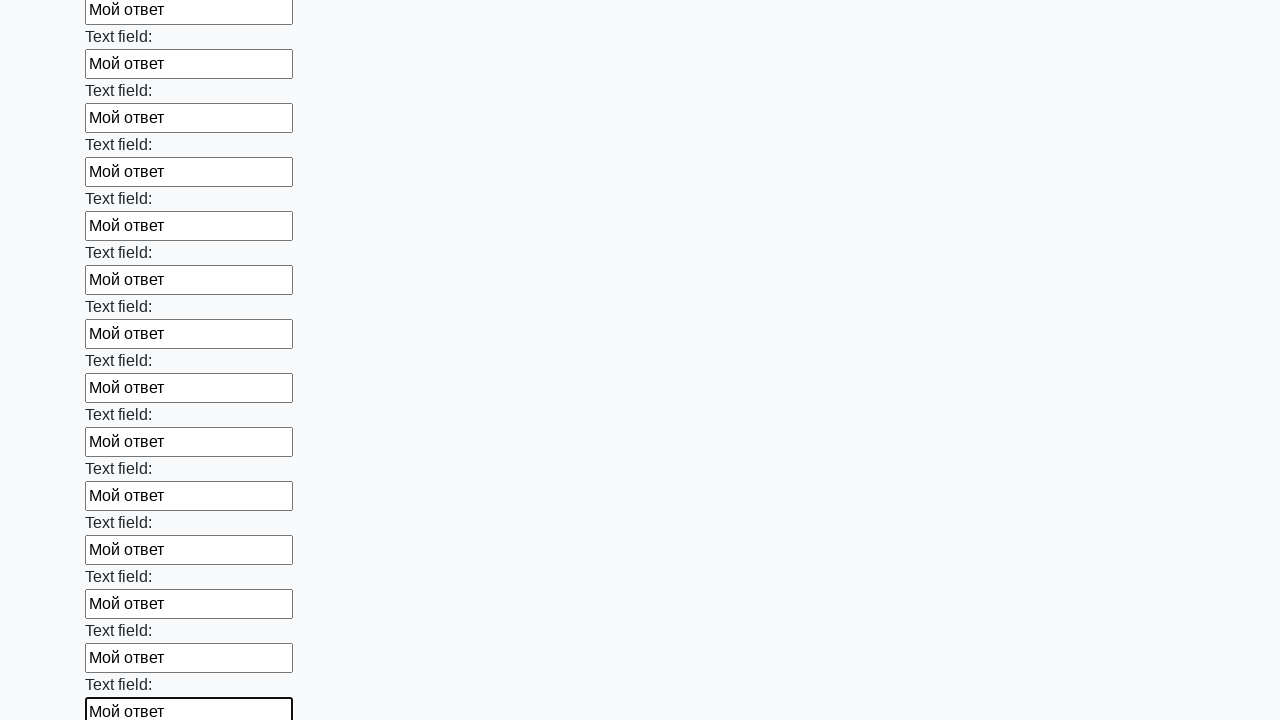

Filled text input field 66 of 100 with 'Мой ответ' on xpath=//input[@type="text"] >> nth=65
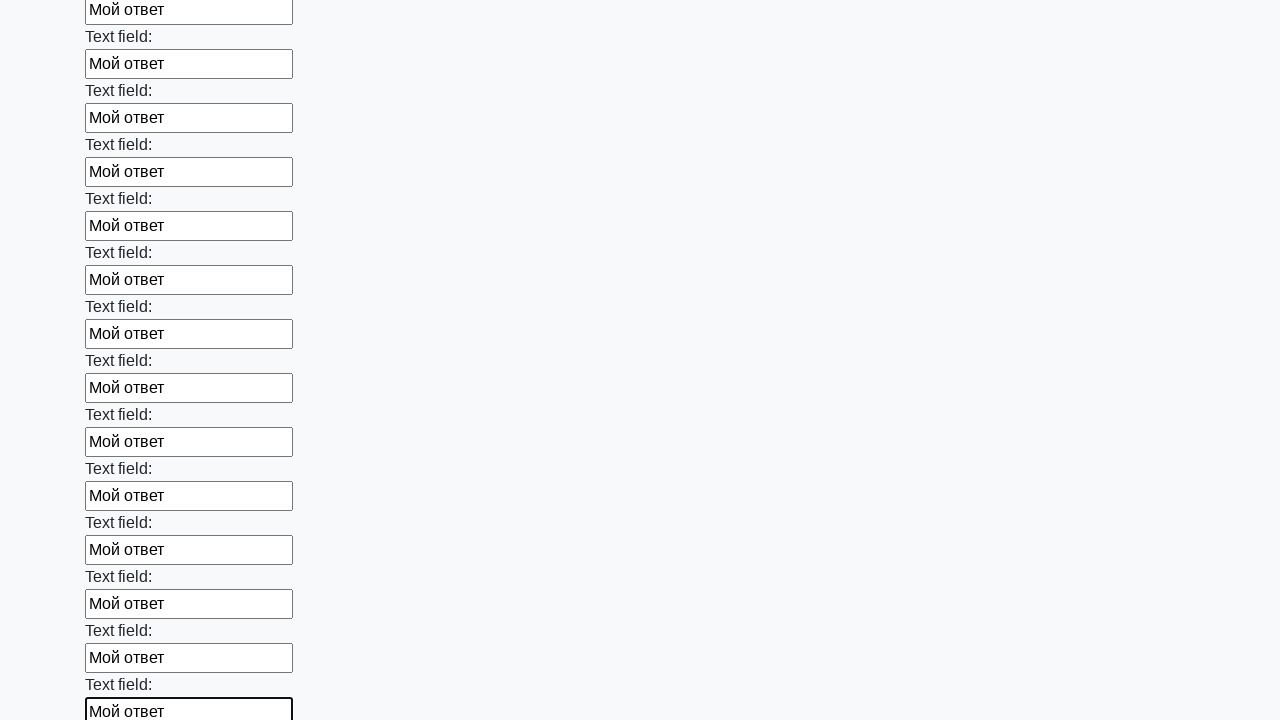

Filled text input field 67 of 100 with 'Мой ответ' on xpath=//input[@type="text"] >> nth=66
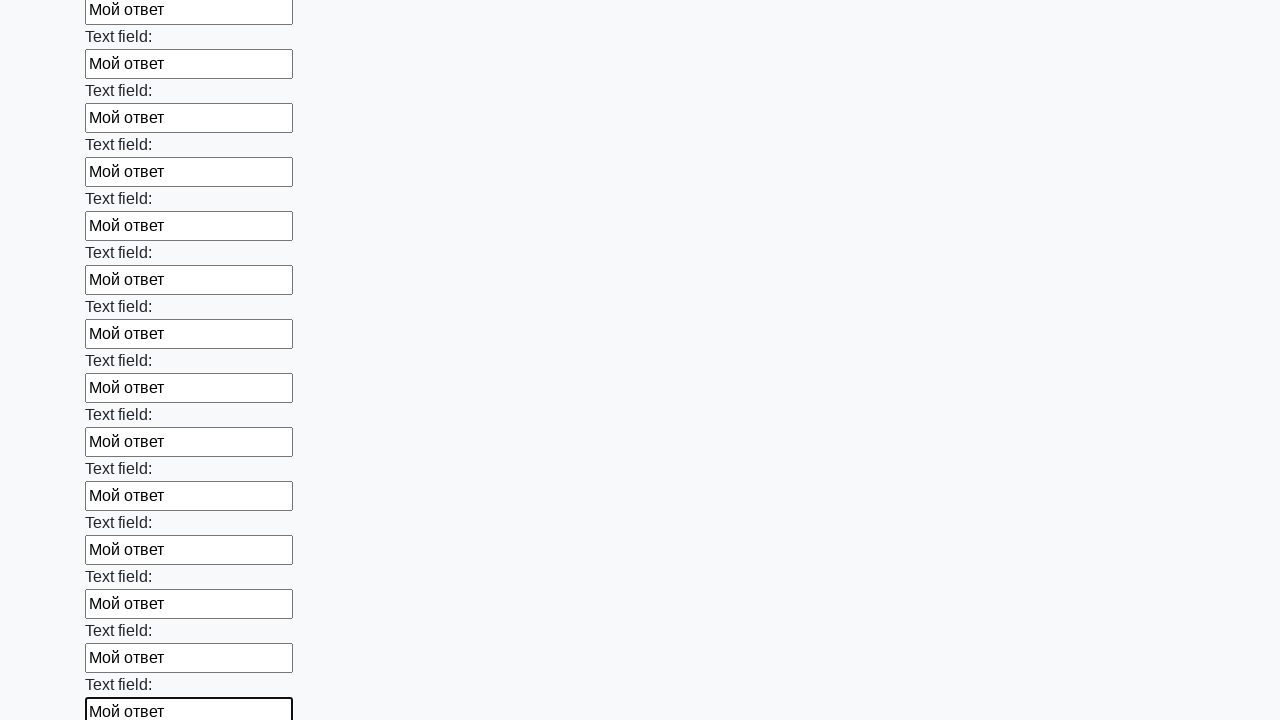

Filled text input field 68 of 100 with 'Мой ответ' on xpath=//input[@type="text"] >> nth=67
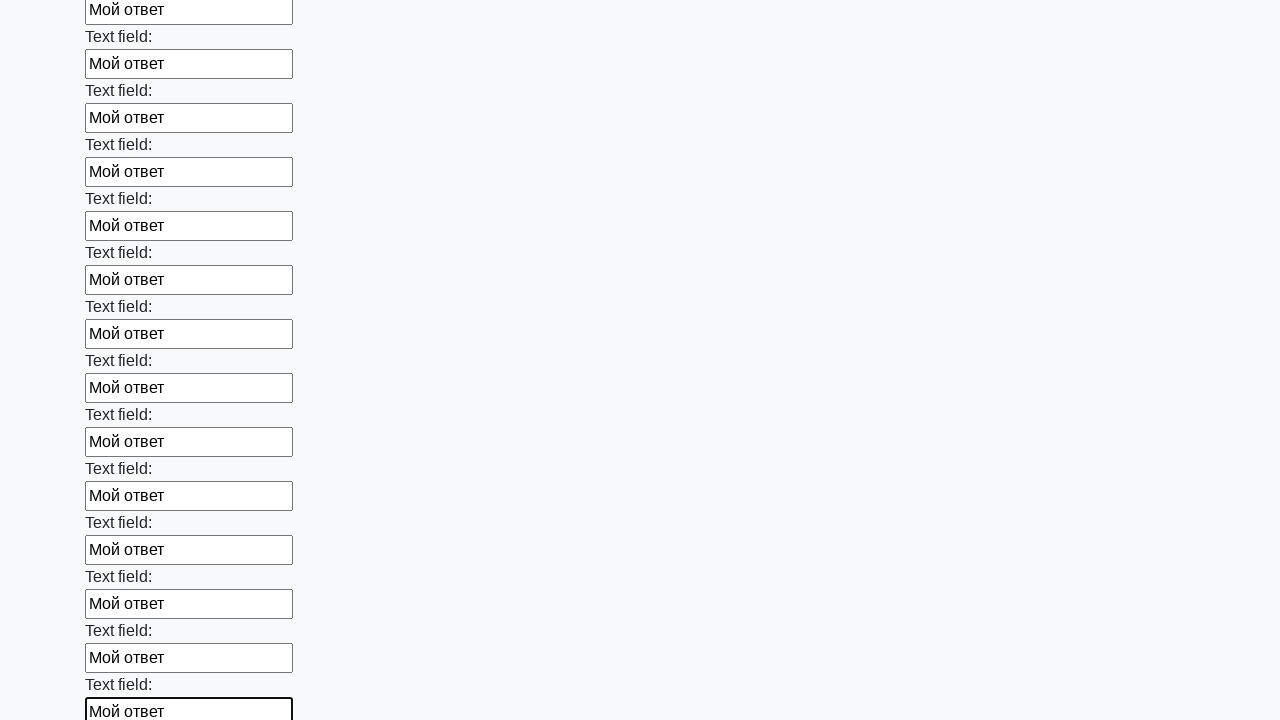

Filled text input field 69 of 100 with 'Мой ответ' on xpath=//input[@type="text"] >> nth=68
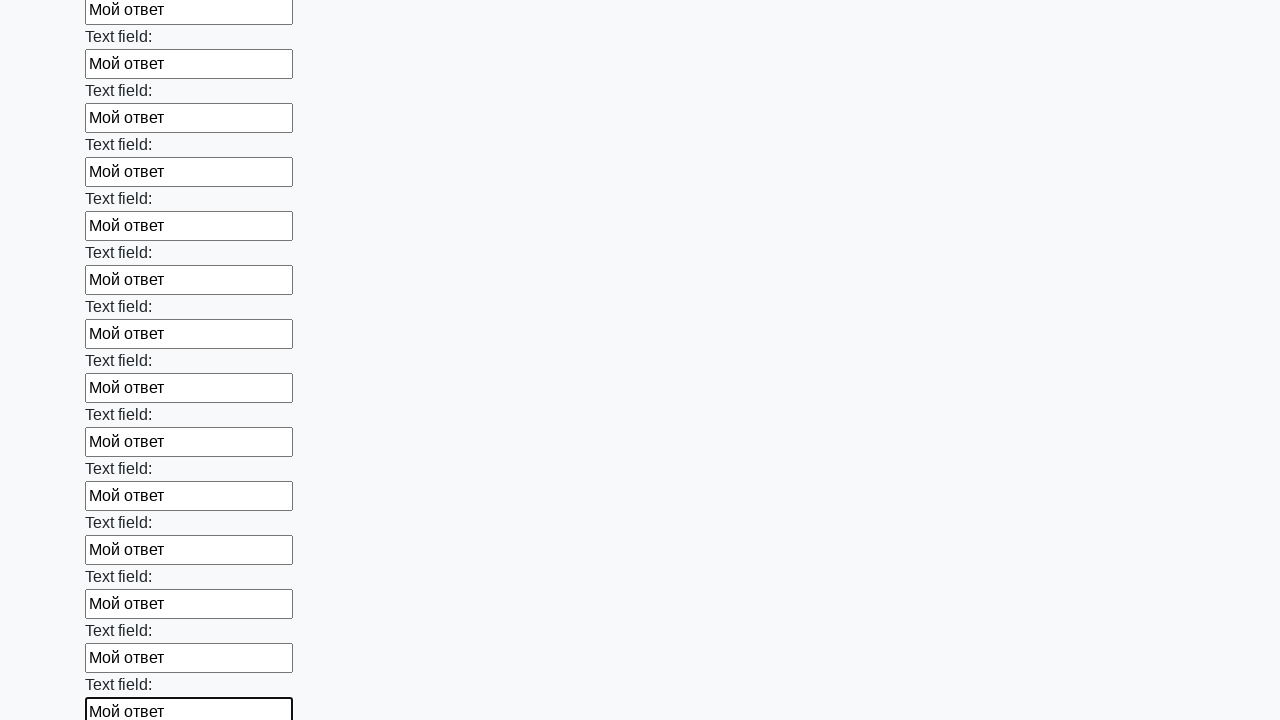

Filled text input field 70 of 100 with 'Мой ответ' on xpath=//input[@type="text"] >> nth=69
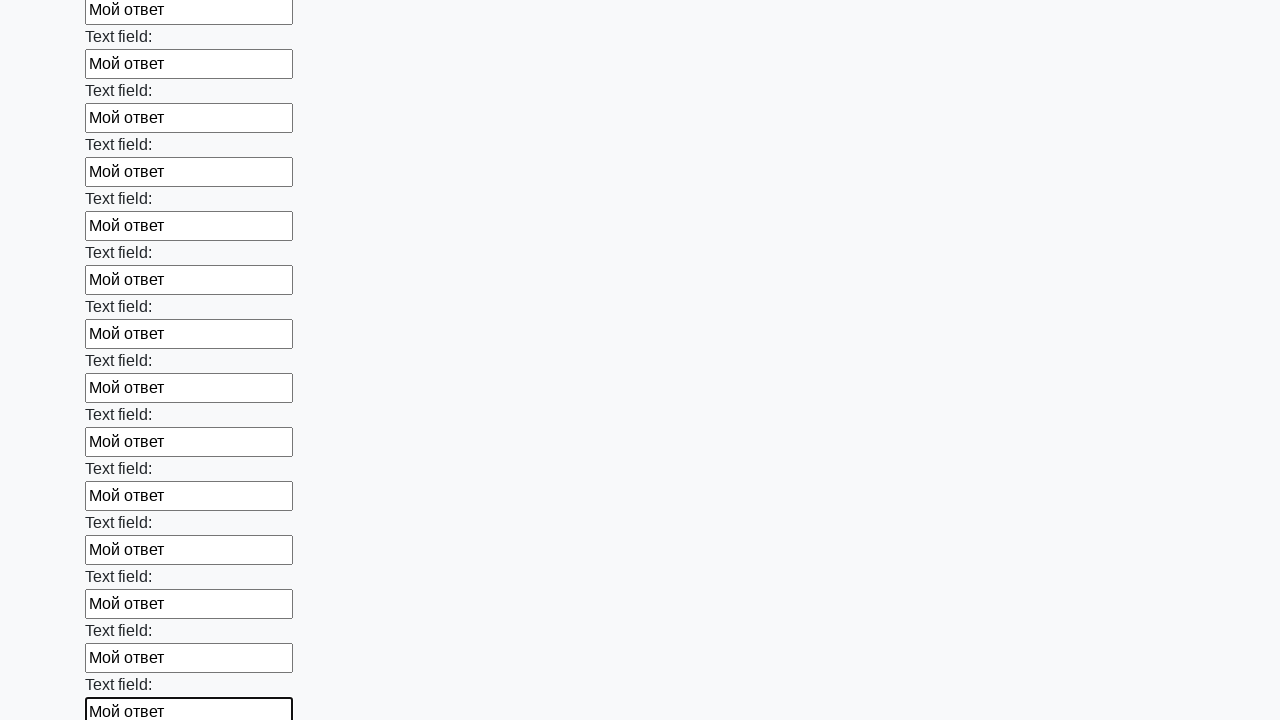

Filled text input field 71 of 100 with 'Мой ответ' on xpath=//input[@type="text"] >> nth=70
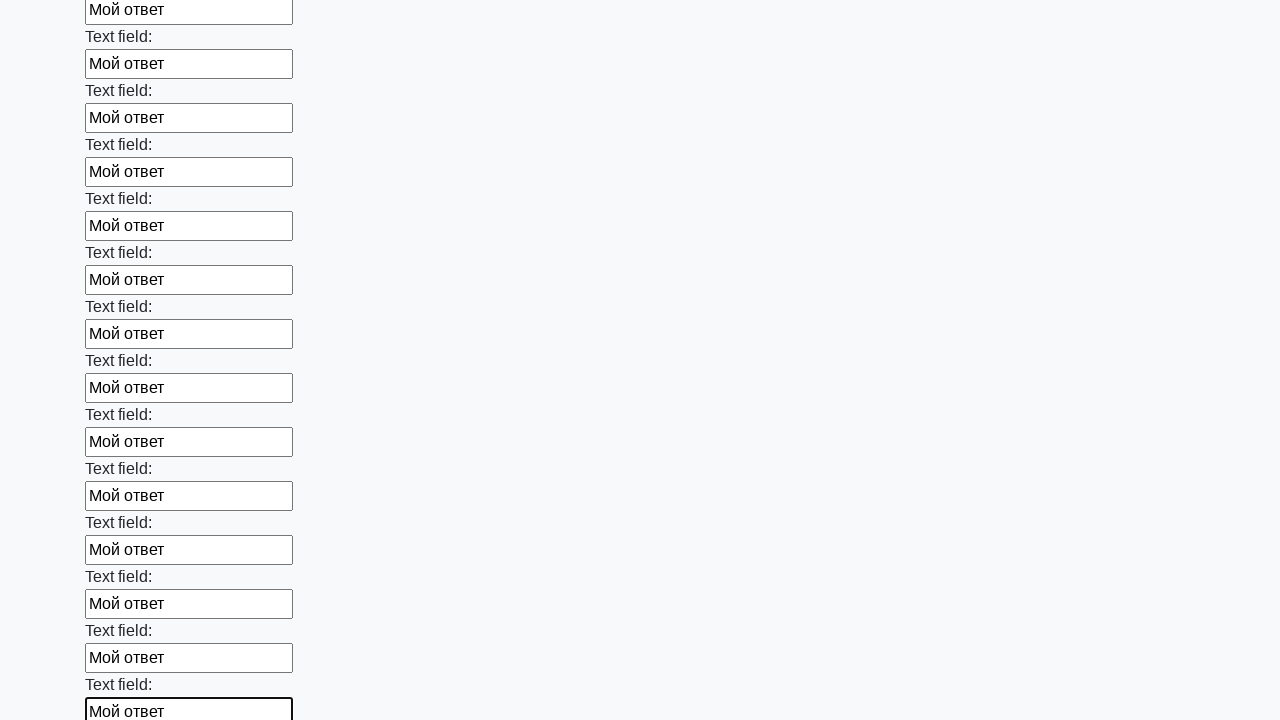

Filled text input field 72 of 100 with 'Мой ответ' on xpath=//input[@type="text"] >> nth=71
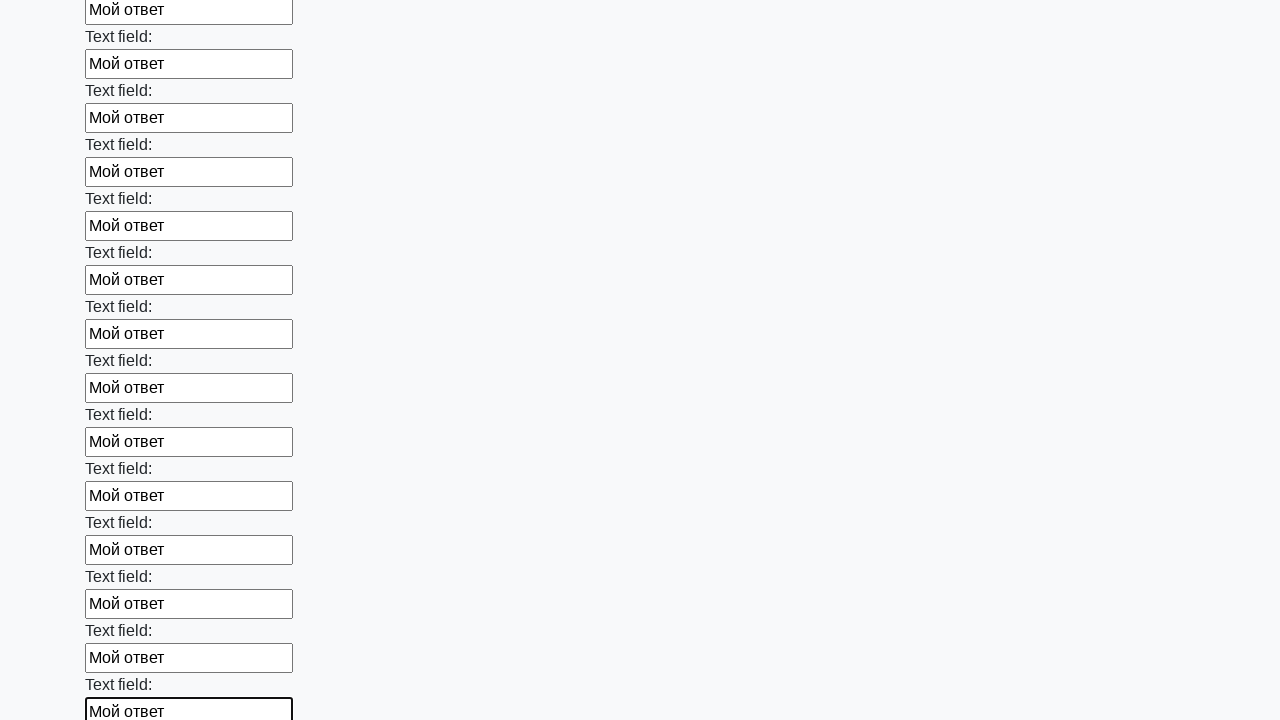

Filled text input field 73 of 100 with 'Мой ответ' on xpath=//input[@type="text"] >> nth=72
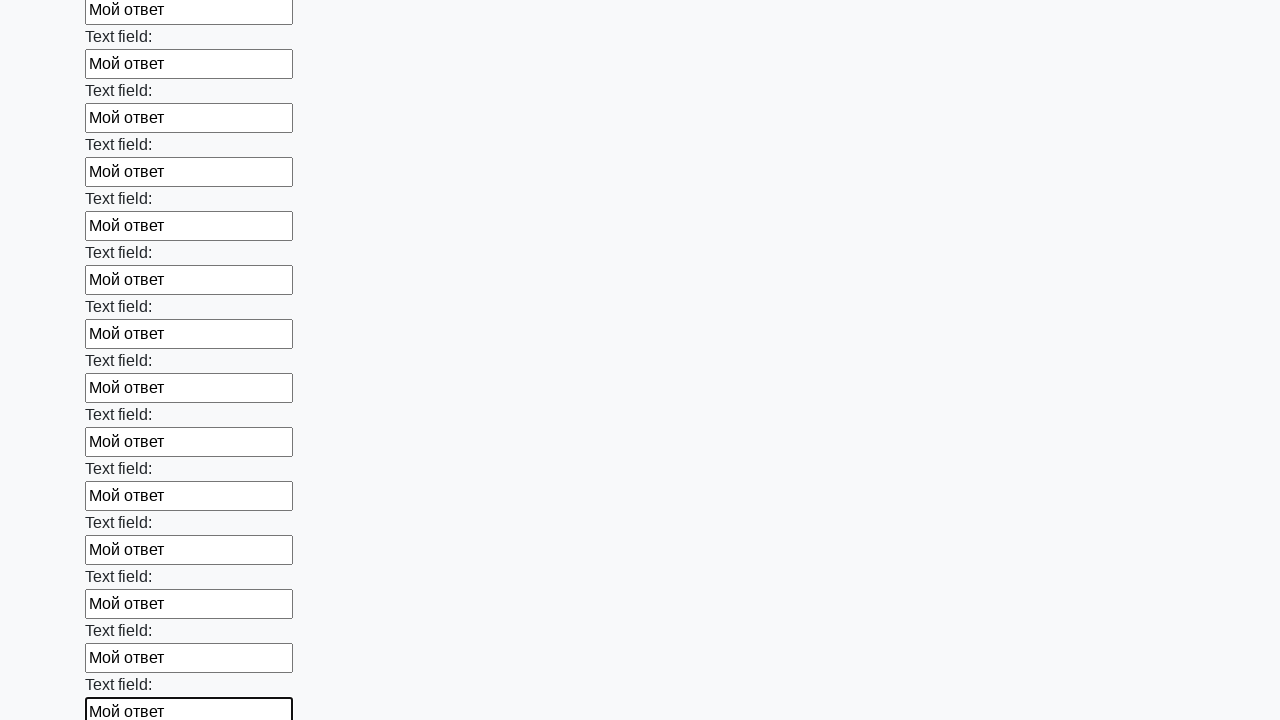

Filled text input field 74 of 100 with 'Мой ответ' on xpath=//input[@type="text"] >> nth=73
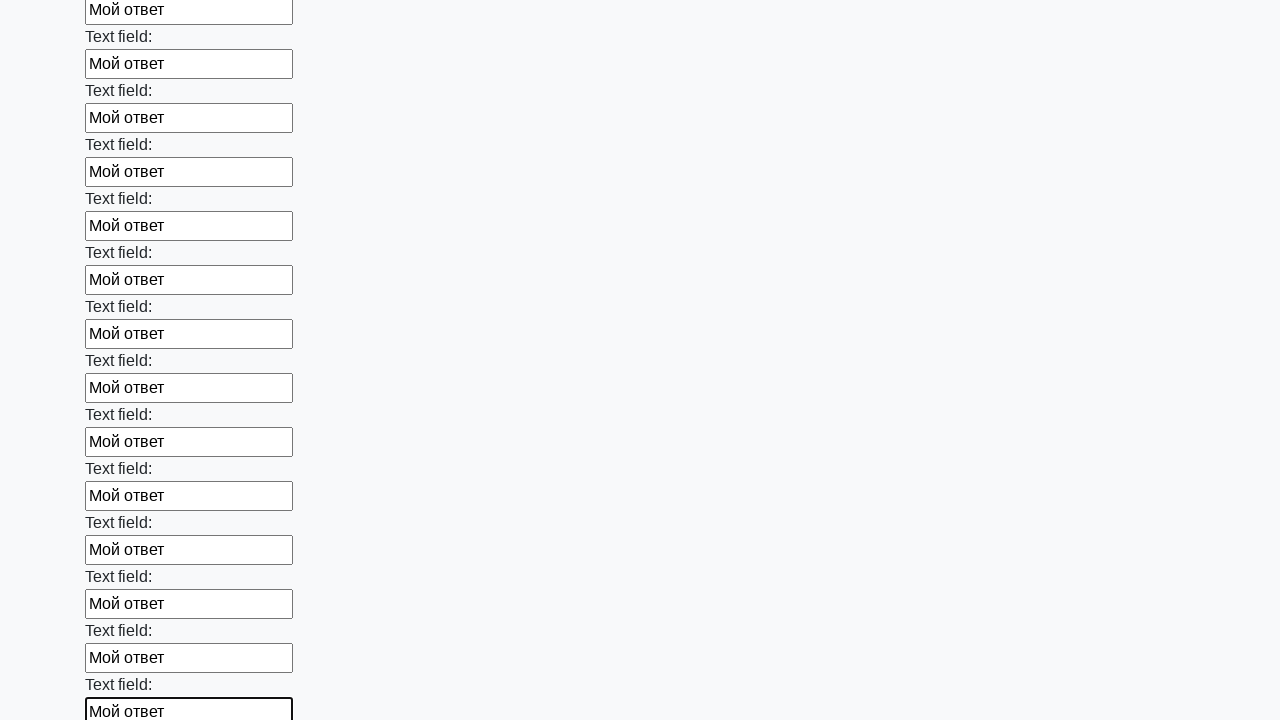

Filled text input field 75 of 100 with 'Мой ответ' on xpath=//input[@type="text"] >> nth=74
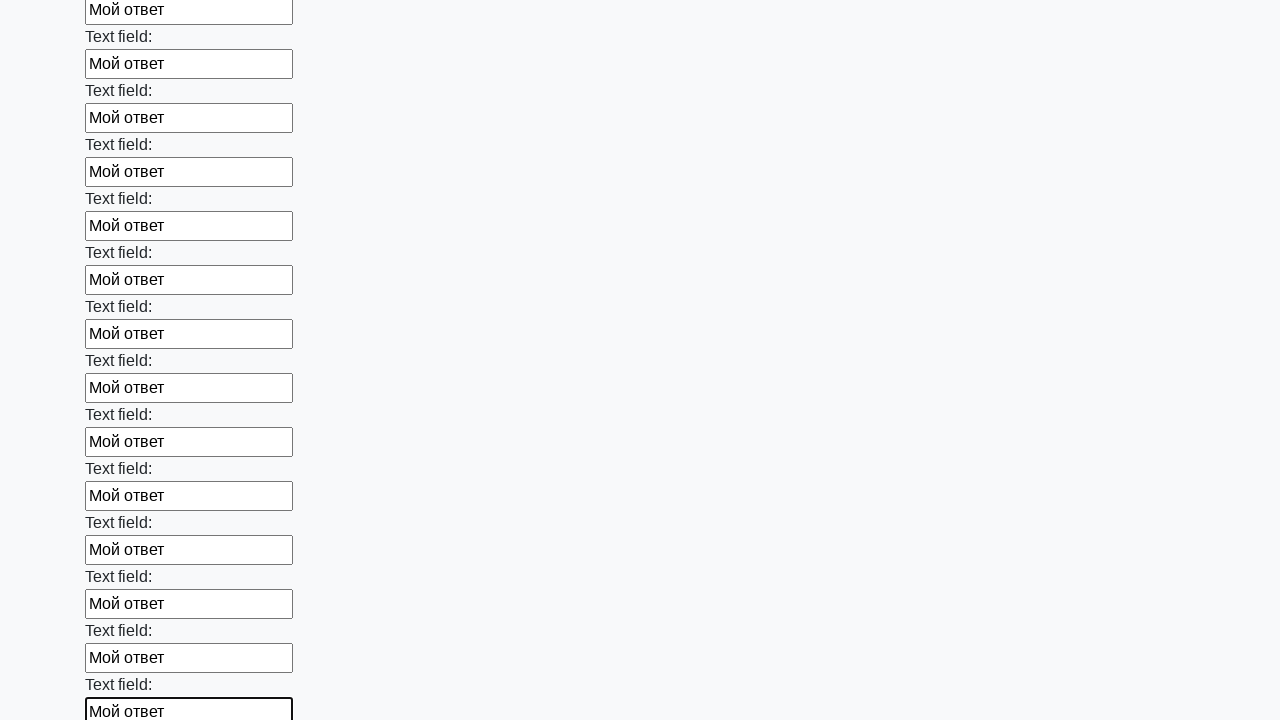

Filled text input field 76 of 100 with 'Мой ответ' on xpath=//input[@type="text"] >> nth=75
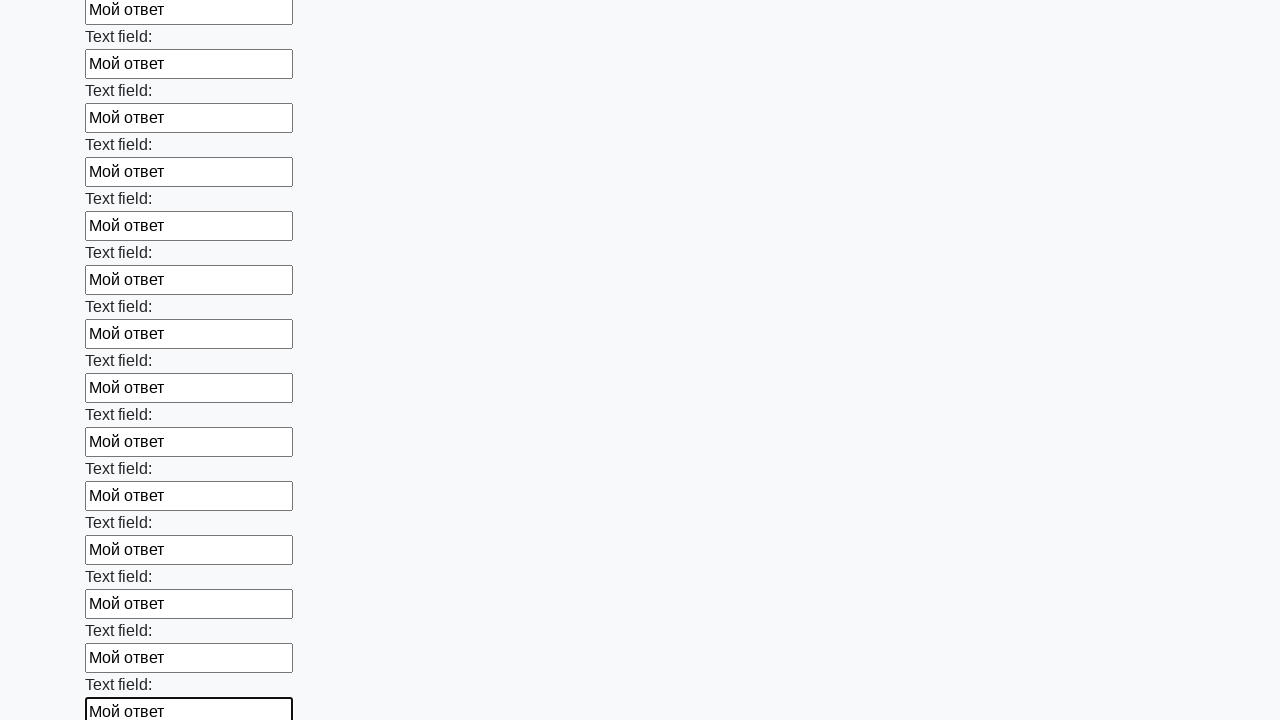

Filled text input field 77 of 100 with 'Мой ответ' on xpath=//input[@type="text"] >> nth=76
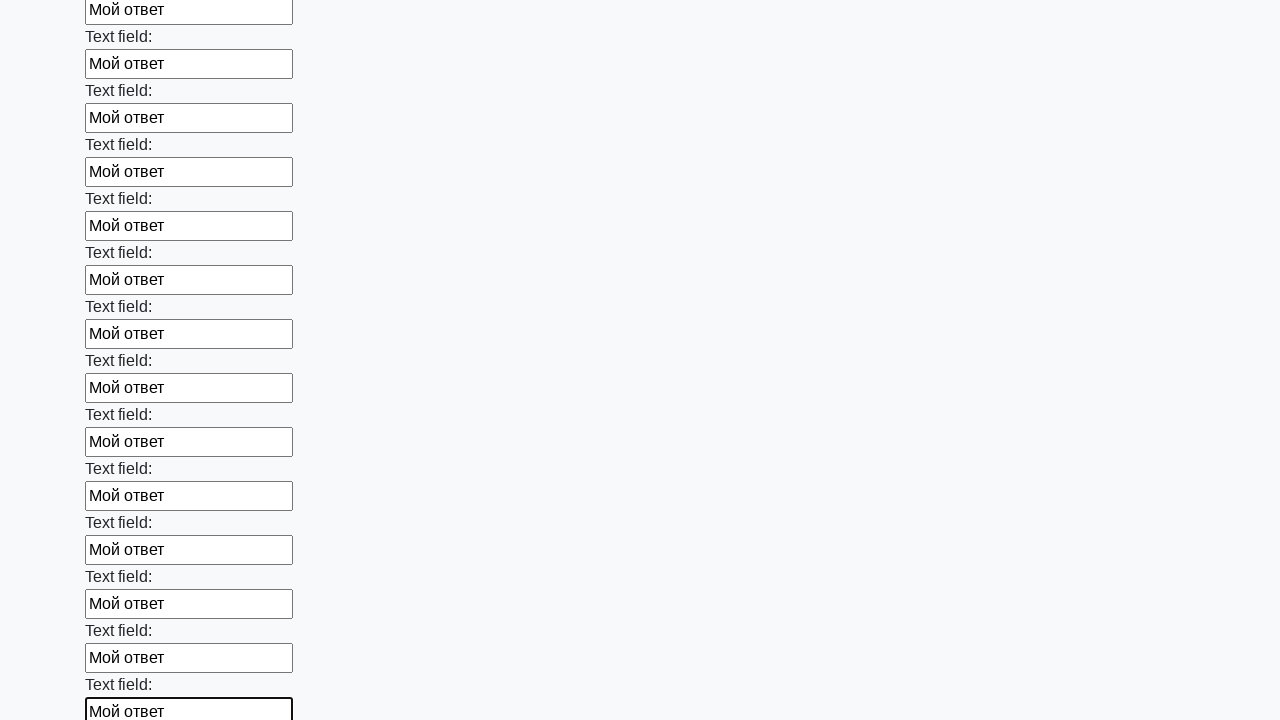

Filled text input field 78 of 100 with 'Мой ответ' on xpath=//input[@type="text"] >> nth=77
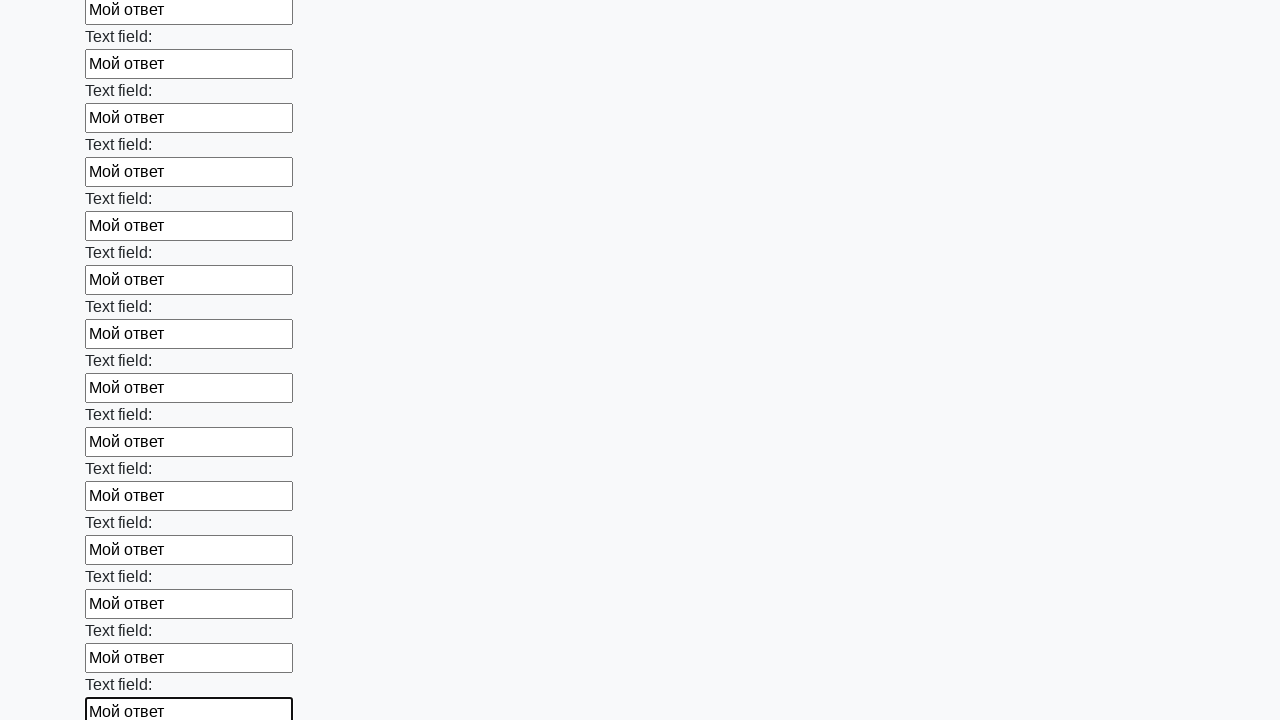

Filled text input field 79 of 100 with 'Мой ответ' on xpath=//input[@type="text"] >> nth=78
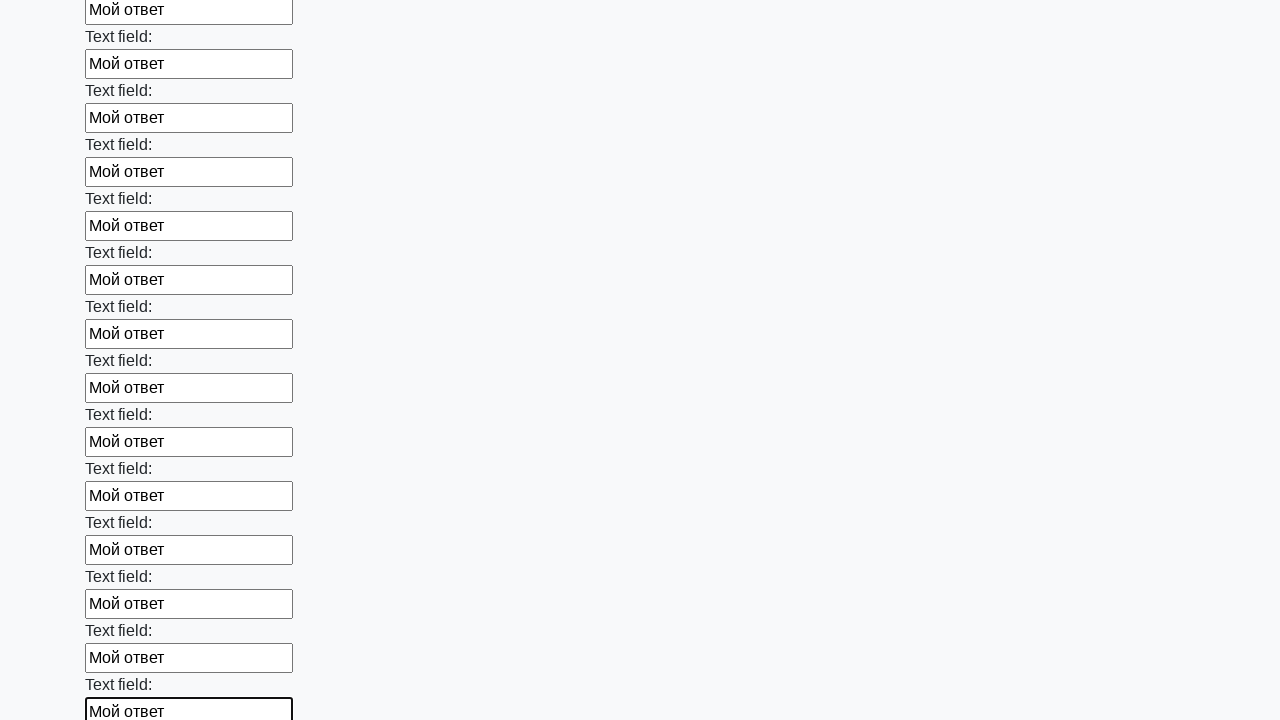

Filled text input field 80 of 100 with 'Мой ответ' on xpath=//input[@type="text"] >> nth=79
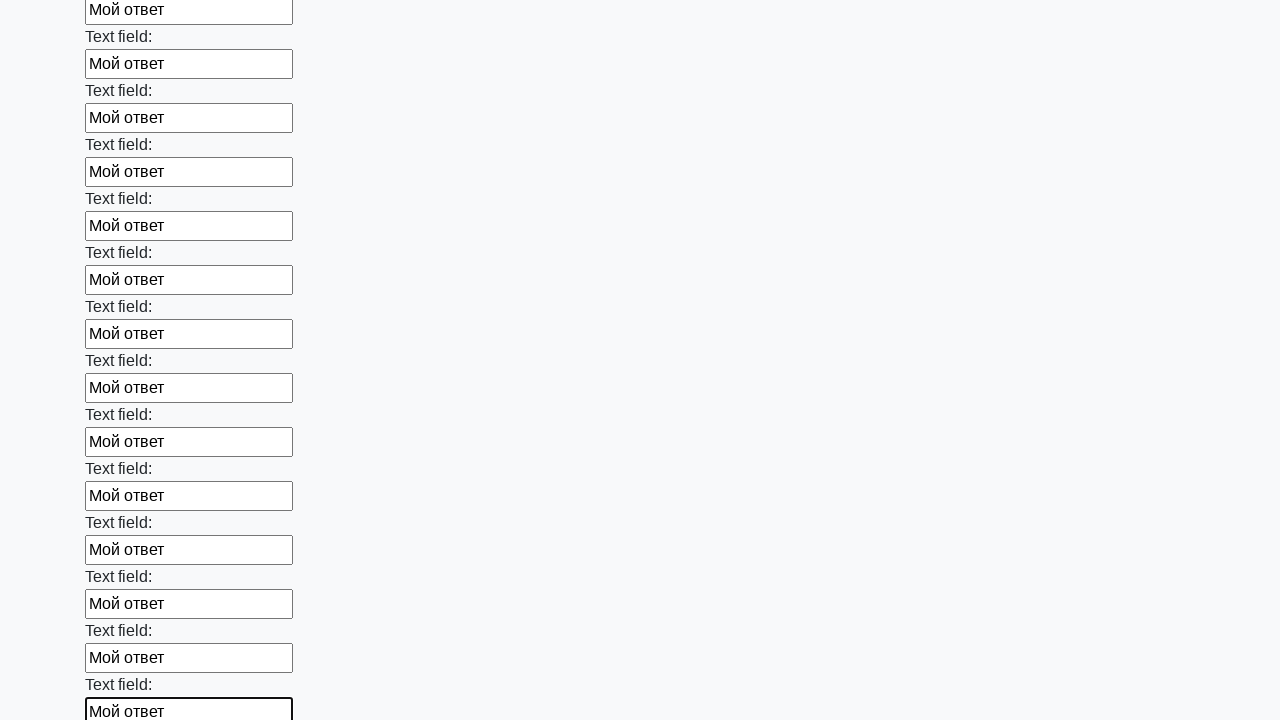

Filled text input field 81 of 100 with 'Мой ответ' on xpath=//input[@type="text"] >> nth=80
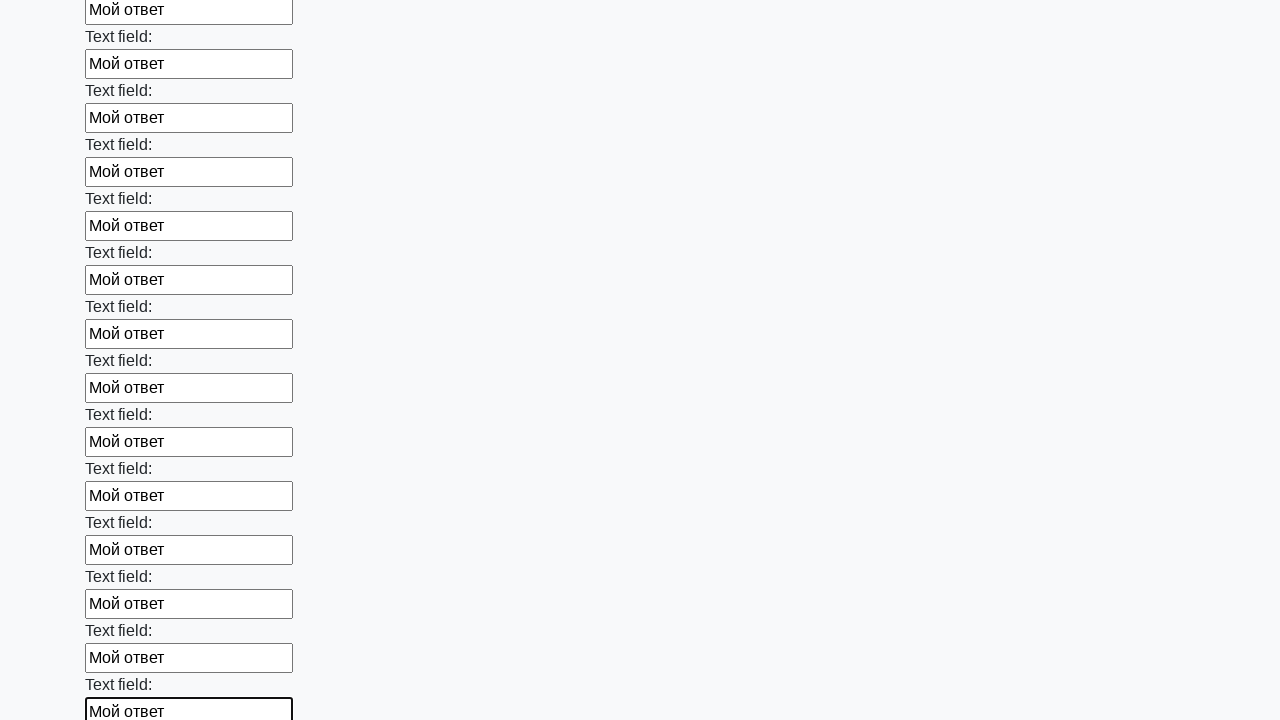

Filled text input field 82 of 100 with 'Мой ответ' on xpath=//input[@type="text"] >> nth=81
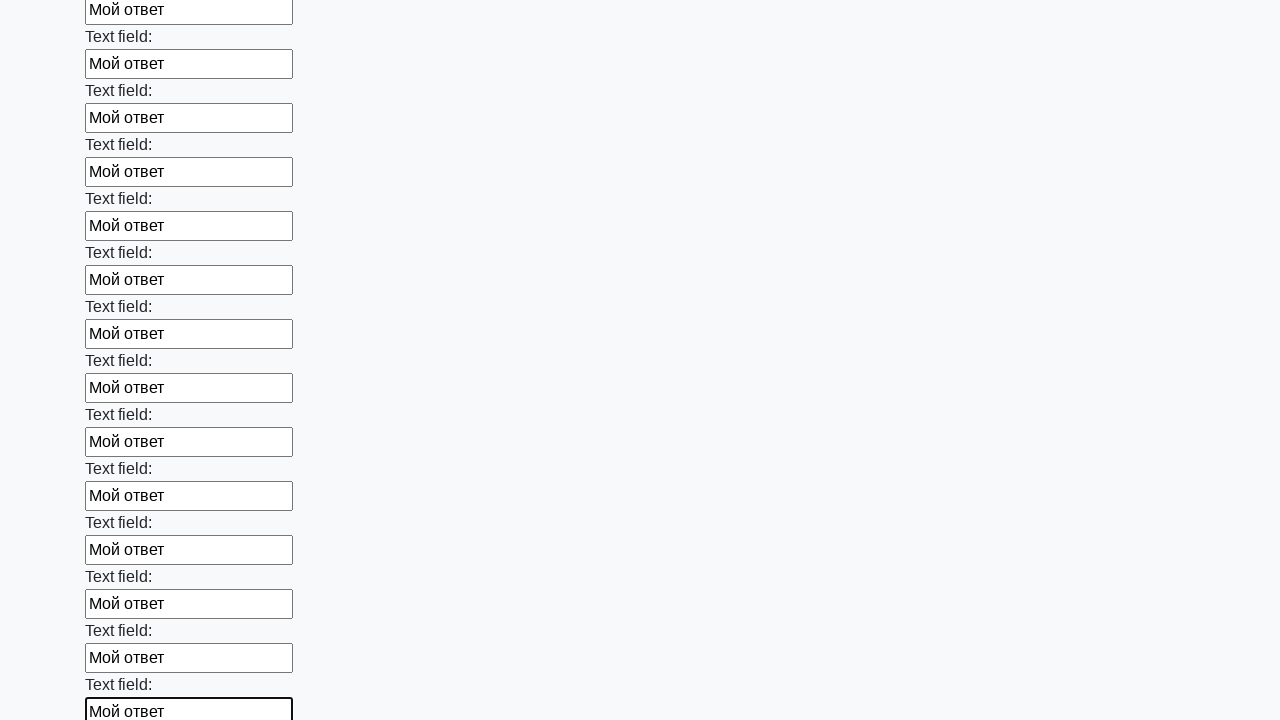

Filled text input field 83 of 100 with 'Мой ответ' on xpath=//input[@type="text"] >> nth=82
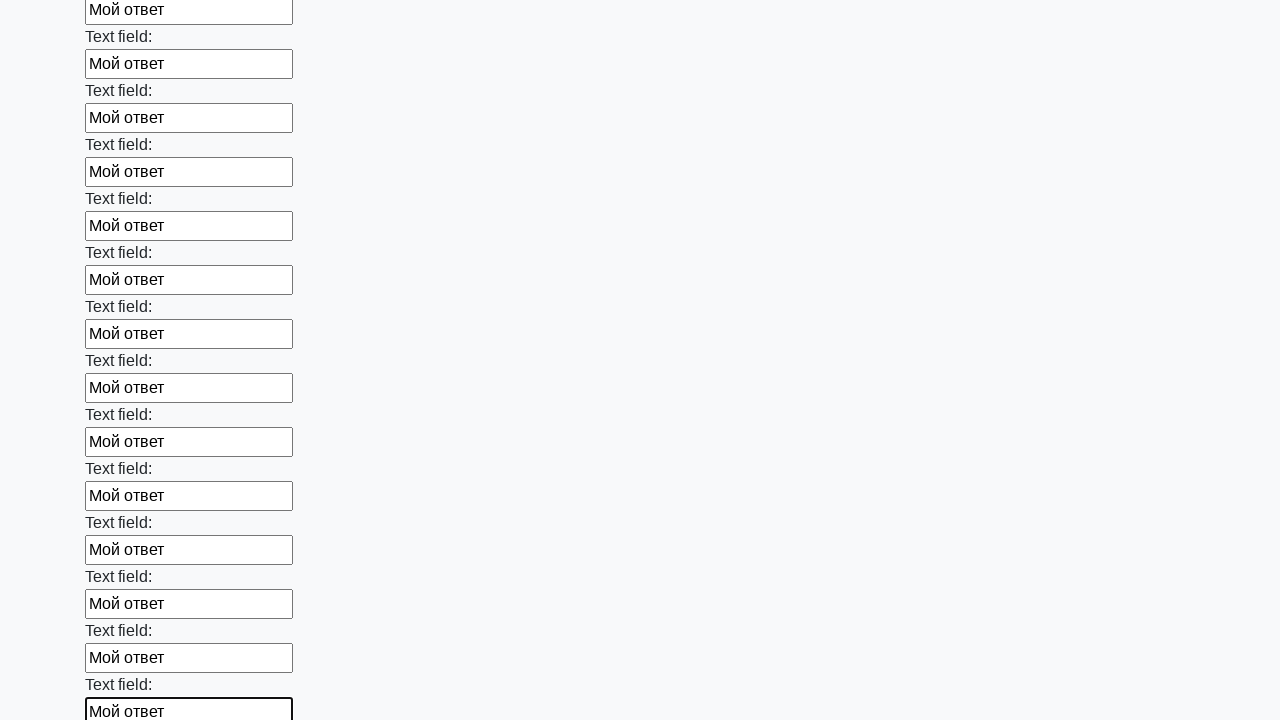

Filled text input field 84 of 100 with 'Мой ответ' on xpath=//input[@type="text"] >> nth=83
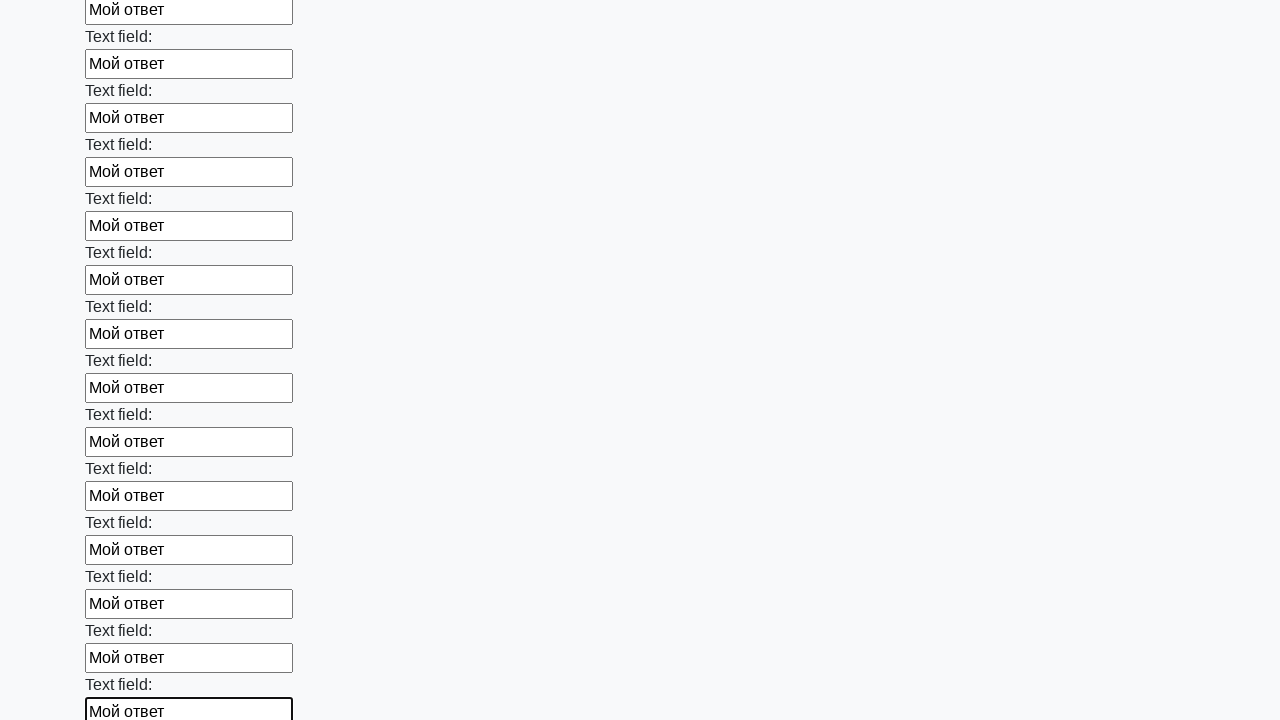

Filled text input field 85 of 100 with 'Мой ответ' on xpath=//input[@type="text"] >> nth=84
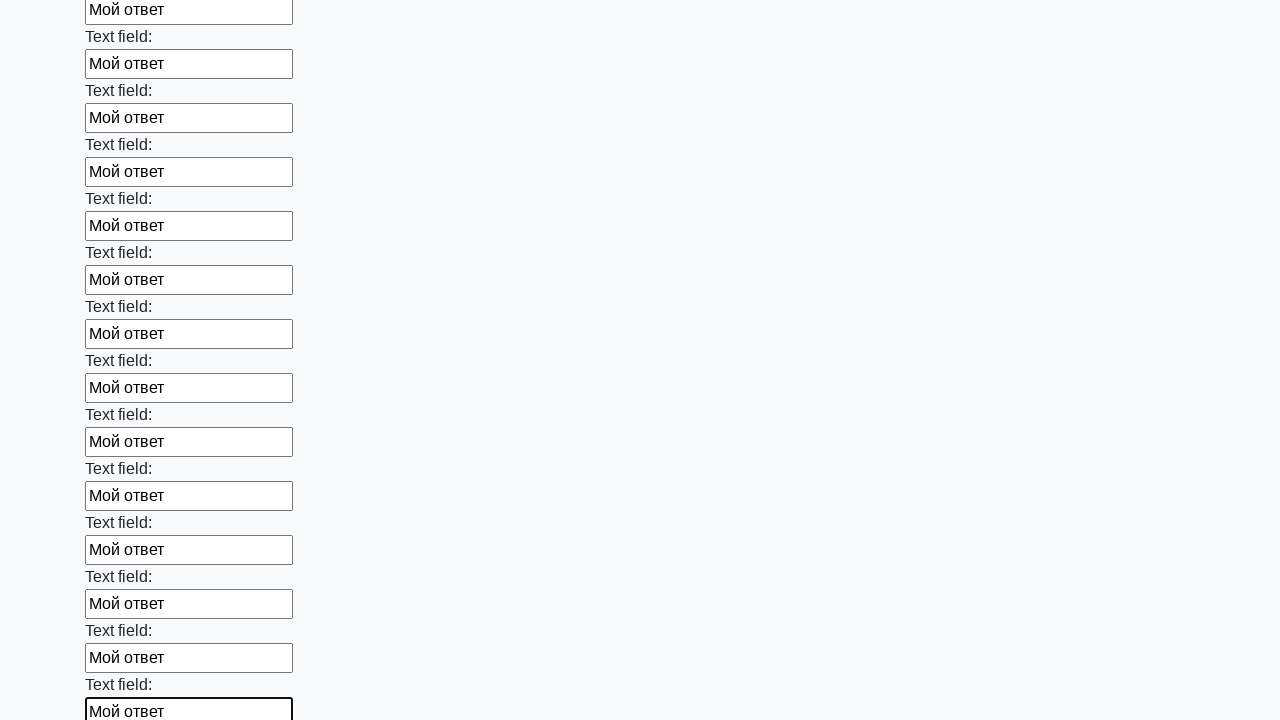

Filled text input field 86 of 100 with 'Мой ответ' on xpath=//input[@type="text"] >> nth=85
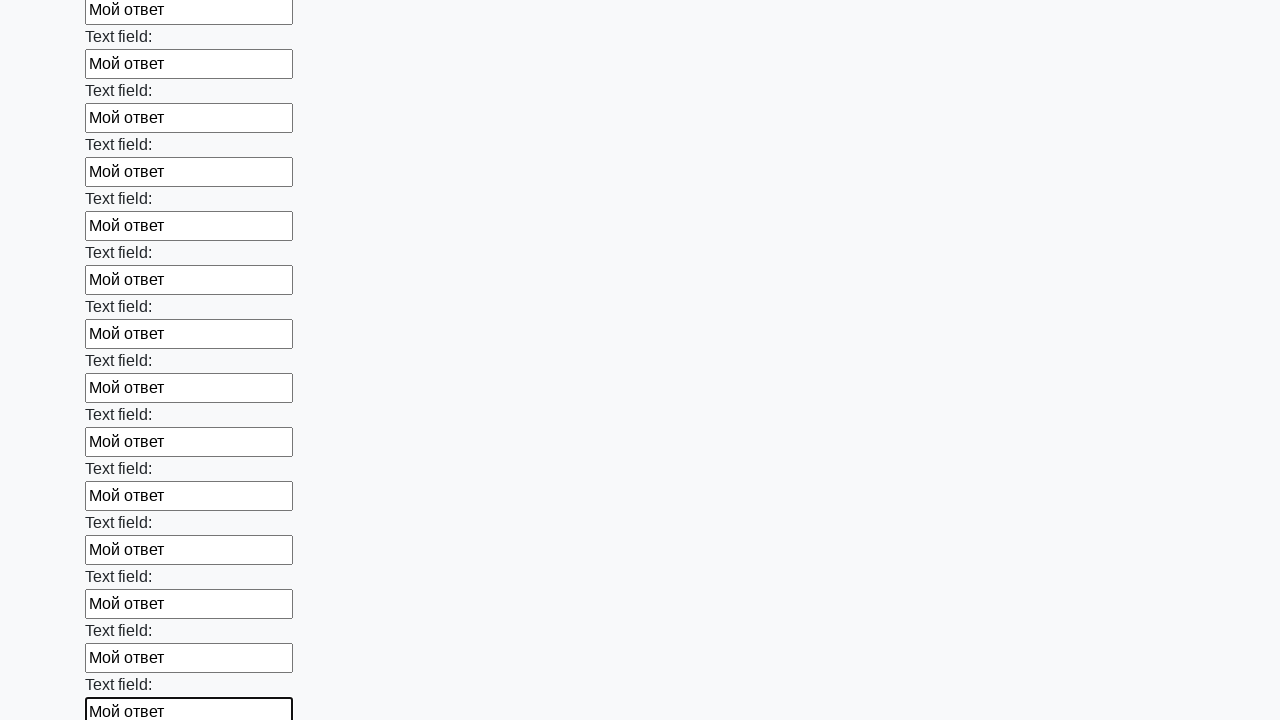

Filled text input field 87 of 100 with 'Мой ответ' on xpath=//input[@type="text"] >> nth=86
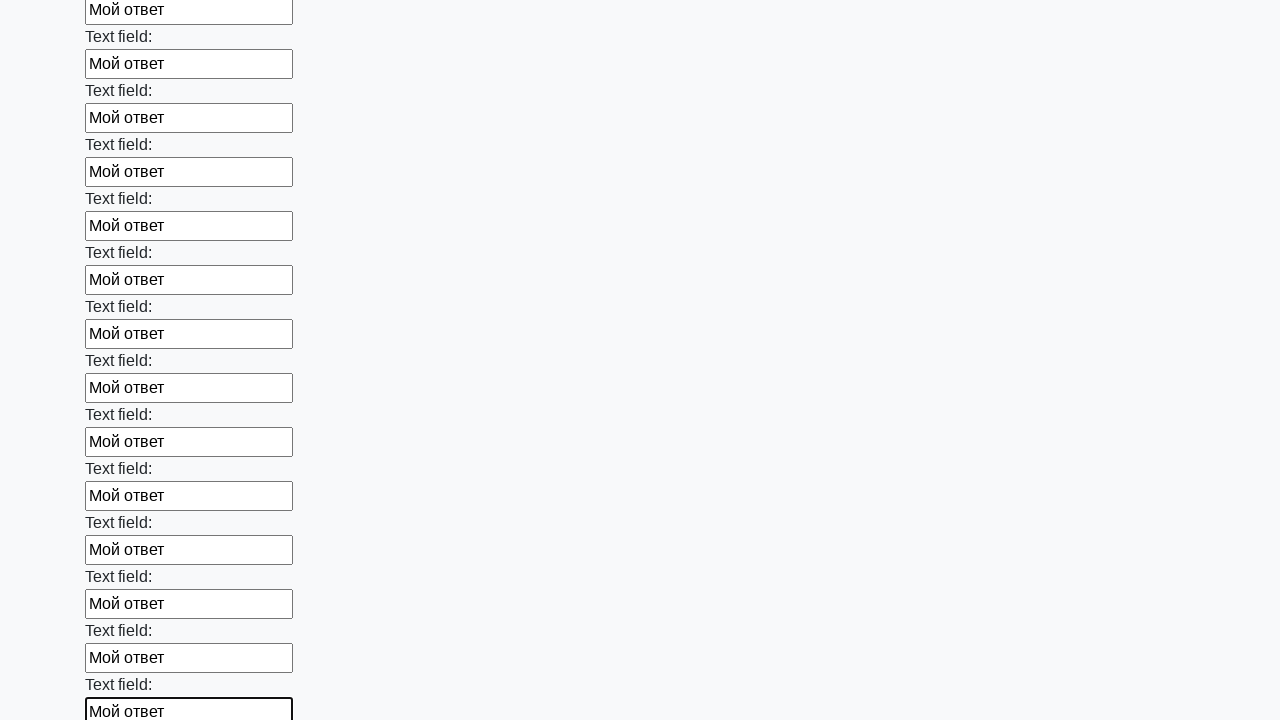

Filled text input field 88 of 100 with 'Мой ответ' on xpath=//input[@type="text"] >> nth=87
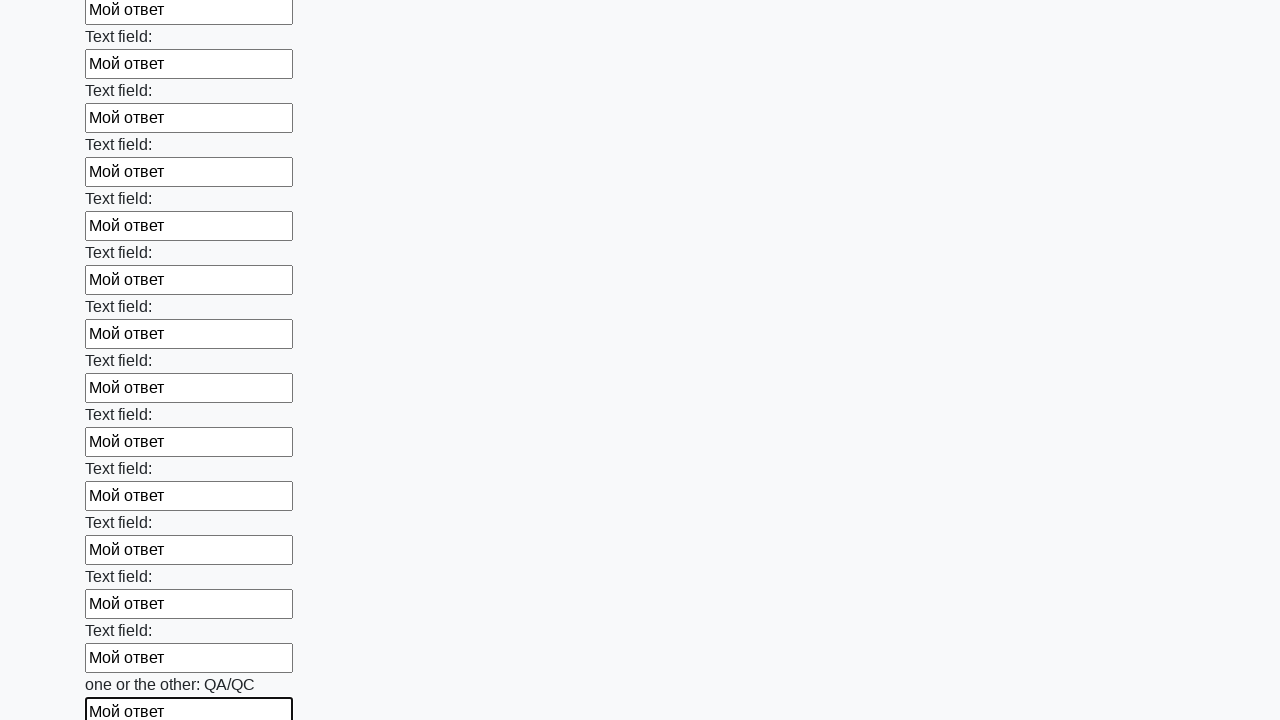

Filled text input field 89 of 100 with 'Мой ответ' on xpath=//input[@type="text"] >> nth=88
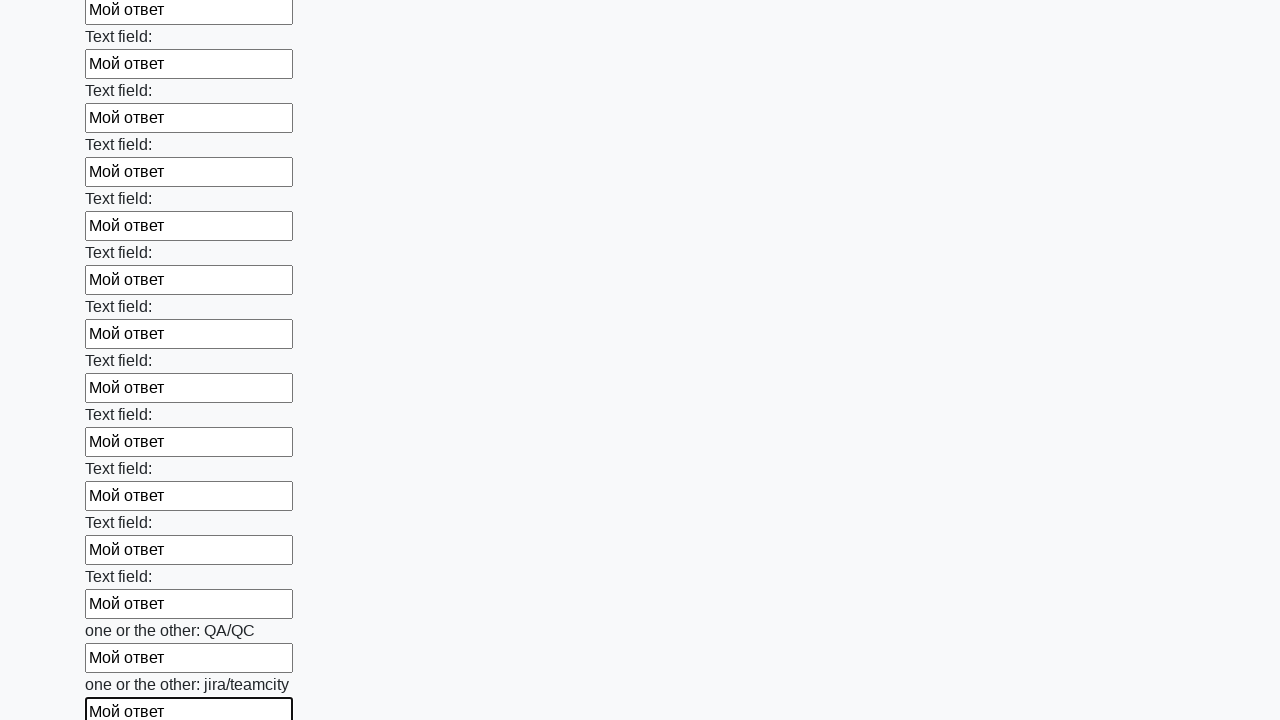

Filled text input field 90 of 100 with 'Мой ответ' on xpath=//input[@type="text"] >> nth=89
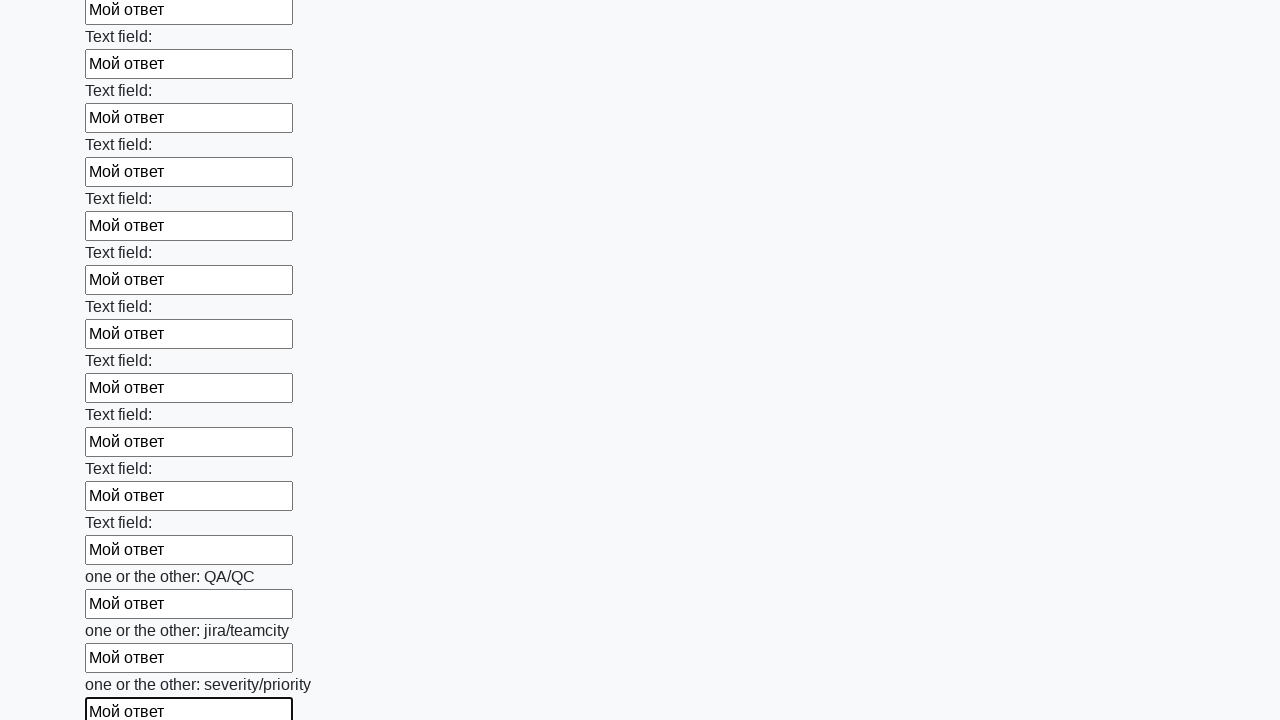

Filled text input field 91 of 100 with 'Мой ответ' on xpath=//input[@type="text"] >> nth=90
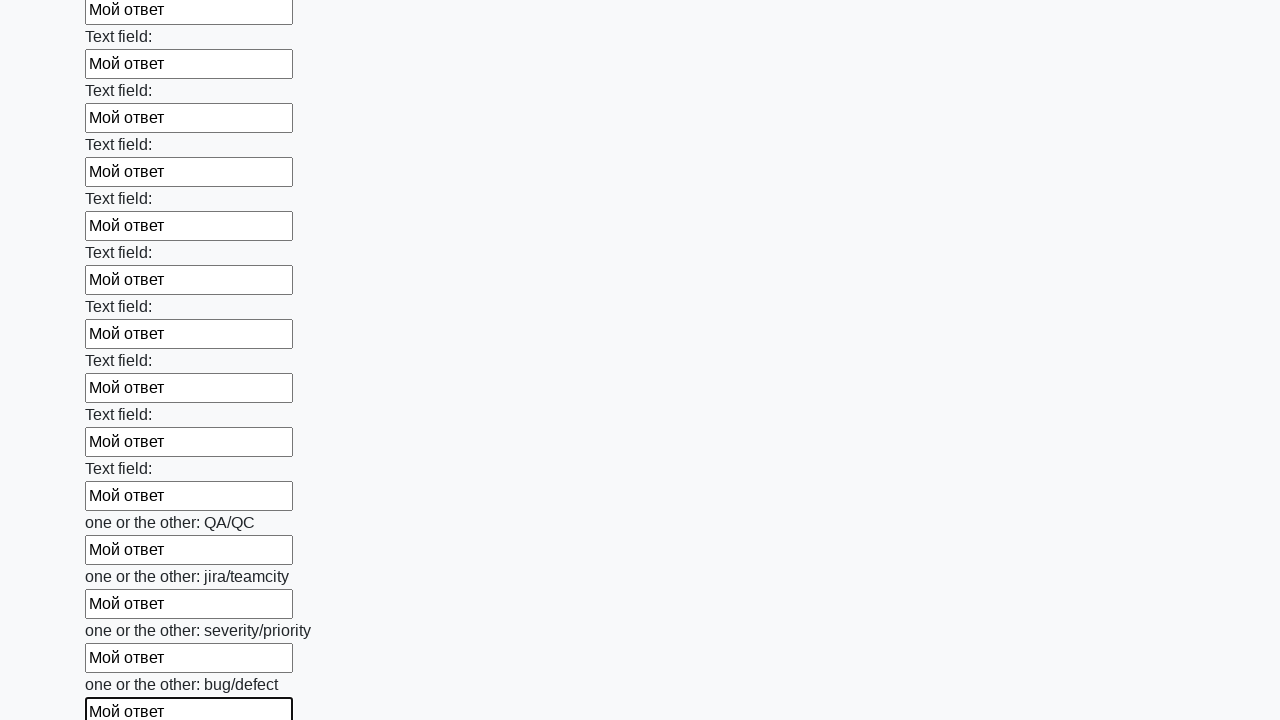

Filled text input field 92 of 100 with 'Мой ответ' on xpath=//input[@type="text"] >> nth=91
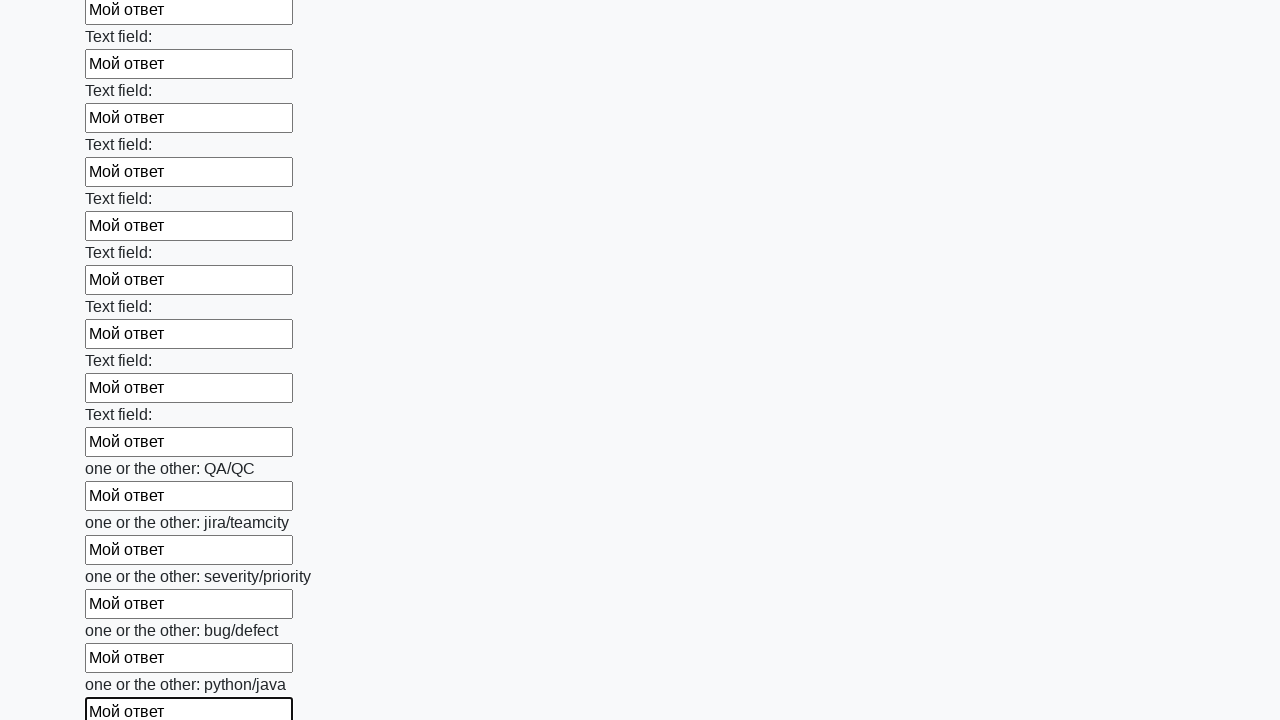

Filled text input field 93 of 100 with 'Мой ответ' on xpath=//input[@type="text"] >> nth=92
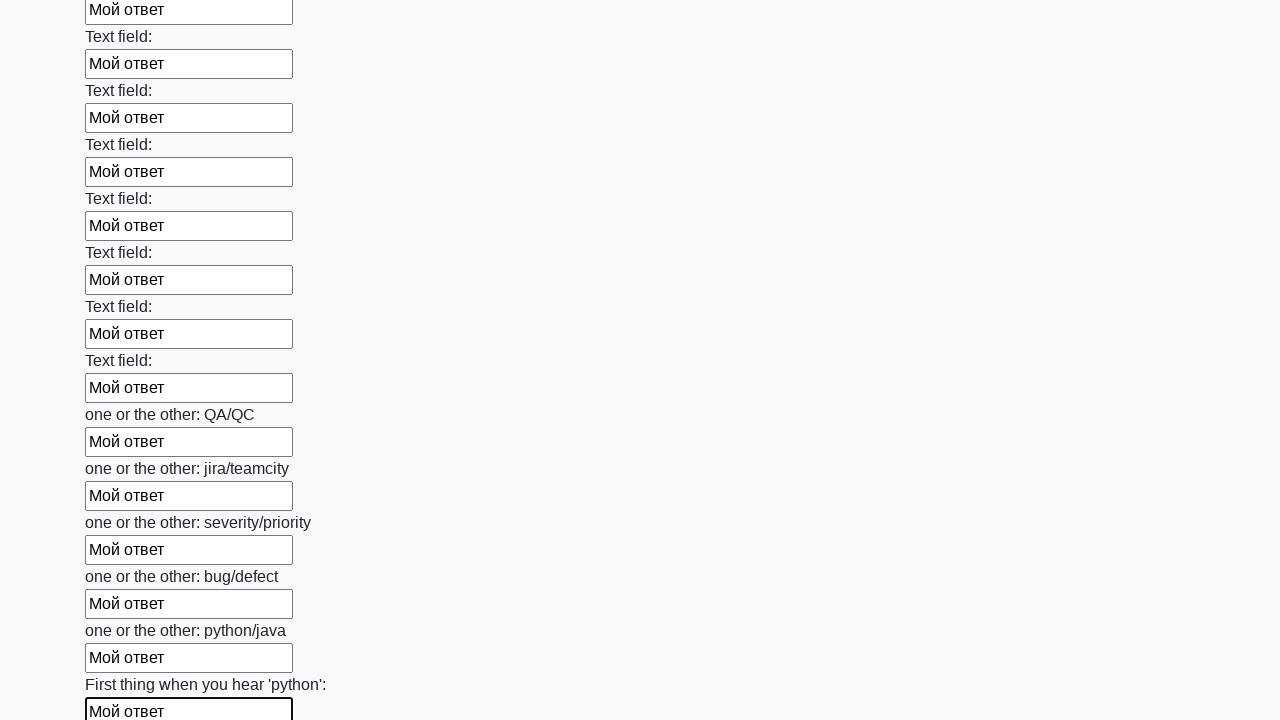

Filled text input field 94 of 100 with 'Мой ответ' on xpath=//input[@type="text"] >> nth=93
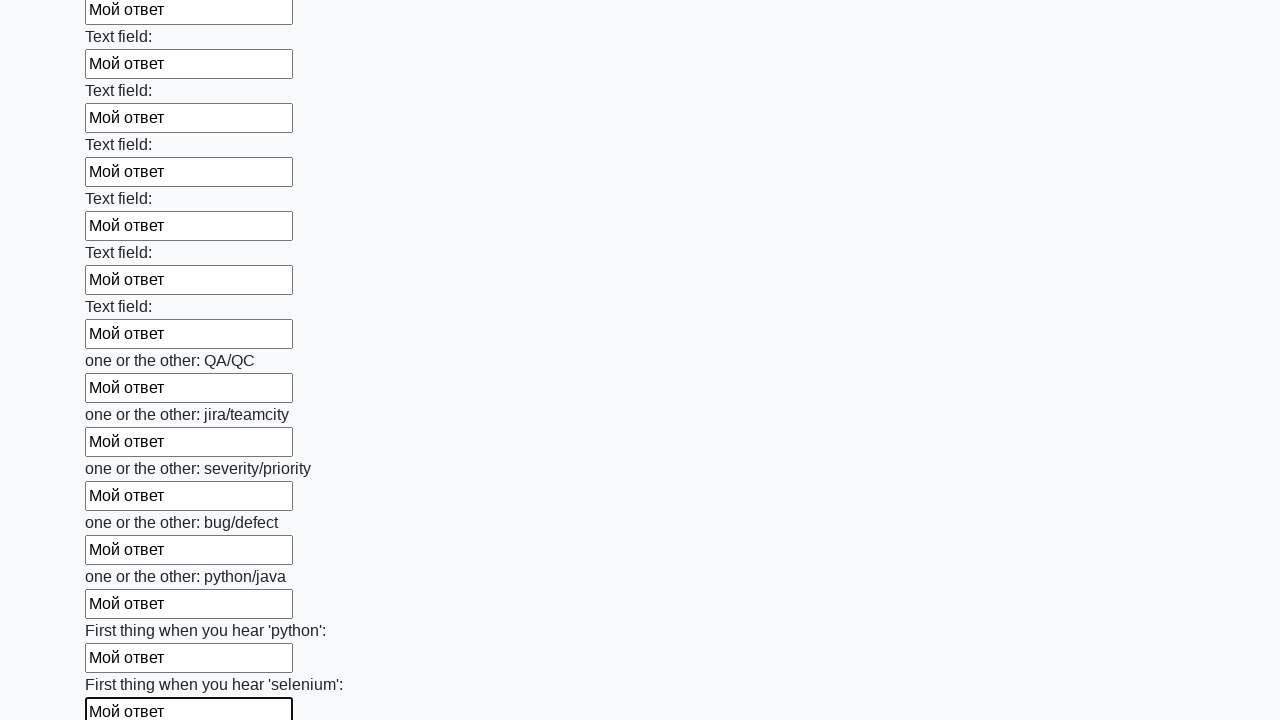

Filled text input field 95 of 100 with 'Мой ответ' on xpath=//input[@type="text"] >> nth=94
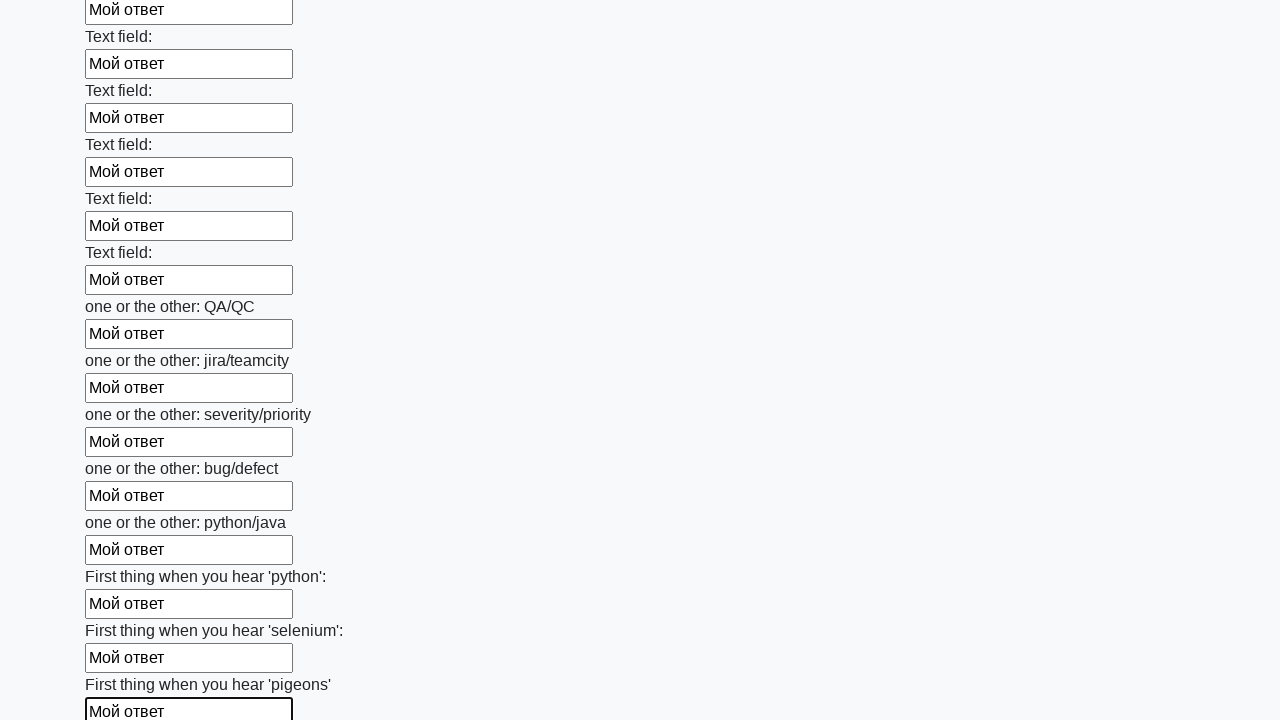

Filled text input field 96 of 100 with 'Мой ответ' on xpath=//input[@type="text"] >> nth=95
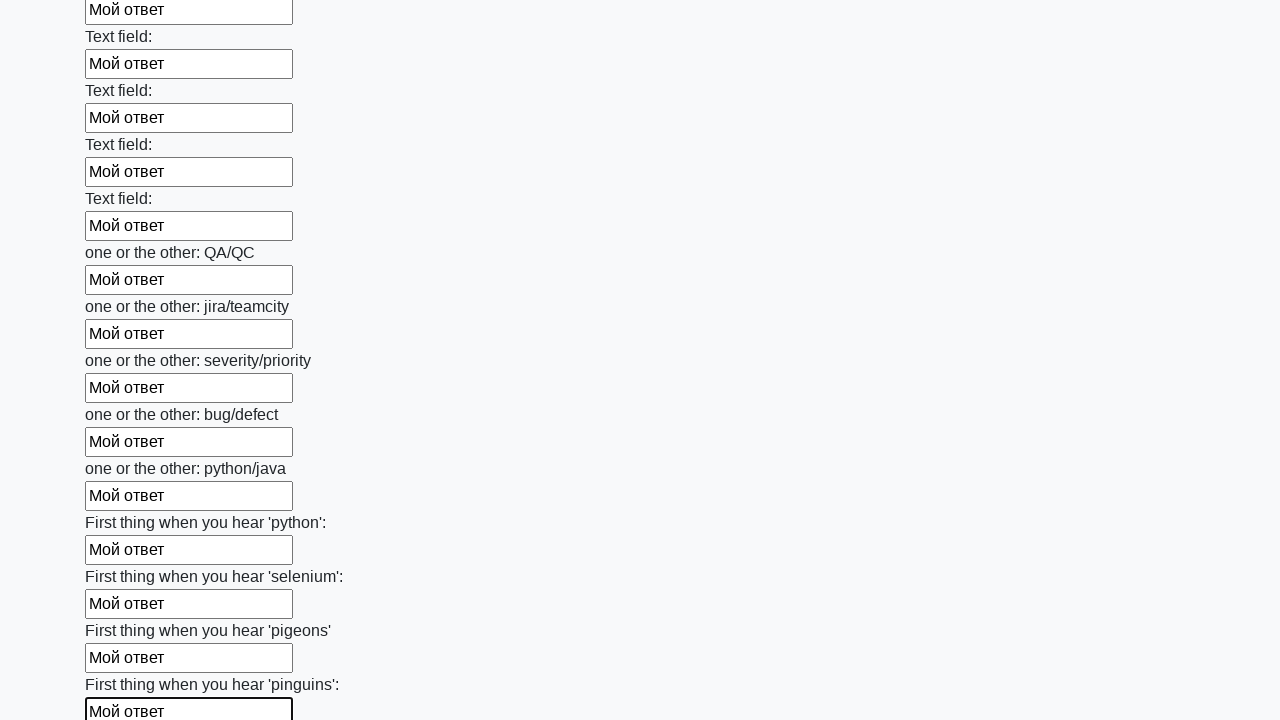

Filled text input field 97 of 100 with 'Мой ответ' on xpath=//input[@type="text"] >> nth=96
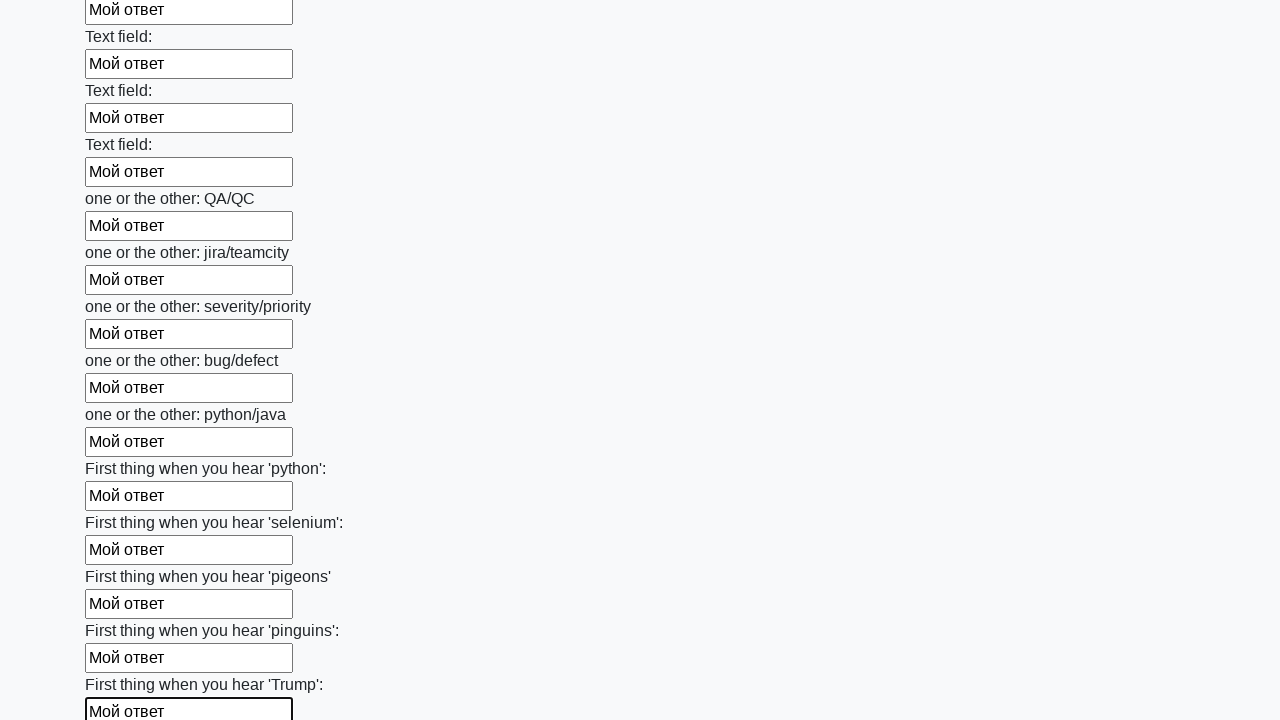

Filled text input field 98 of 100 with 'Мой ответ' on xpath=//input[@type="text"] >> nth=97
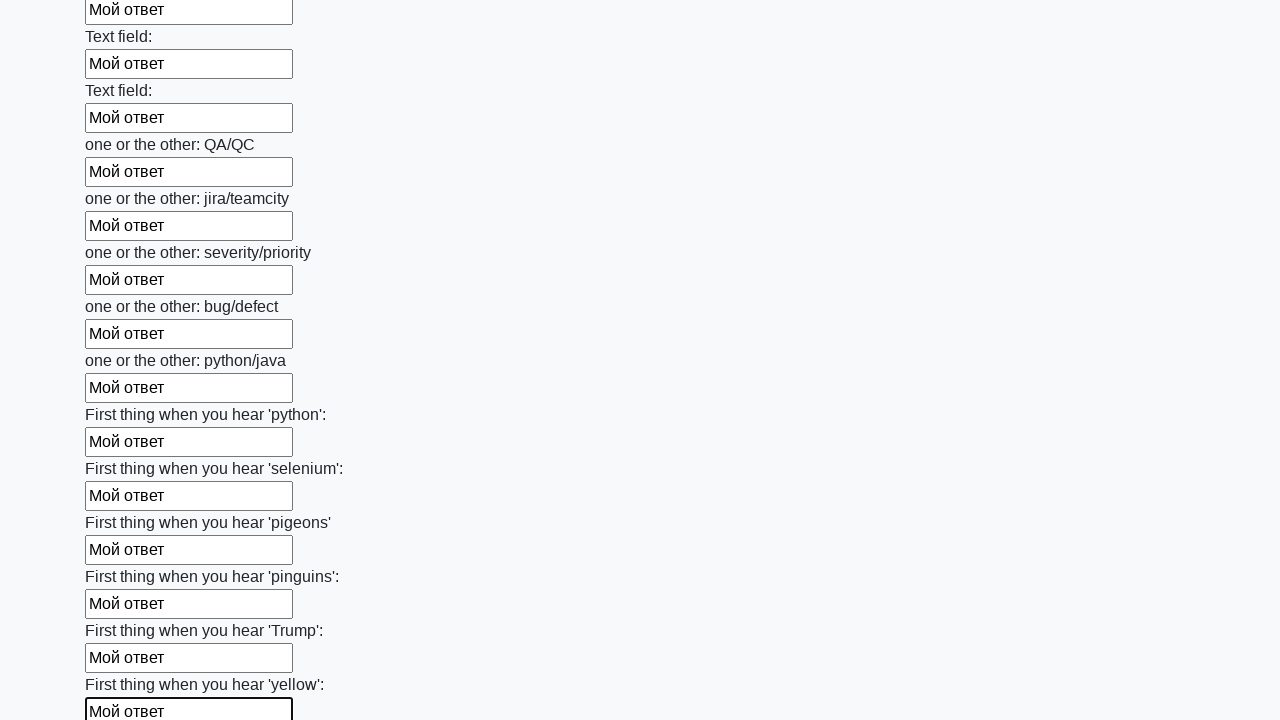

Filled text input field 99 of 100 with 'Мой ответ' on xpath=//input[@type="text"] >> nth=98
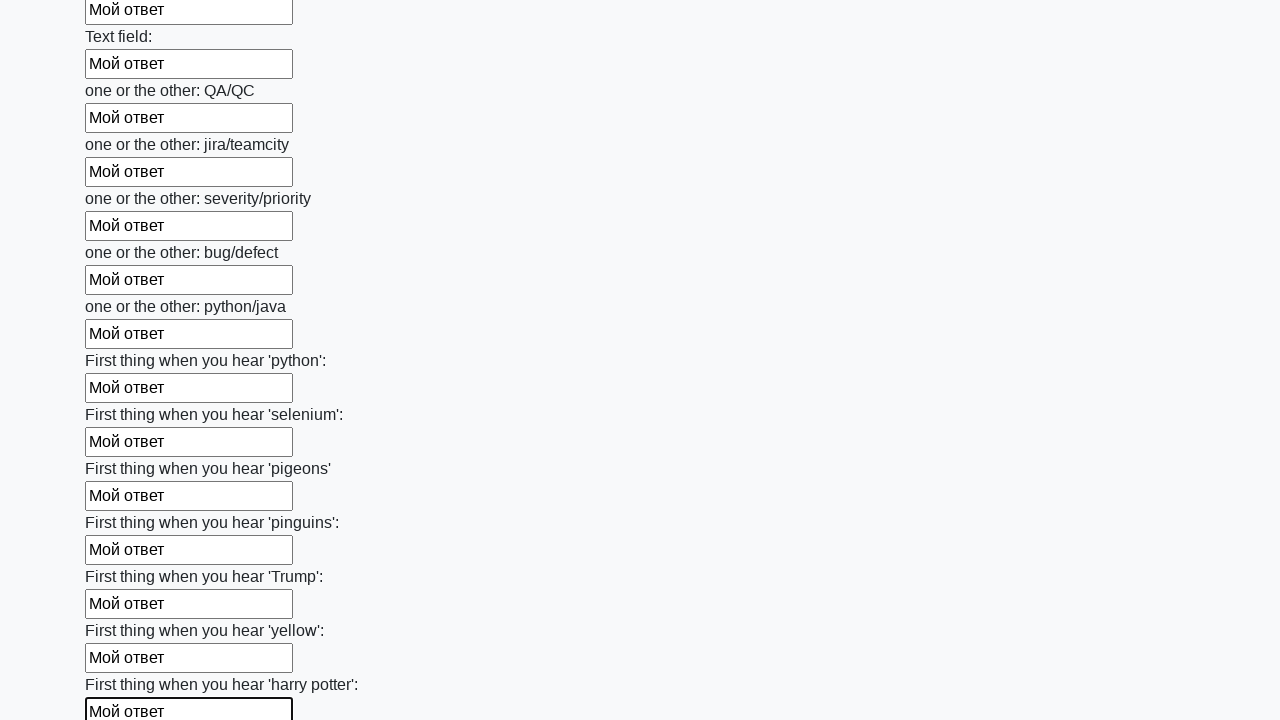

Filled text input field 100 of 100 with 'Мой ответ' on xpath=//input[@type="text"] >> nth=99
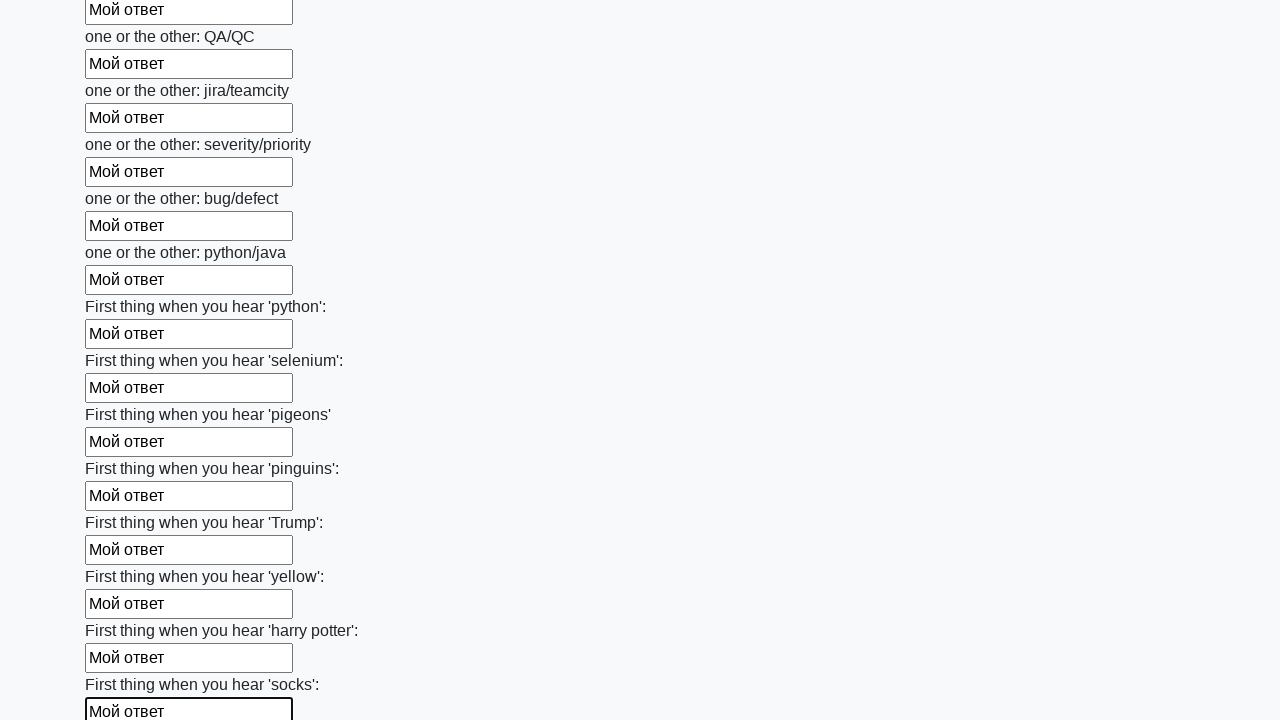

Clicked the submit button to submit the form at (123, 611) on button.btn
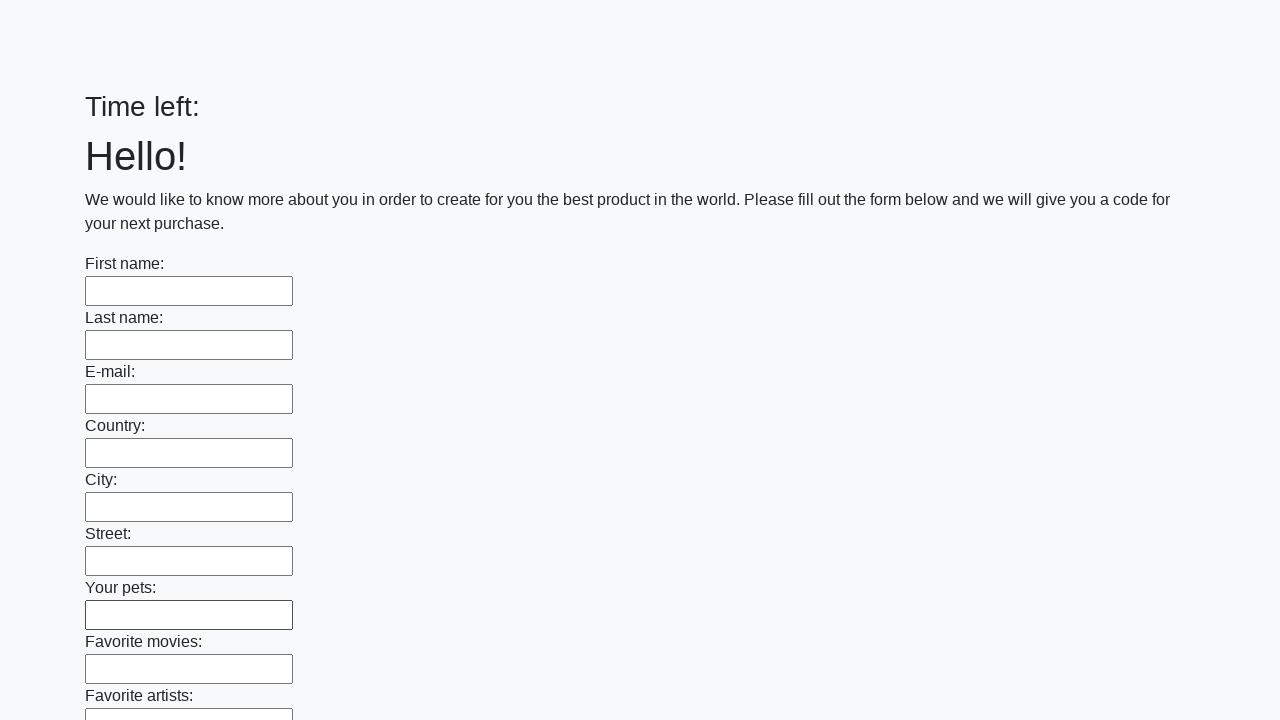

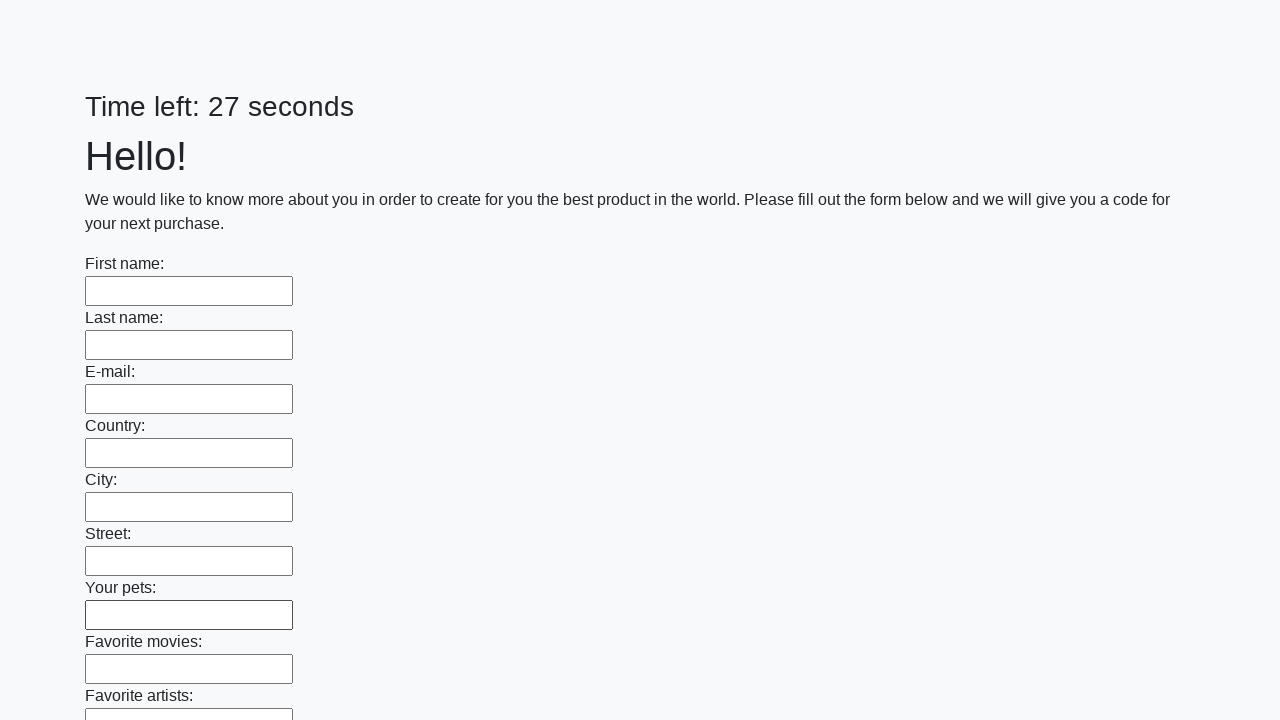